Tests filling out a large form by entering the same text into all input fields and submitting the form

Starting URL: http://suninjuly.github.io/huge_form.html

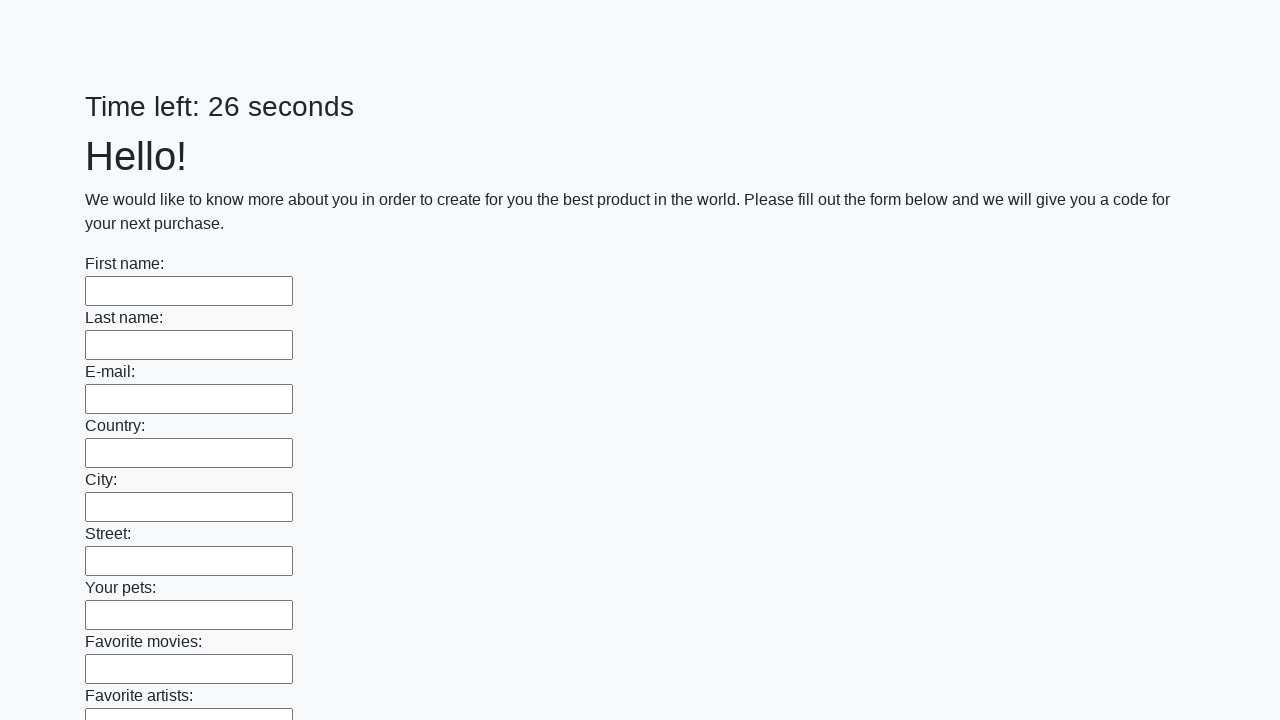

Navigated to huge form page
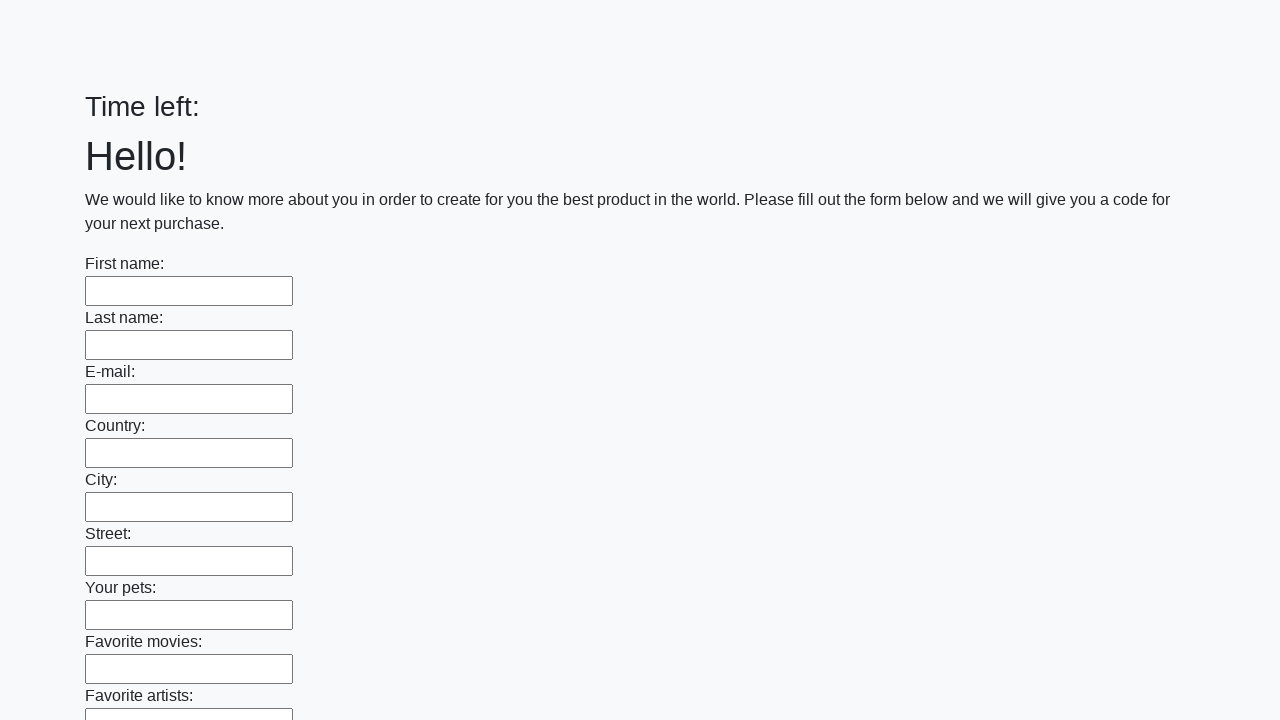

Filled input field with 'Мой ответ' on input >> nth=0
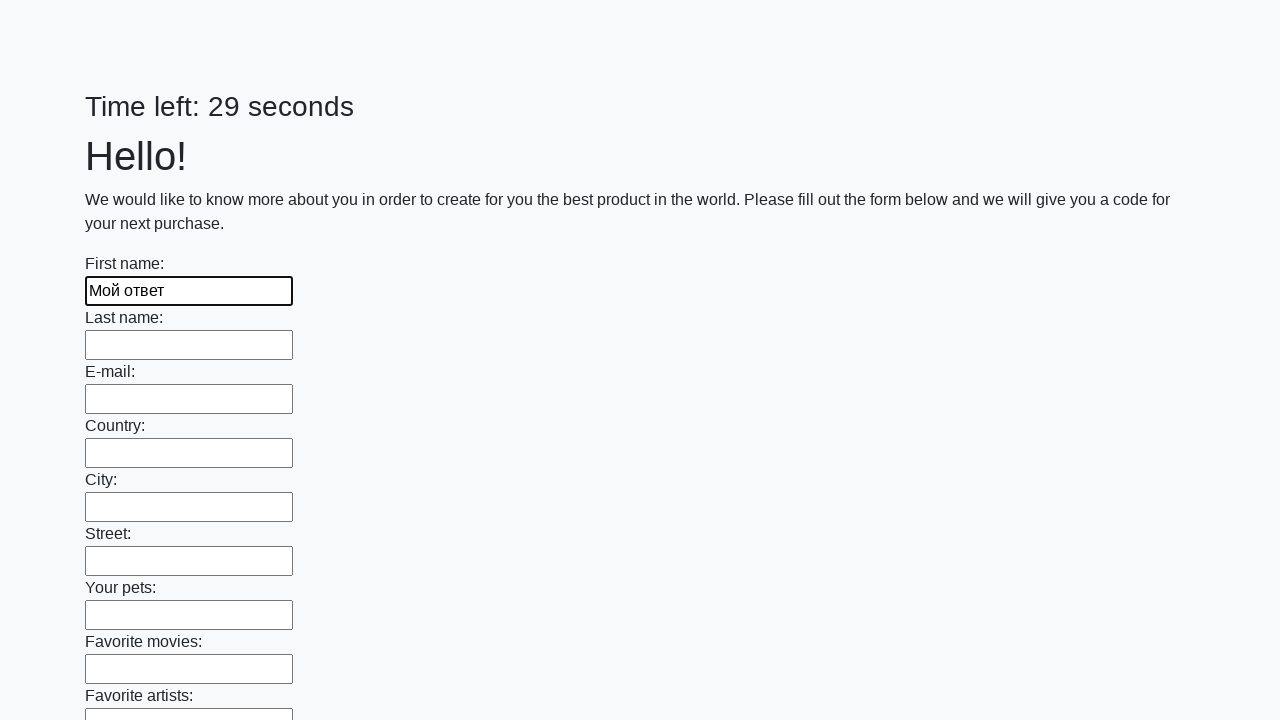

Filled input field with 'Мой ответ' on input >> nth=1
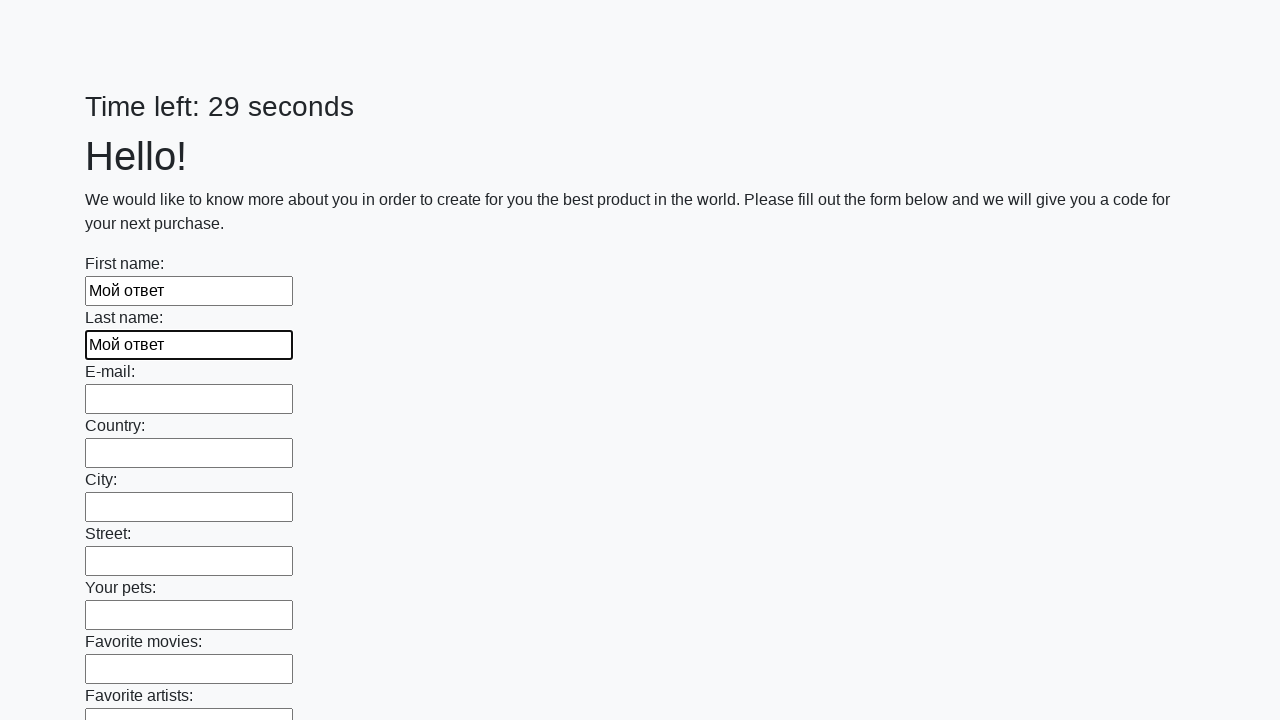

Filled input field with 'Мой ответ' on input >> nth=2
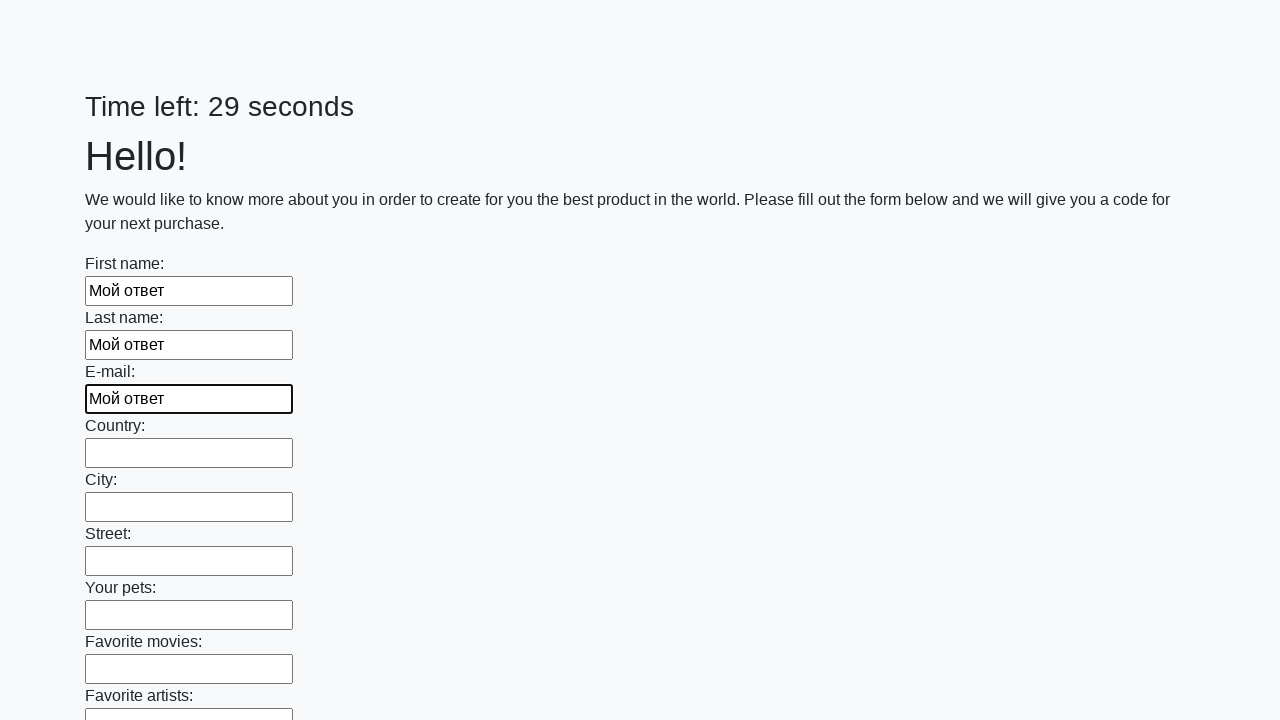

Filled input field with 'Мой ответ' on input >> nth=3
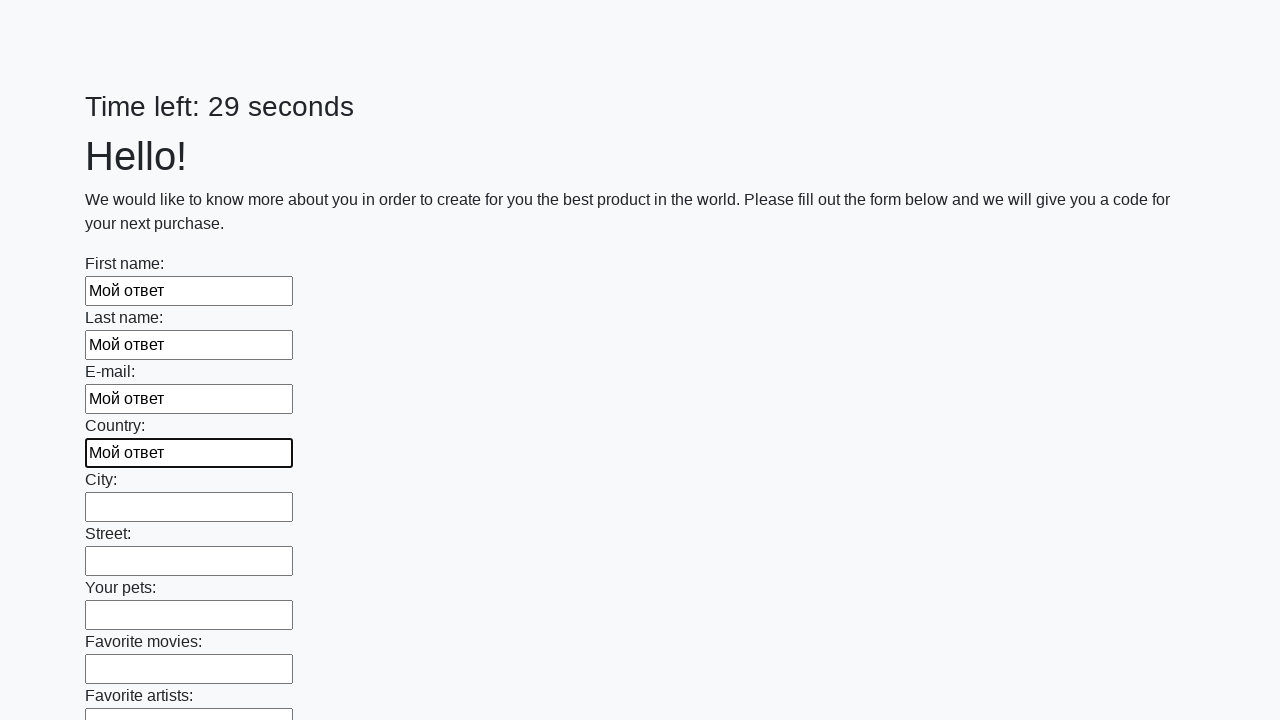

Filled input field with 'Мой ответ' on input >> nth=4
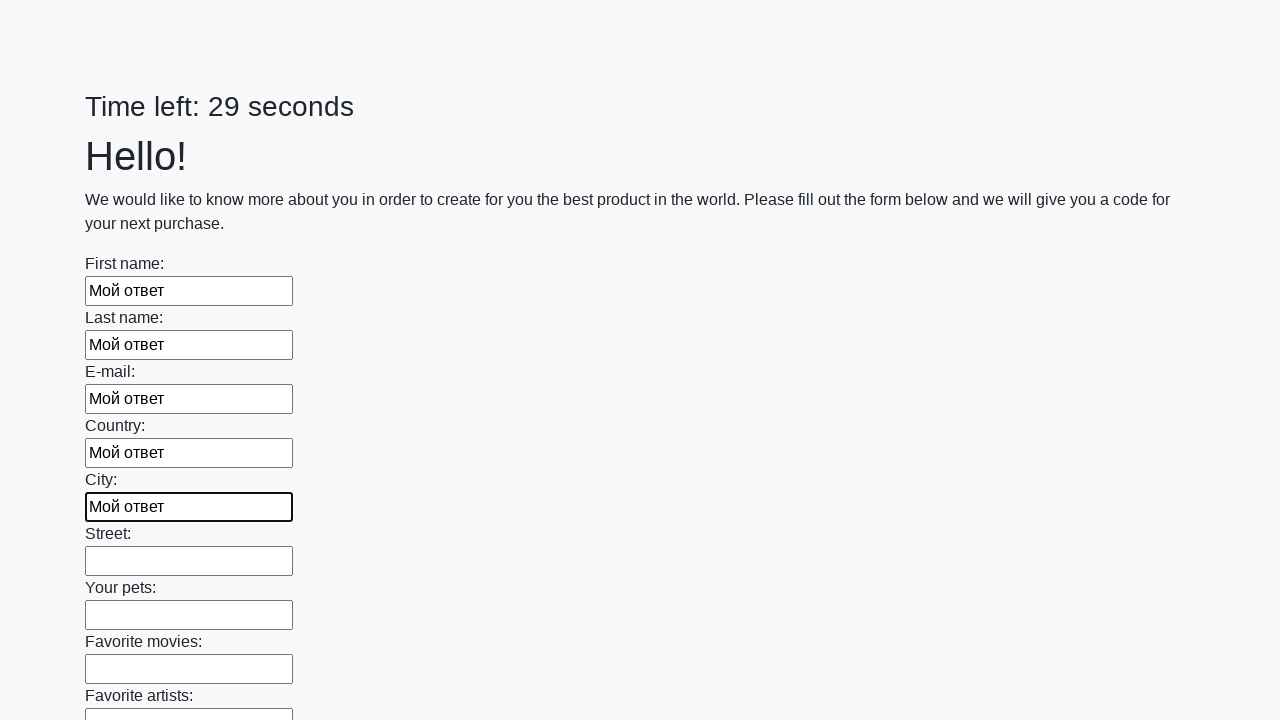

Filled input field with 'Мой ответ' on input >> nth=5
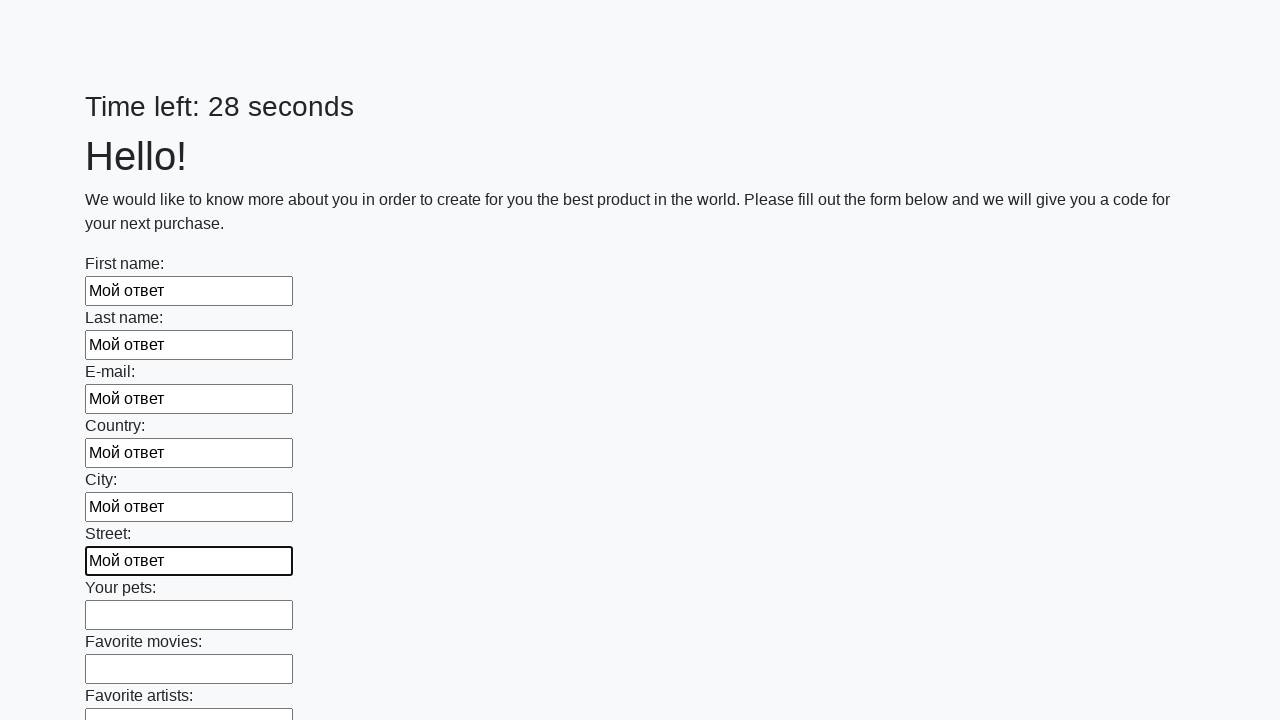

Filled input field with 'Мой ответ' on input >> nth=6
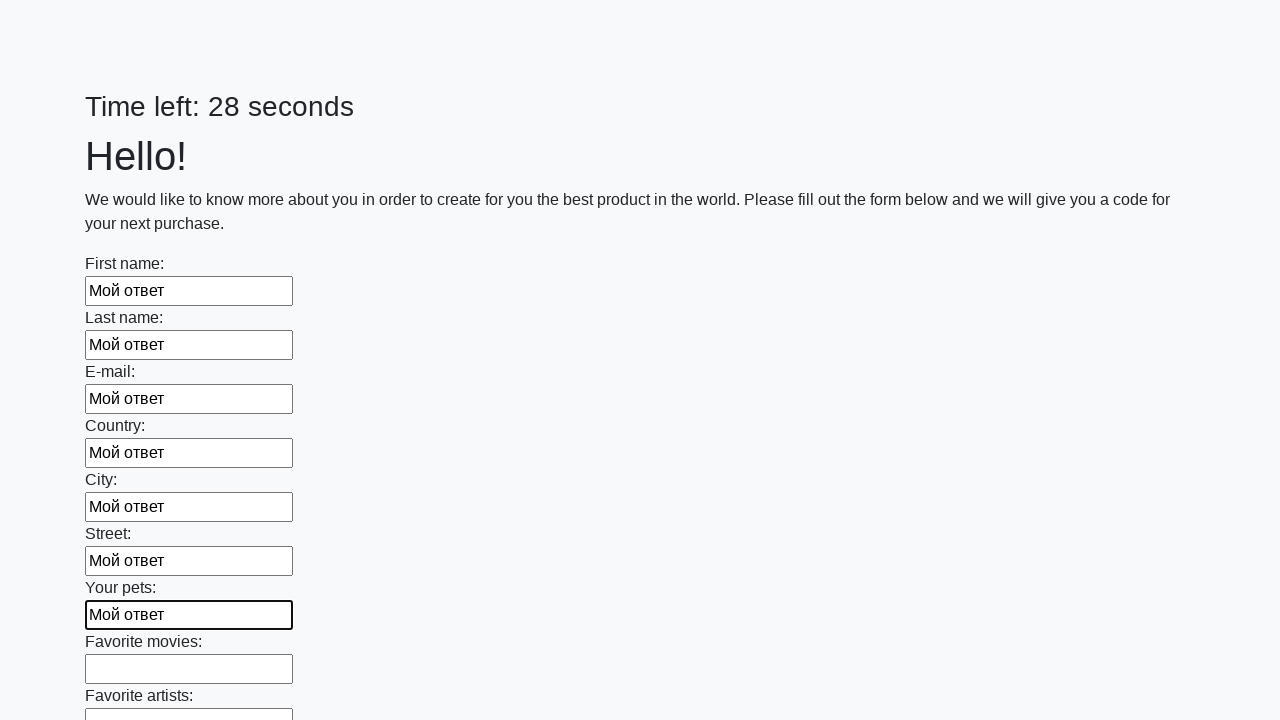

Filled input field with 'Мой ответ' on input >> nth=7
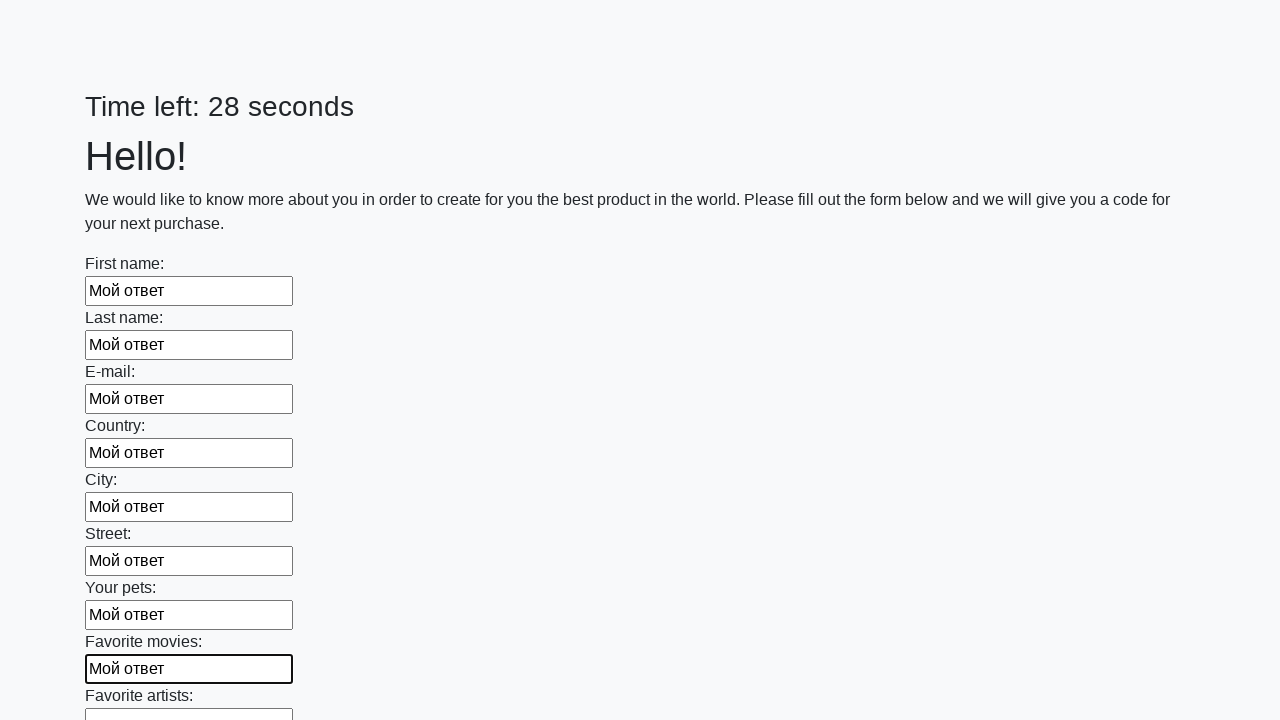

Filled input field with 'Мой ответ' on input >> nth=8
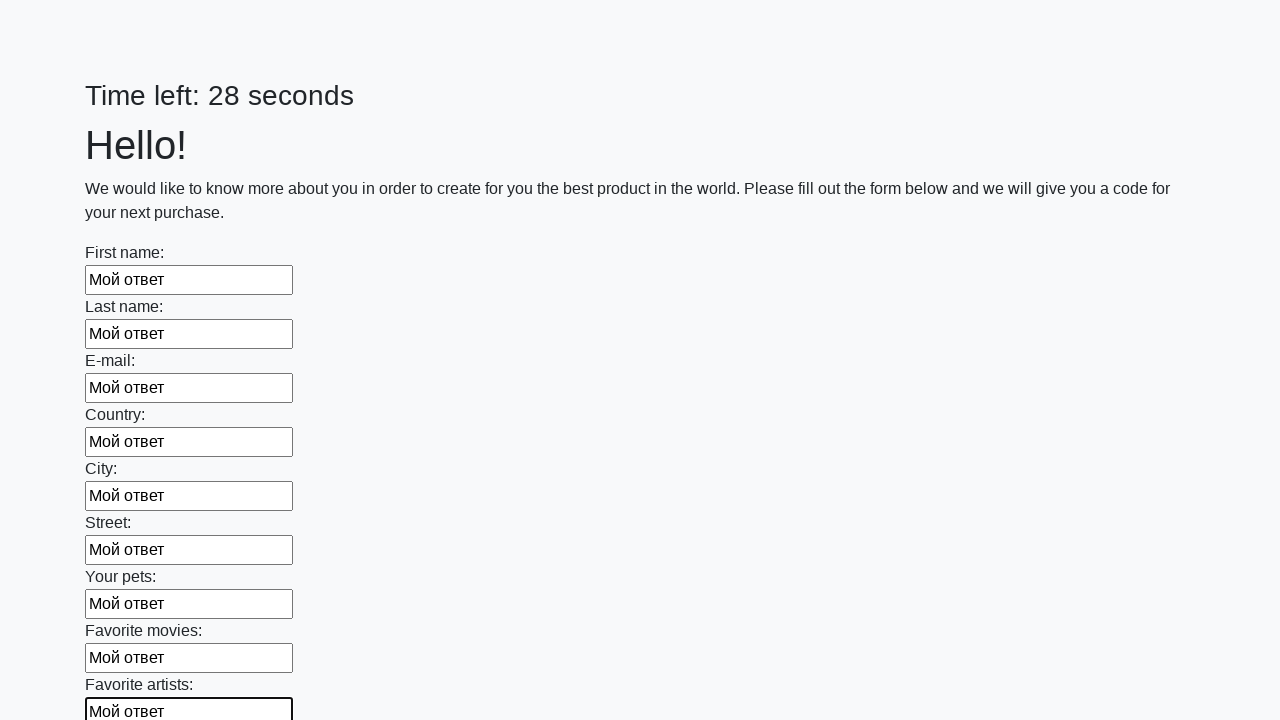

Filled input field with 'Мой ответ' on input >> nth=9
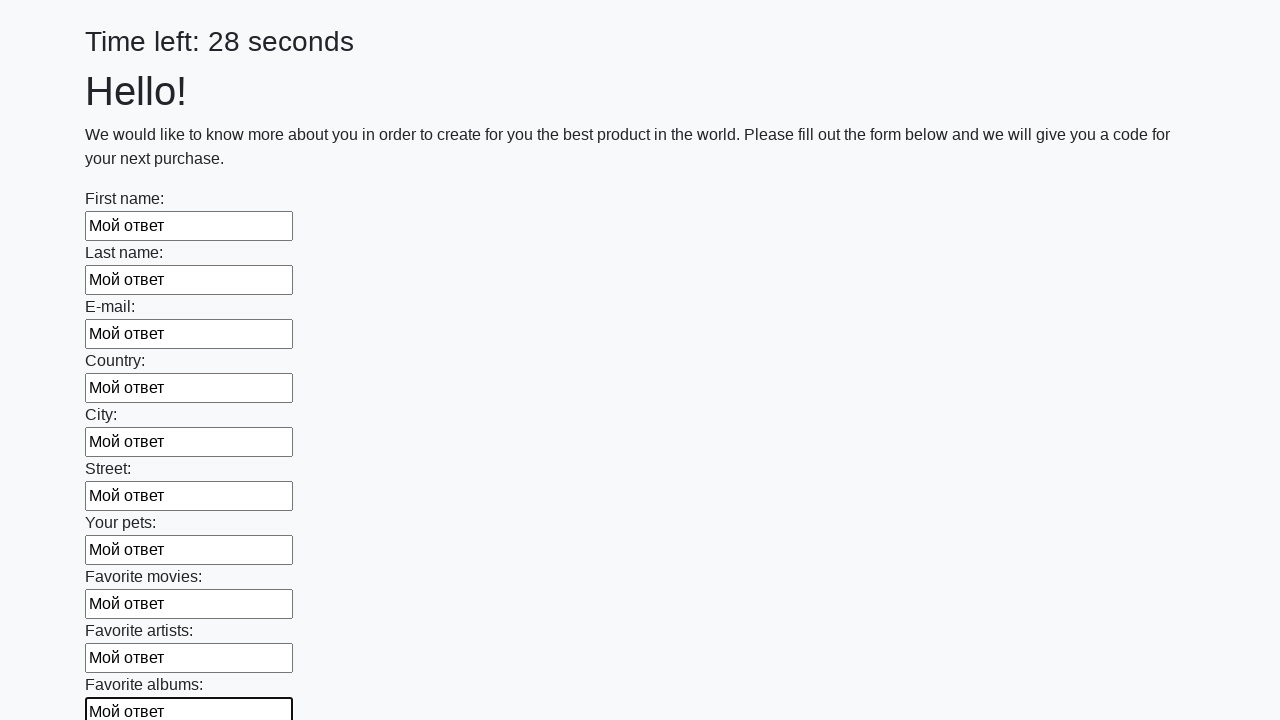

Filled input field with 'Мой ответ' on input >> nth=10
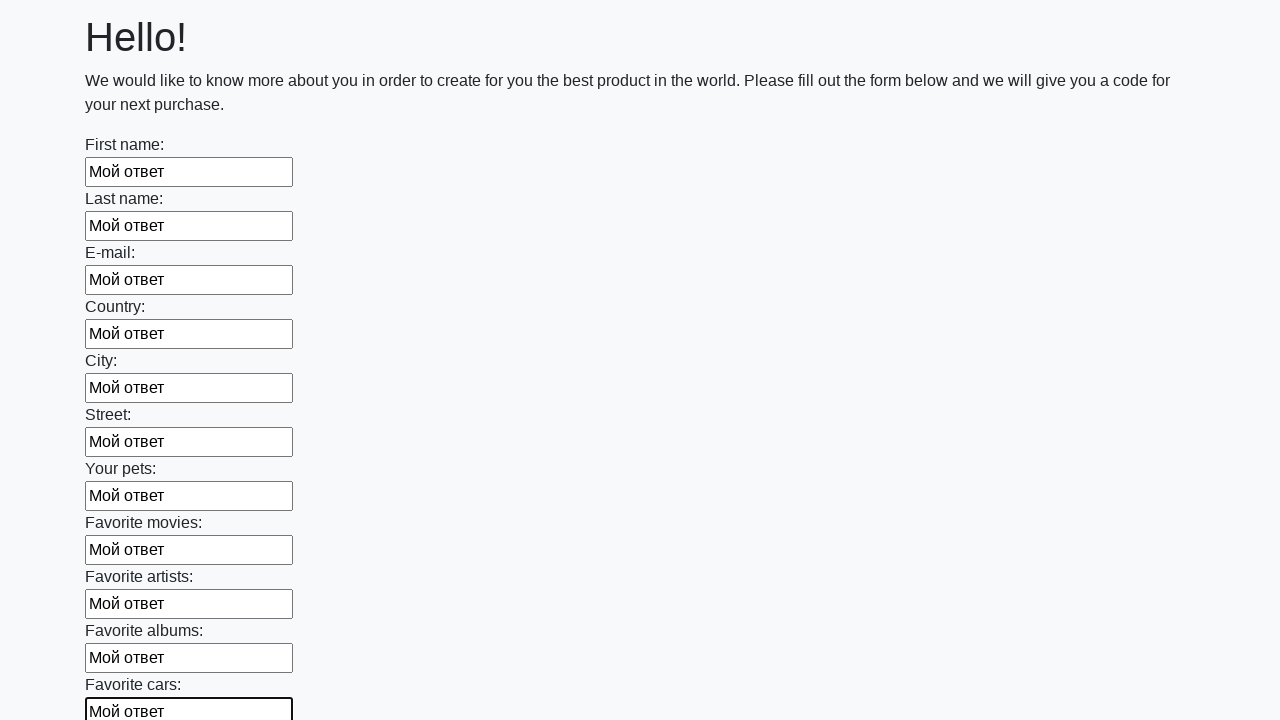

Filled input field with 'Мой ответ' on input >> nth=11
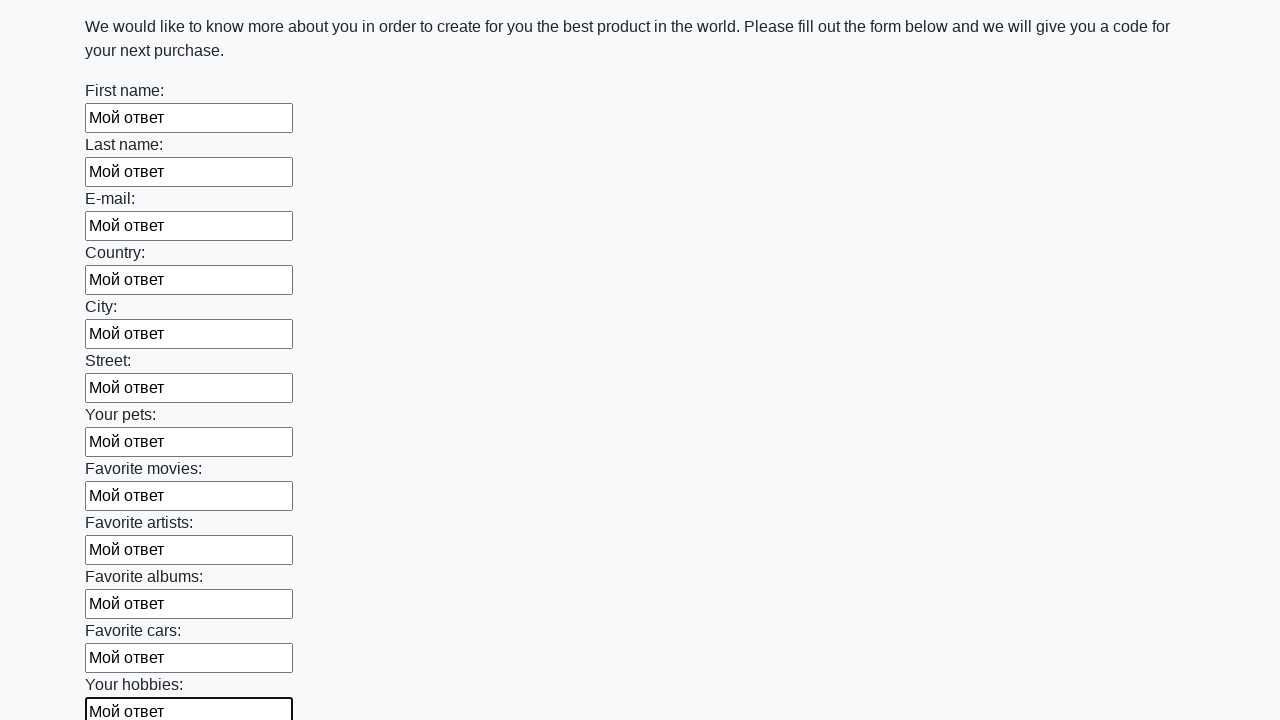

Filled input field with 'Мой ответ' on input >> nth=12
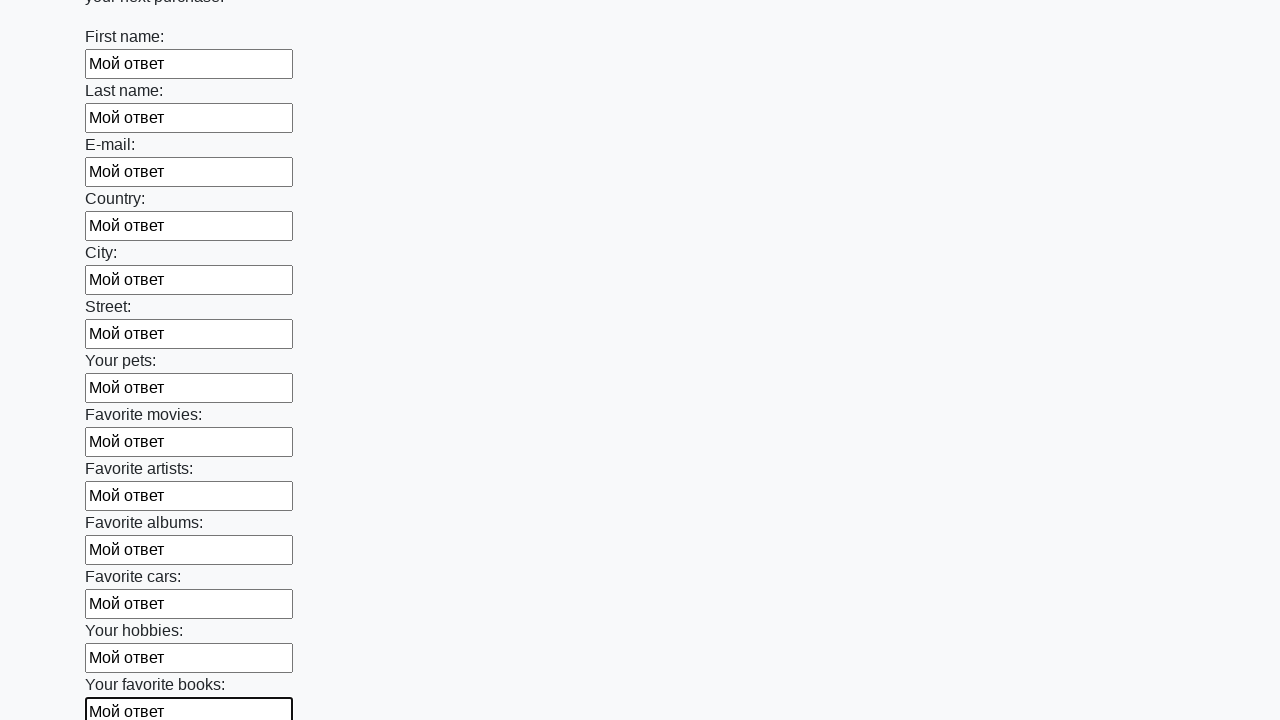

Filled input field with 'Мой ответ' on input >> nth=13
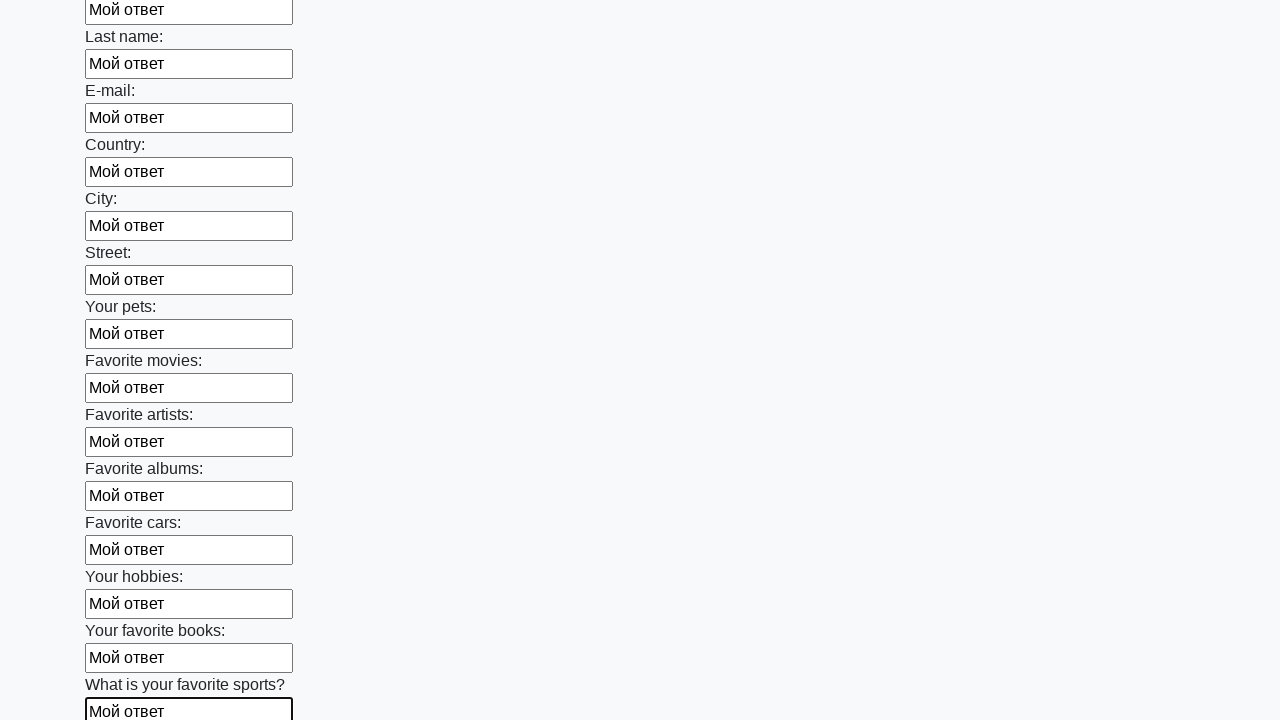

Filled input field with 'Мой ответ' on input >> nth=14
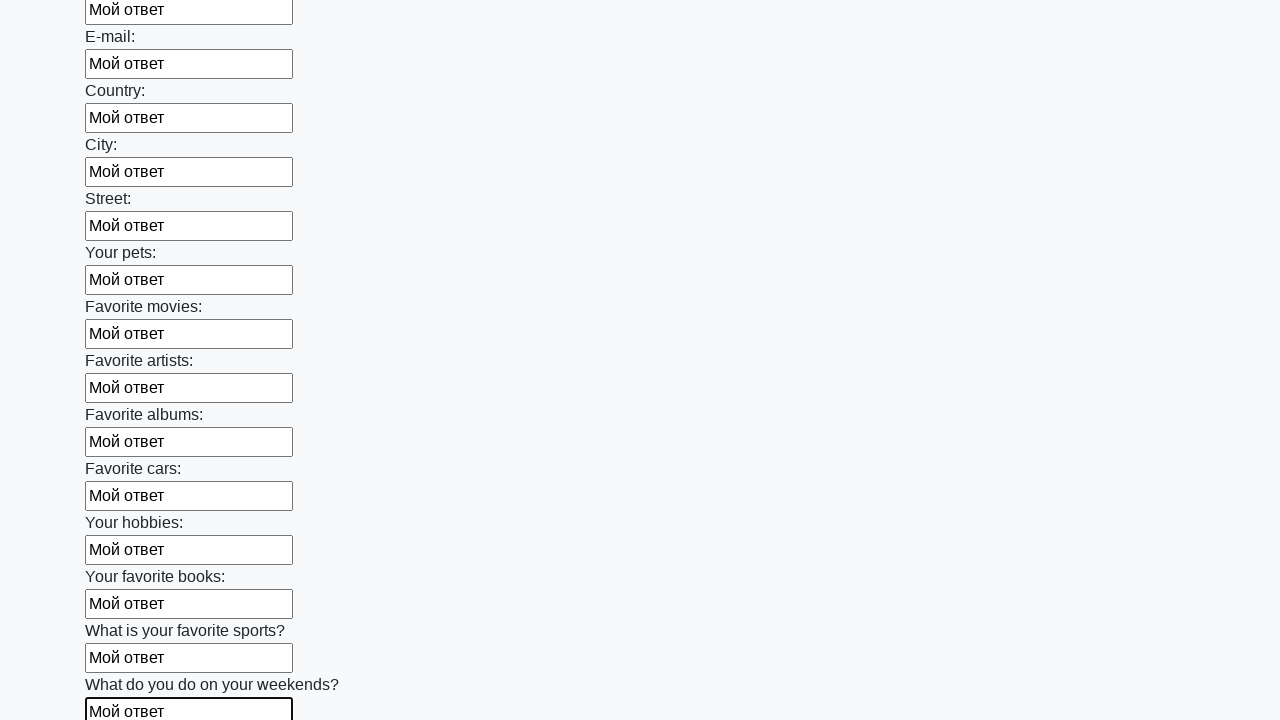

Filled input field with 'Мой ответ' on input >> nth=15
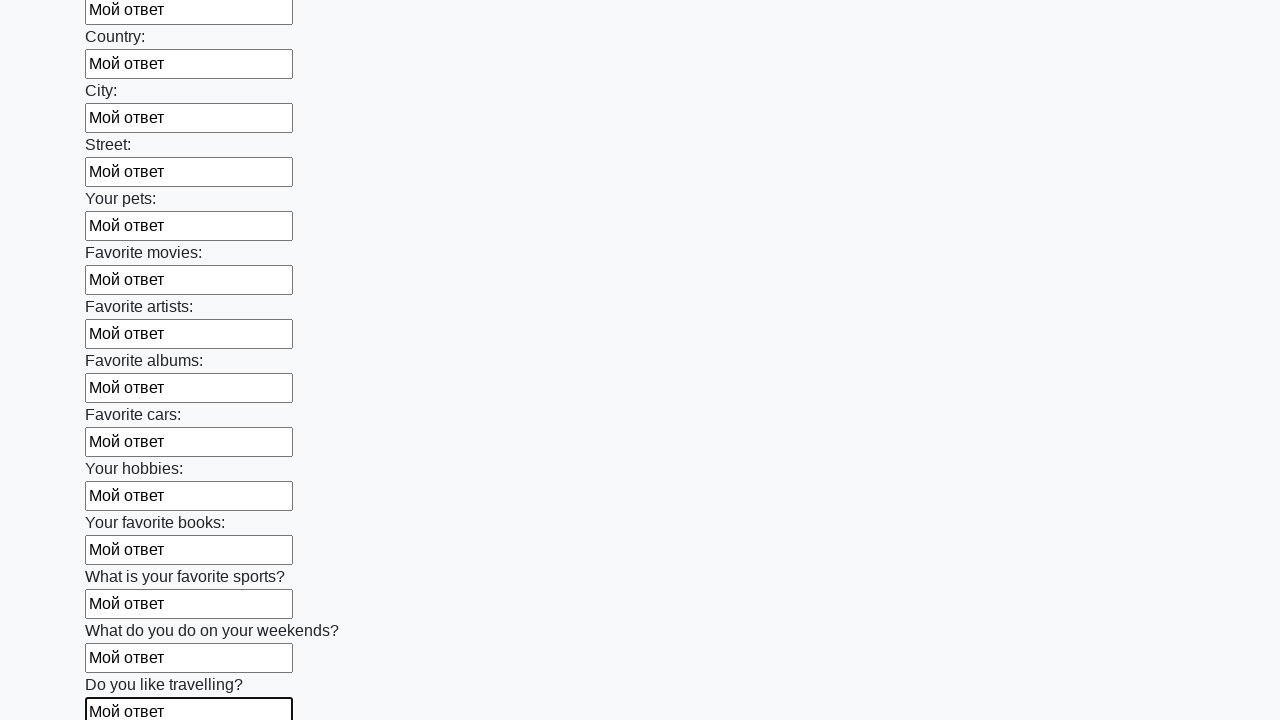

Filled input field with 'Мой ответ' on input >> nth=16
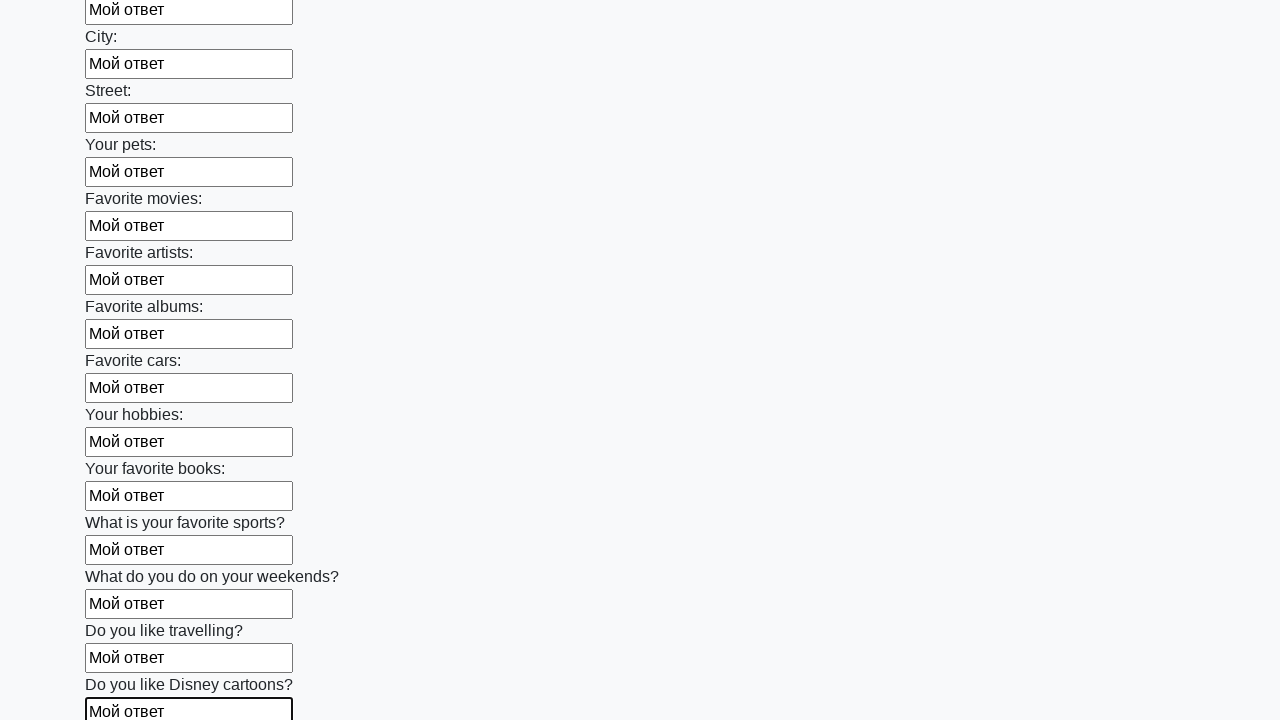

Filled input field with 'Мой ответ' on input >> nth=17
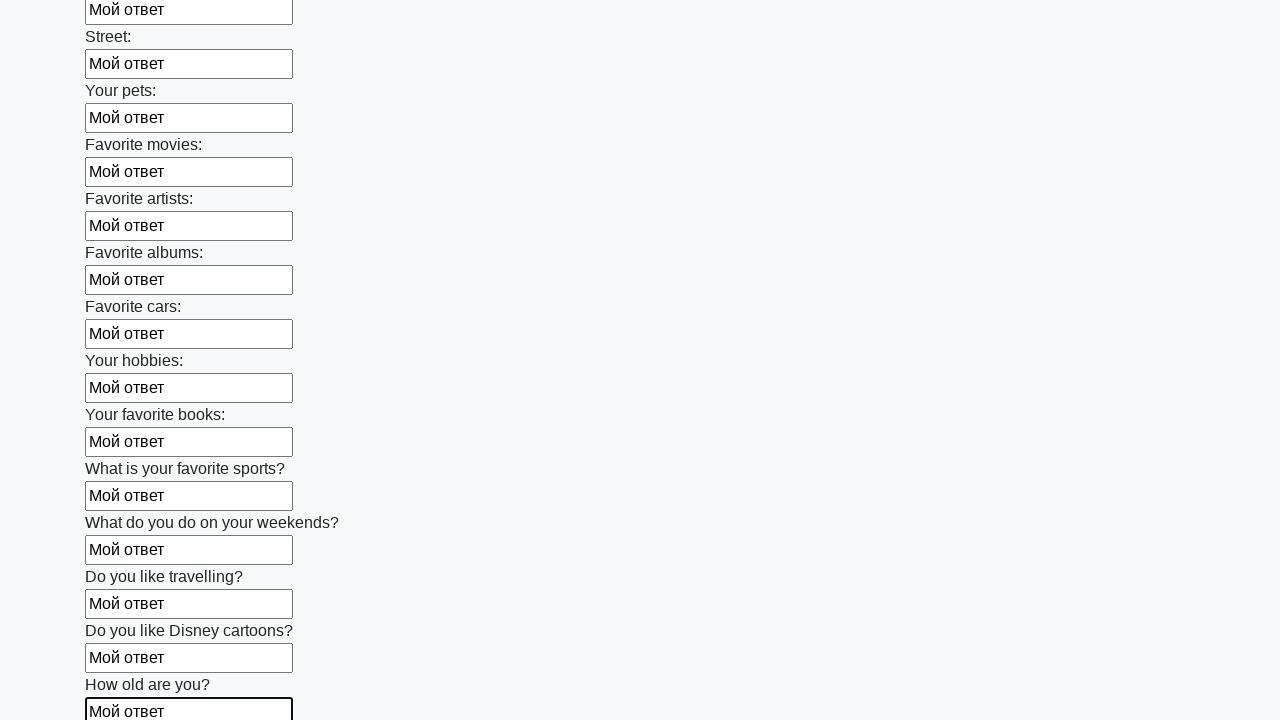

Filled input field with 'Мой ответ' on input >> nth=18
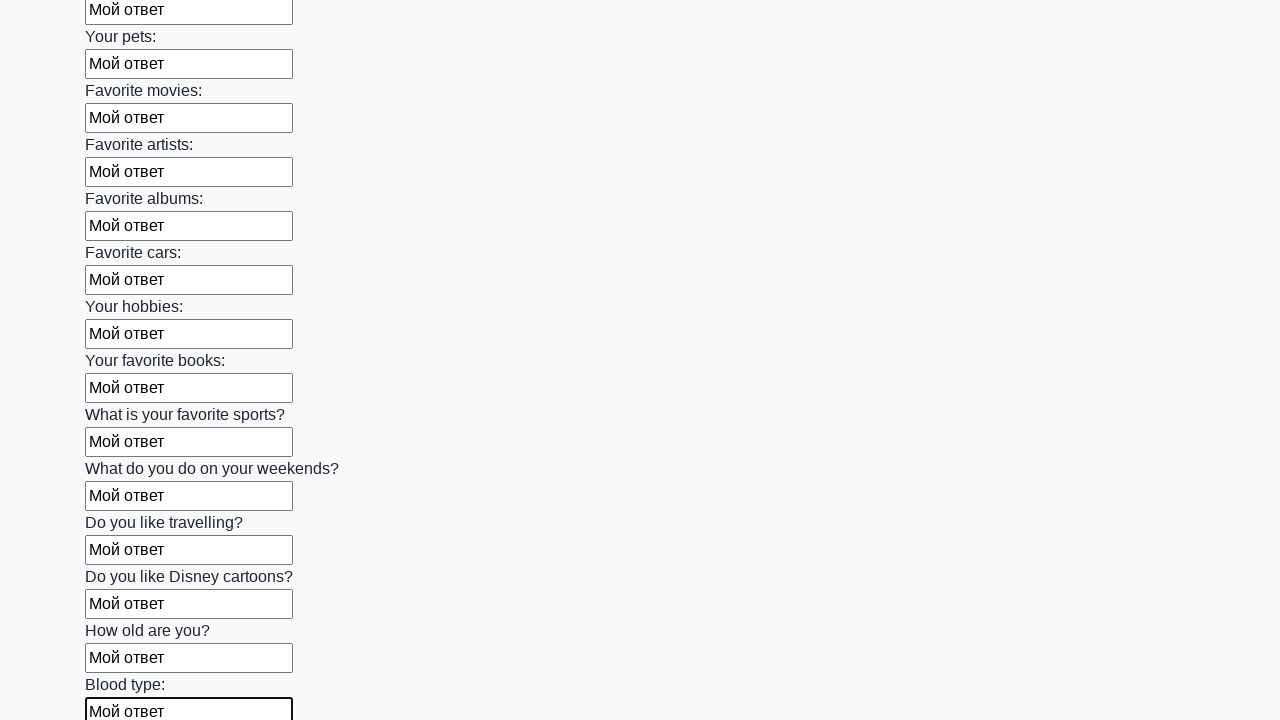

Filled input field with 'Мой ответ' on input >> nth=19
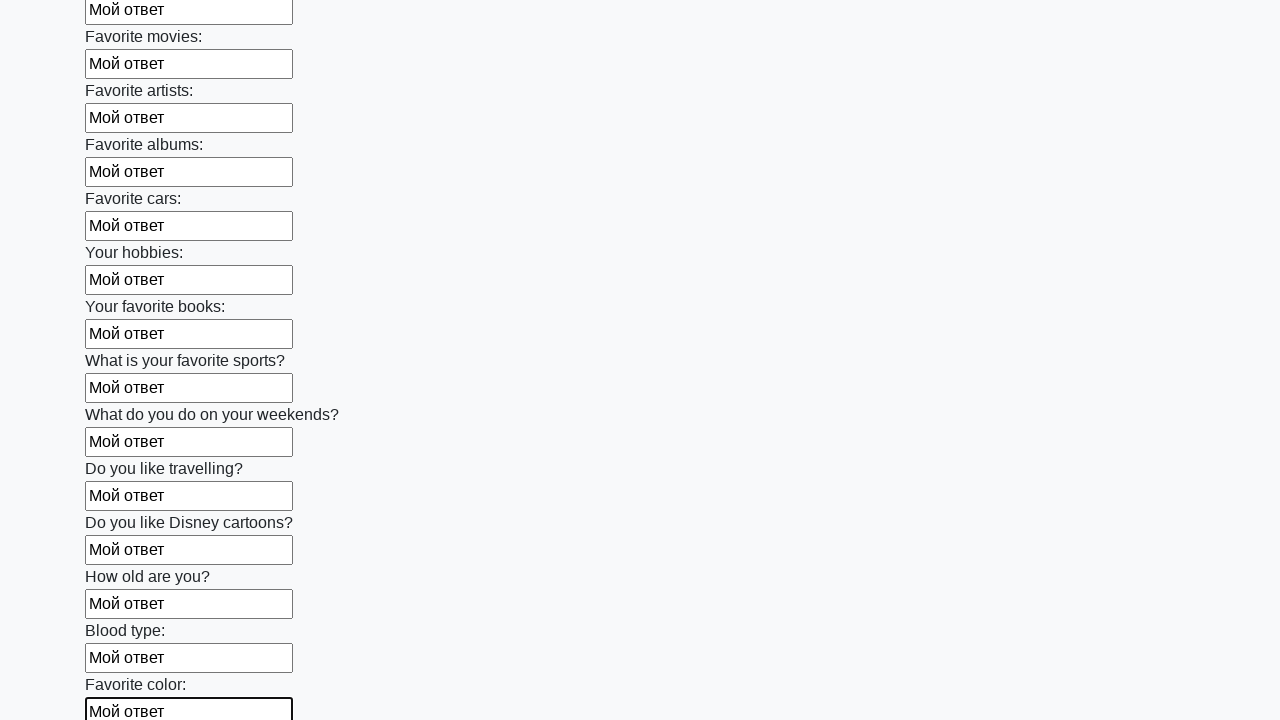

Filled input field with 'Мой ответ' on input >> nth=20
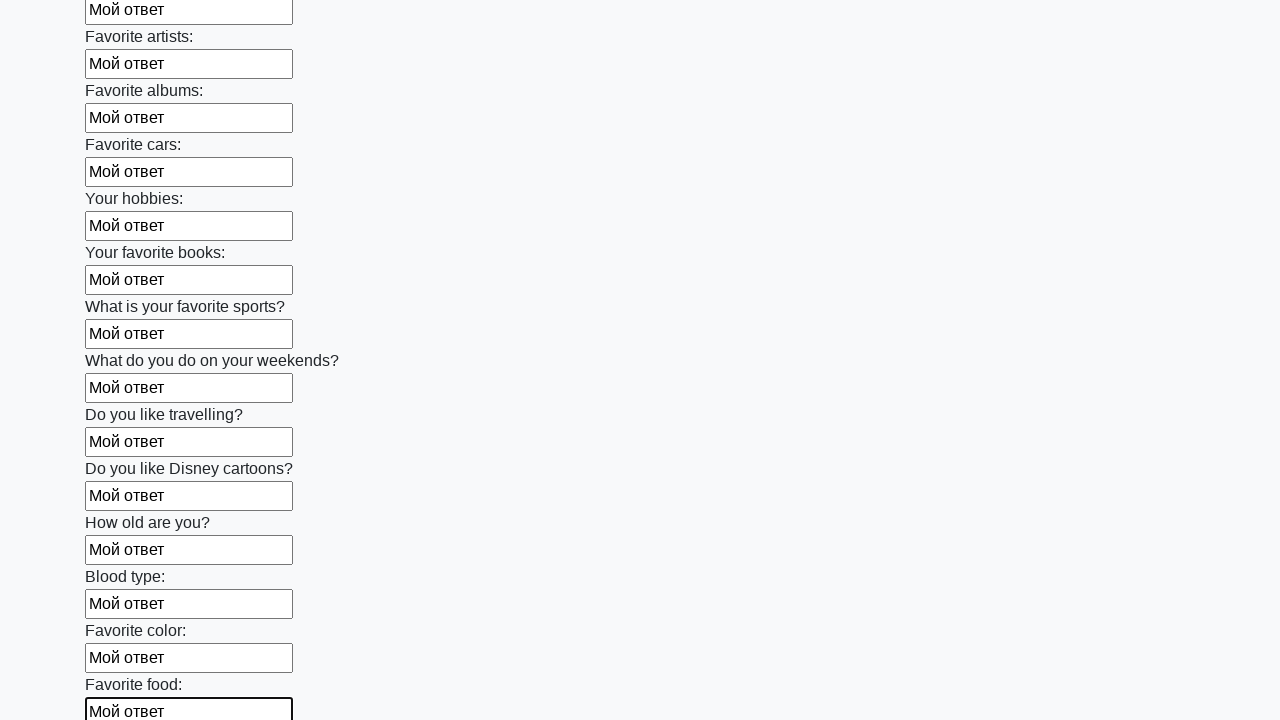

Filled input field with 'Мой ответ' on input >> nth=21
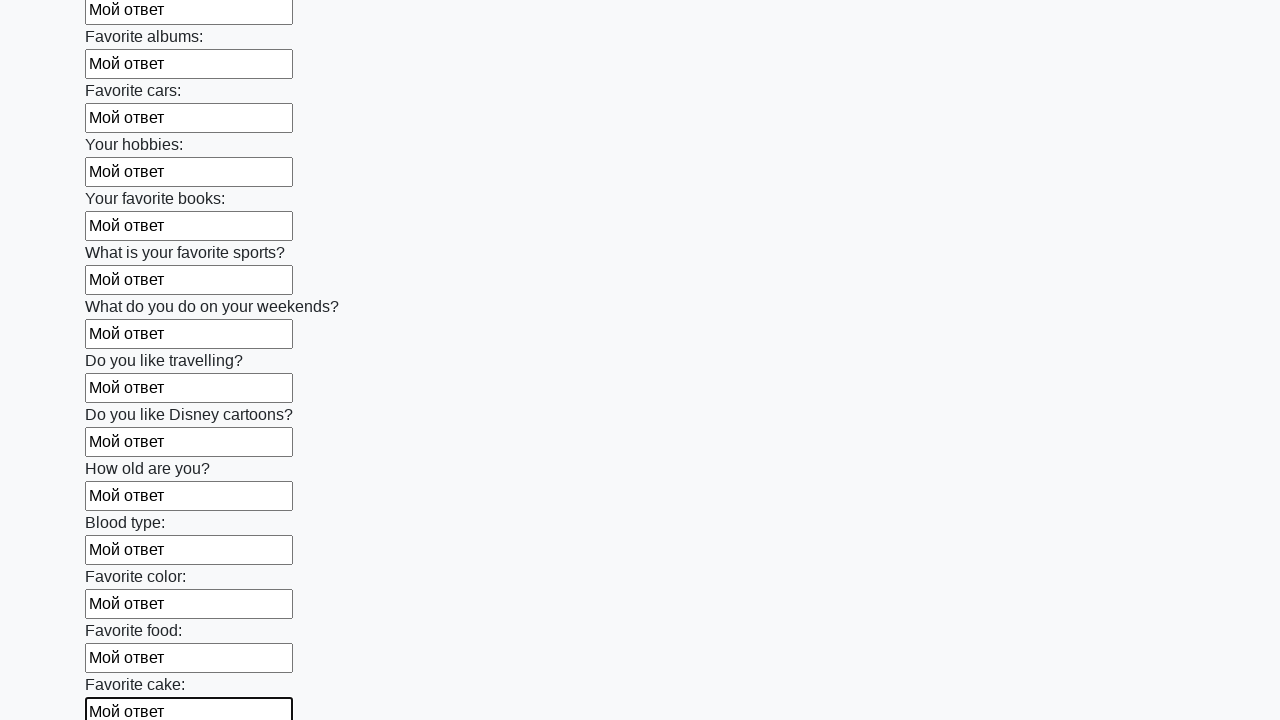

Filled input field with 'Мой ответ' on input >> nth=22
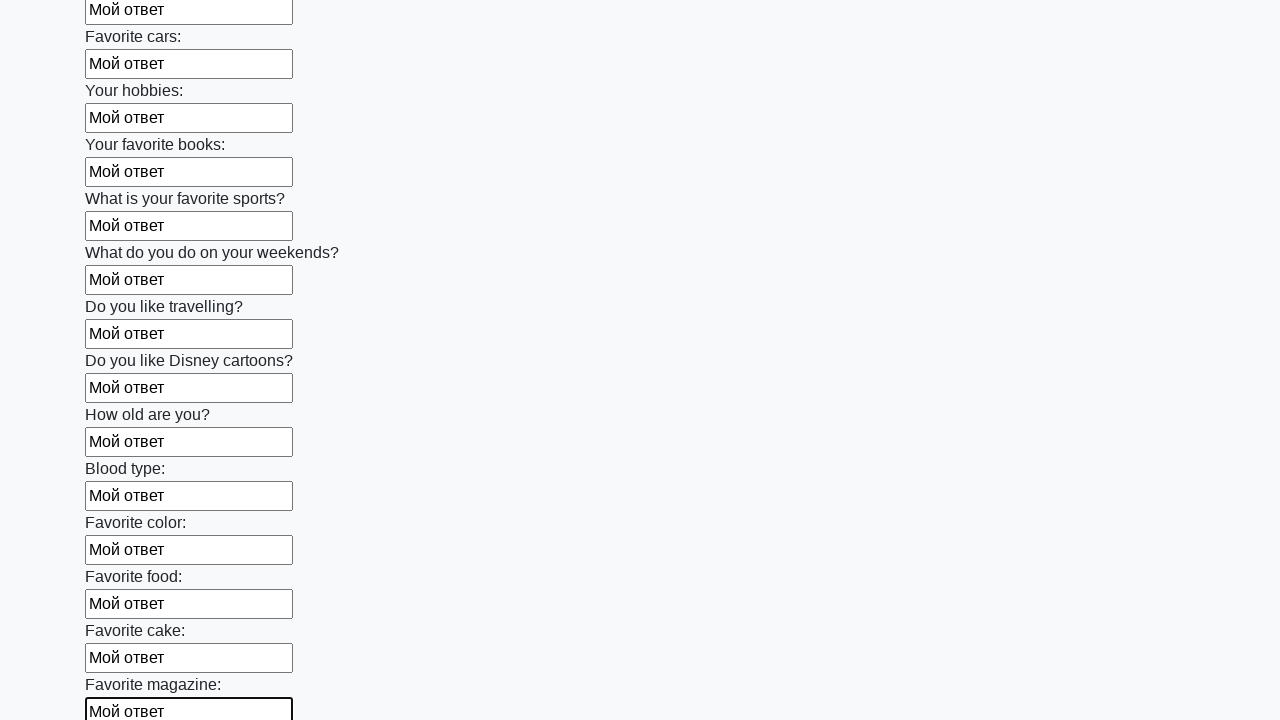

Filled input field with 'Мой ответ' on input >> nth=23
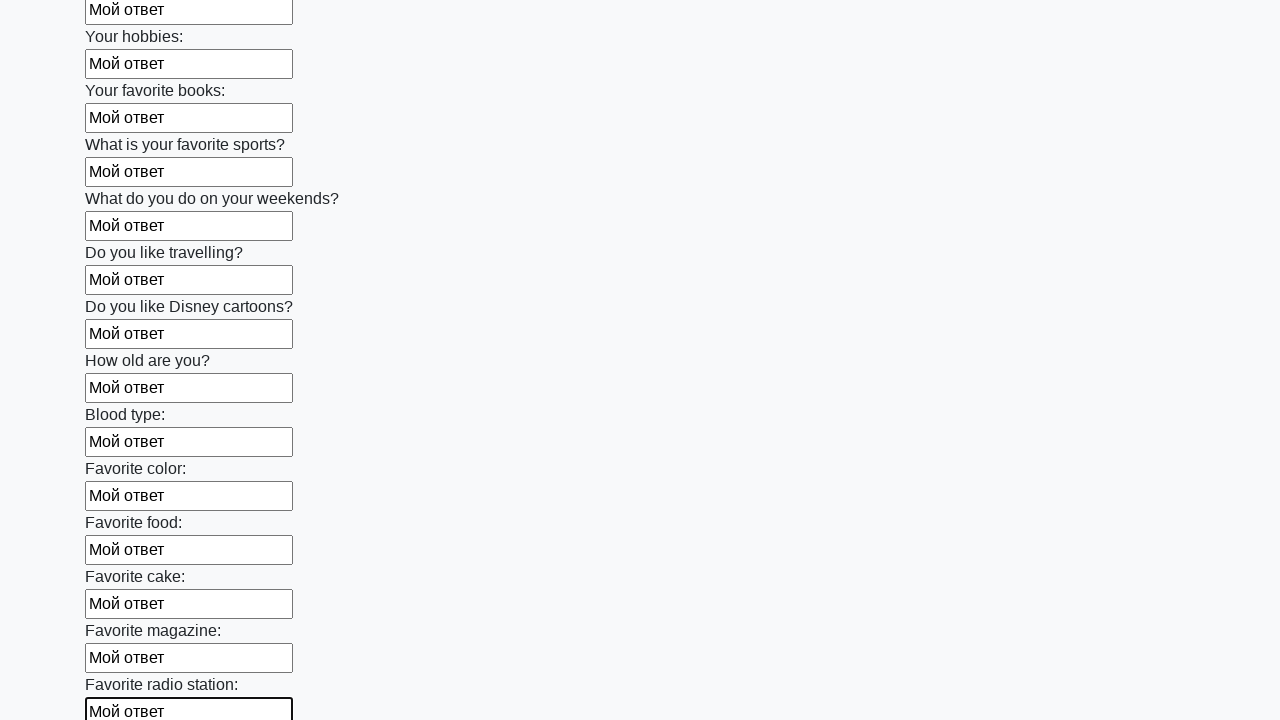

Filled input field with 'Мой ответ' on input >> nth=24
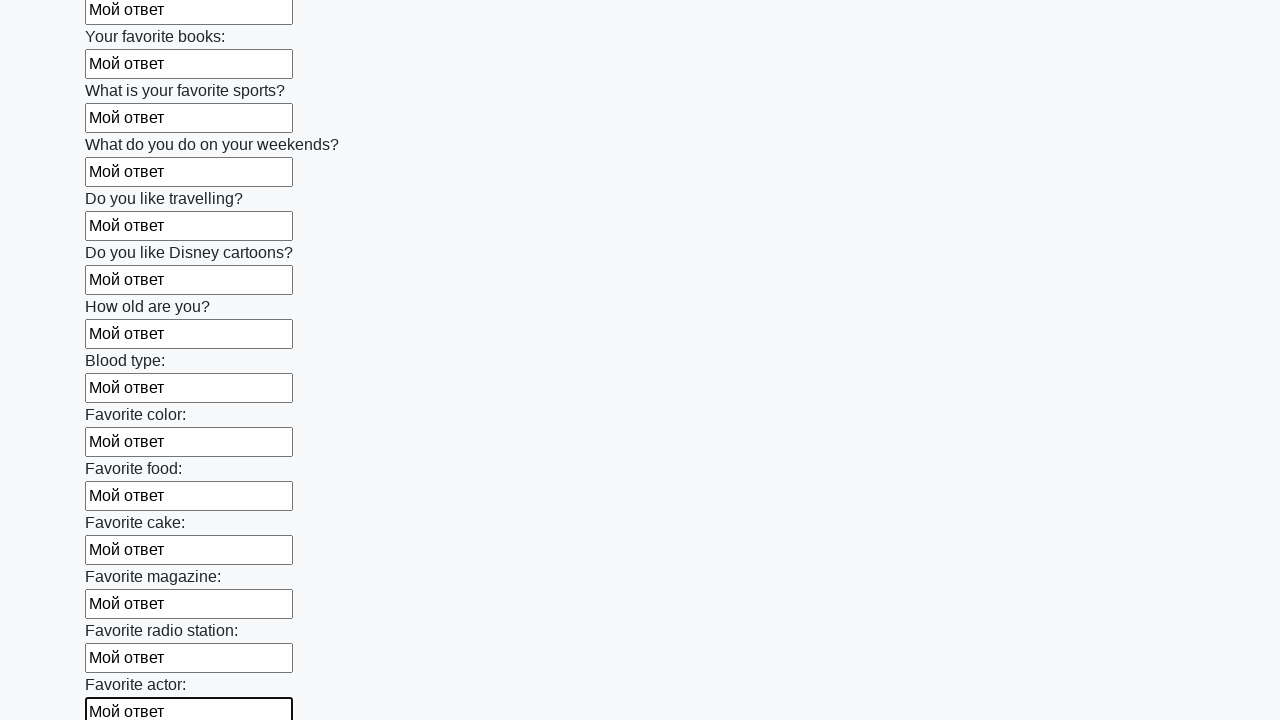

Filled input field with 'Мой ответ' on input >> nth=25
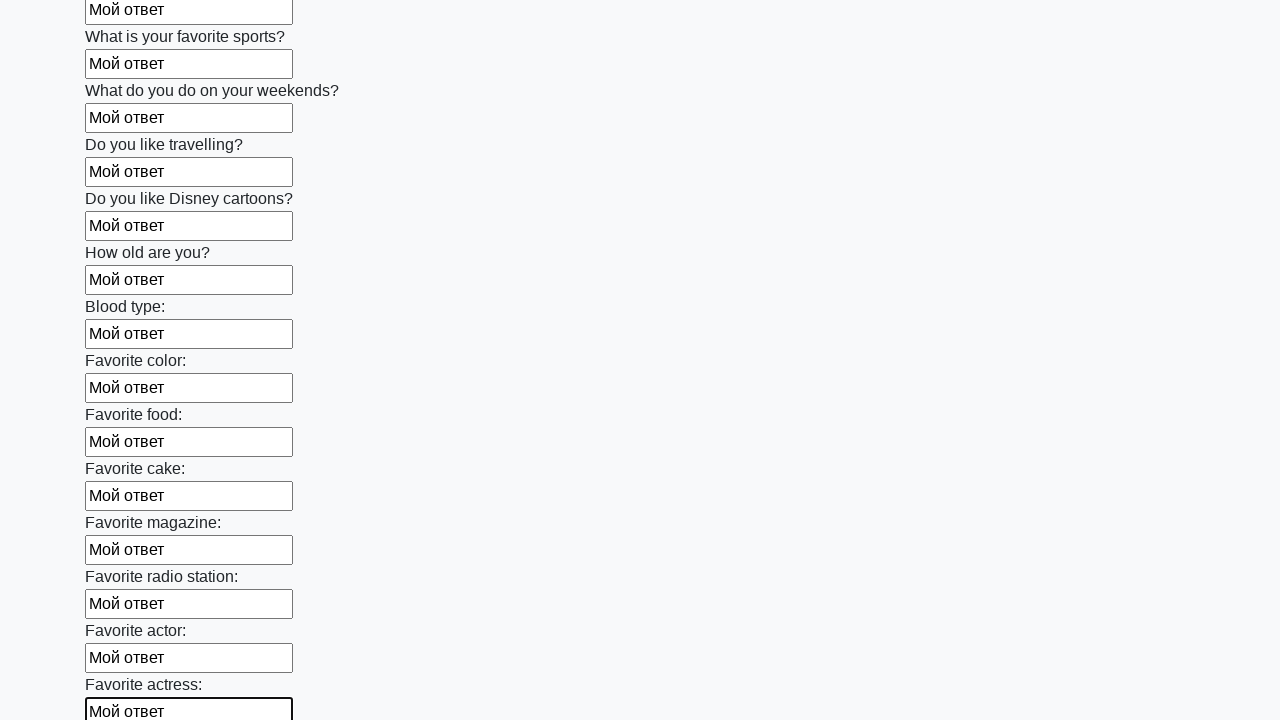

Filled input field with 'Мой ответ' on input >> nth=26
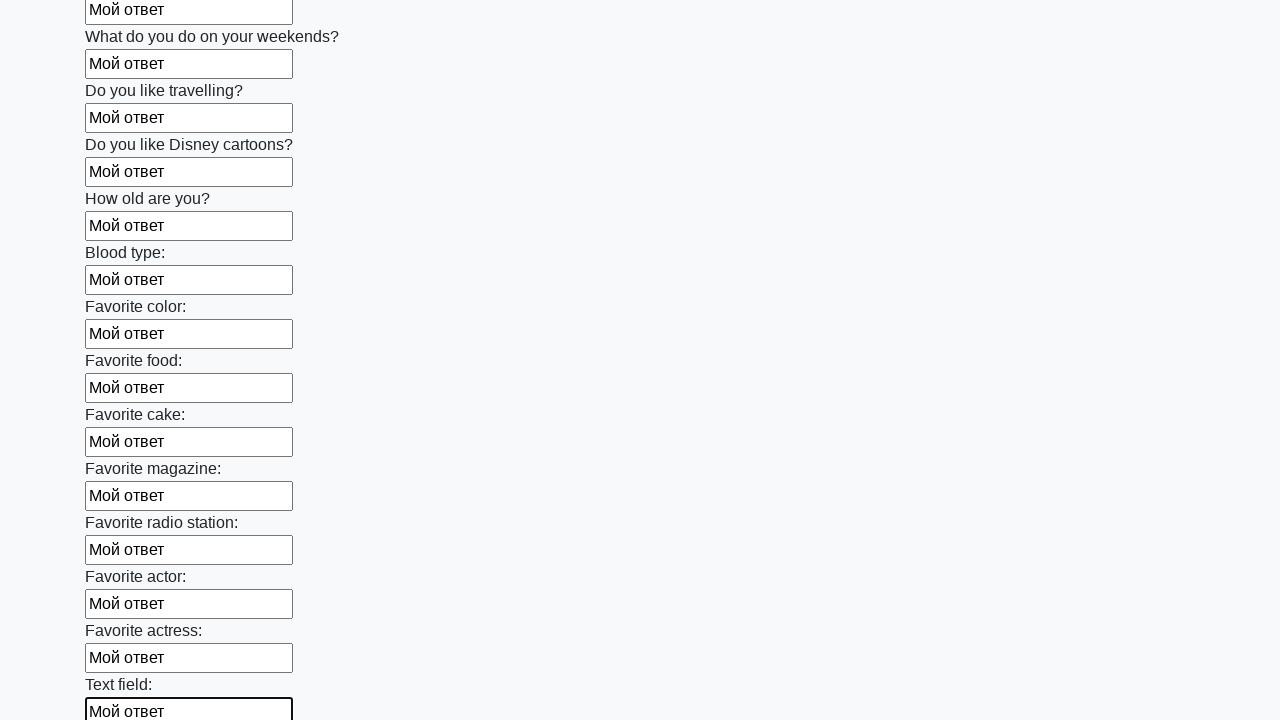

Filled input field with 'Мой ответ' on input >> nth=27
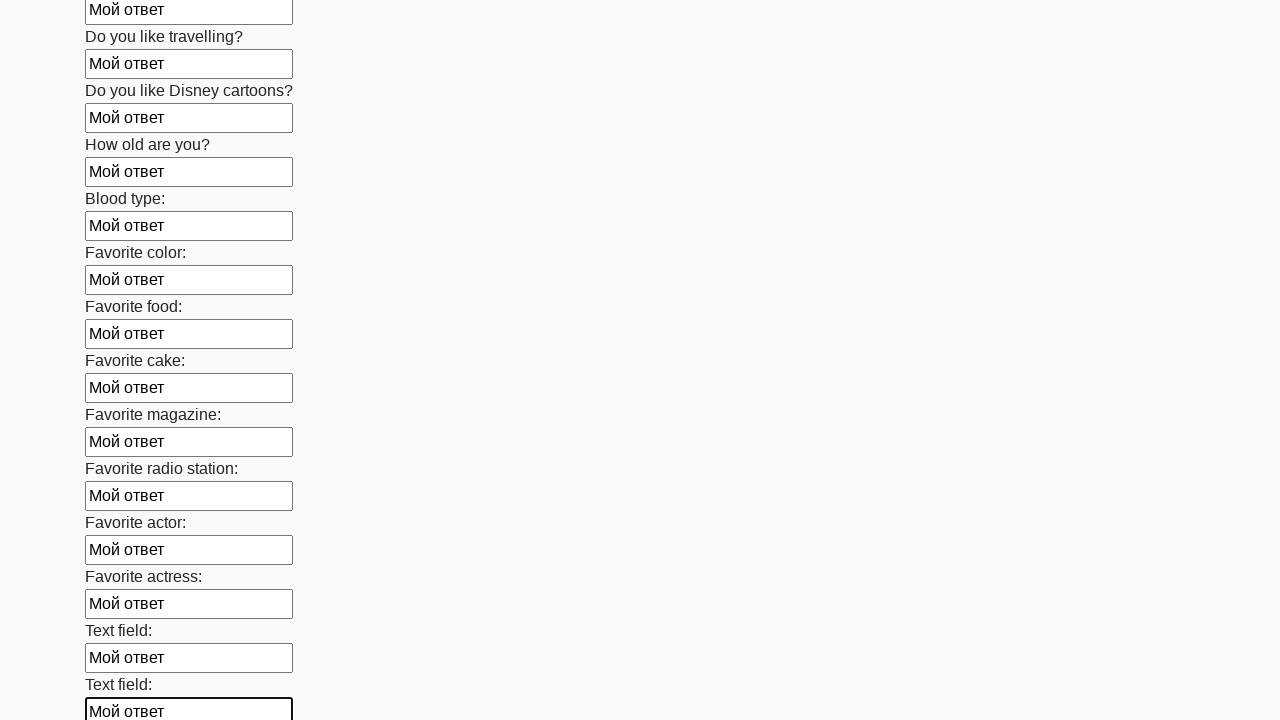

Filled input field with 'Мой ответ' on input >> nth=28
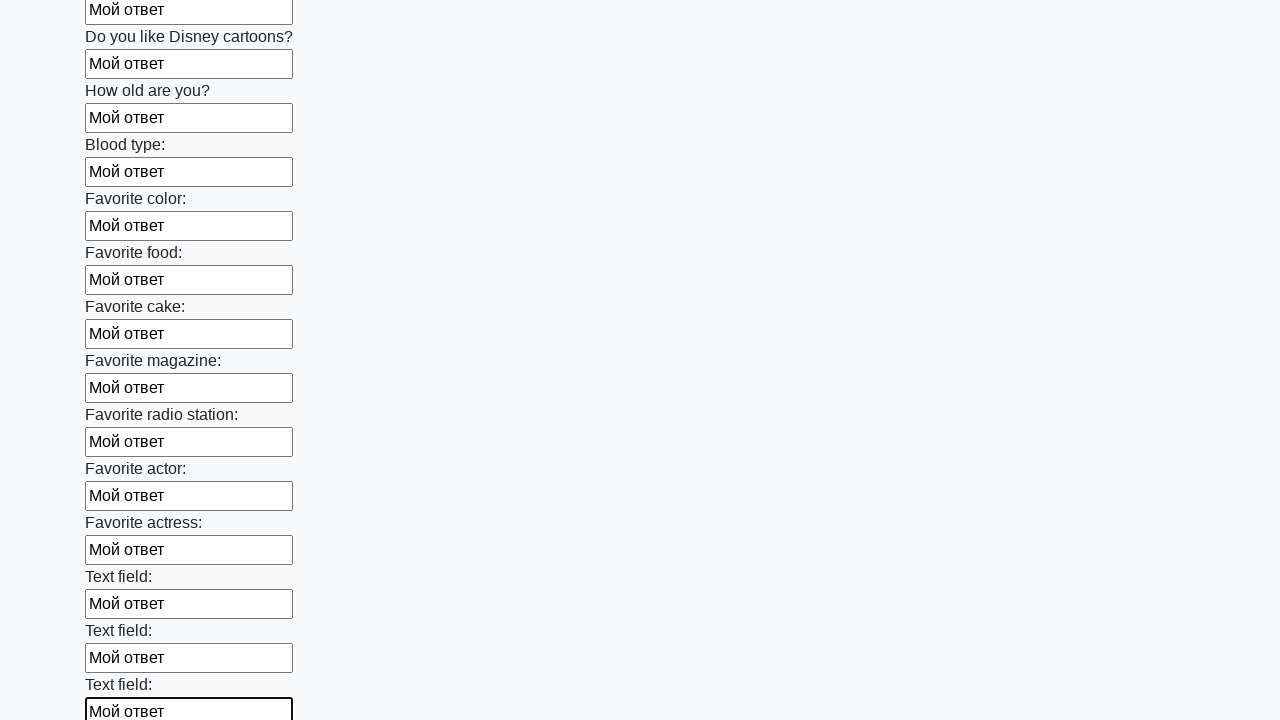

Filled input field with 'Мой ответ' on input >> nth=29
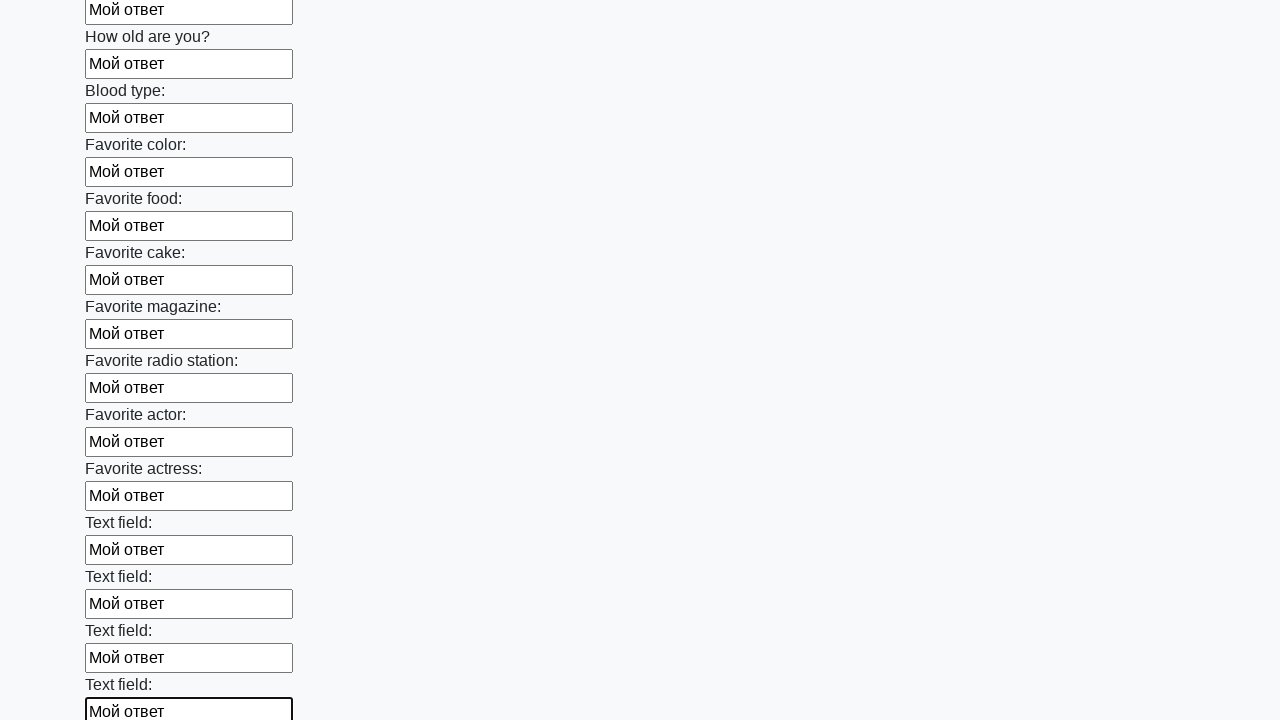

Filled input field with 'Мой ответ' on input >> nth=30
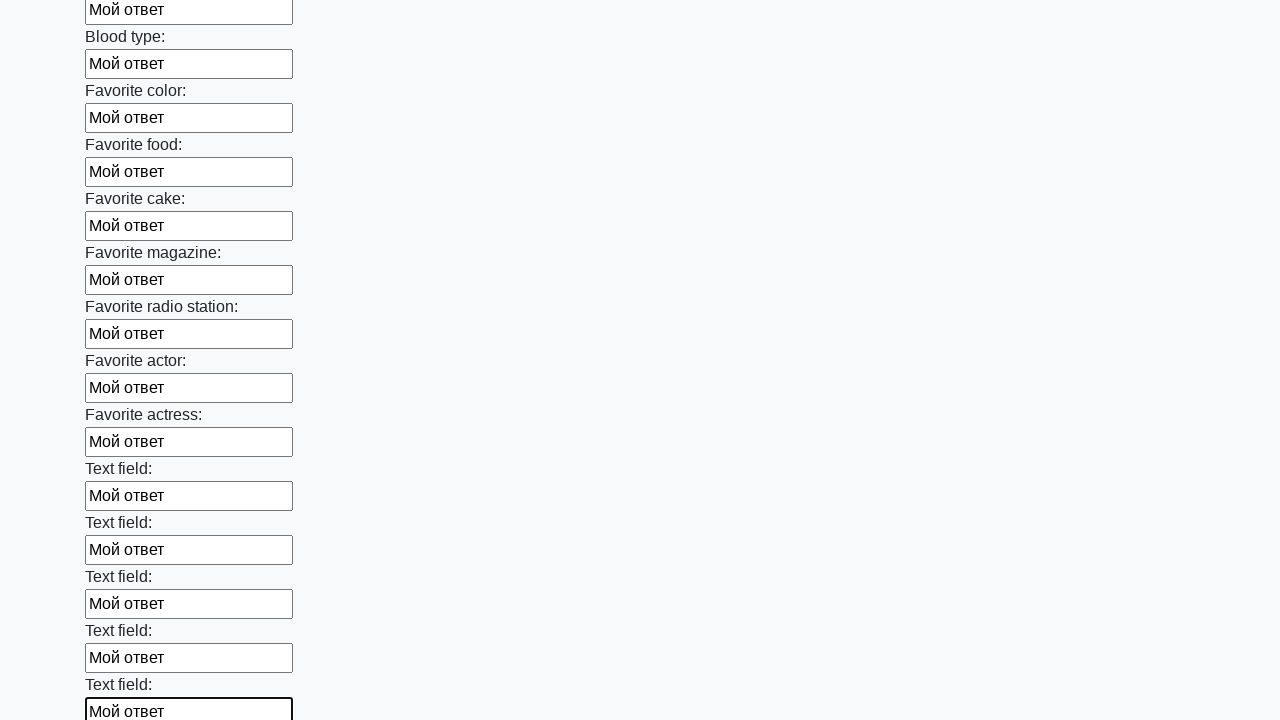

Filled input field with 'Мой ответ' on input >> nth=31
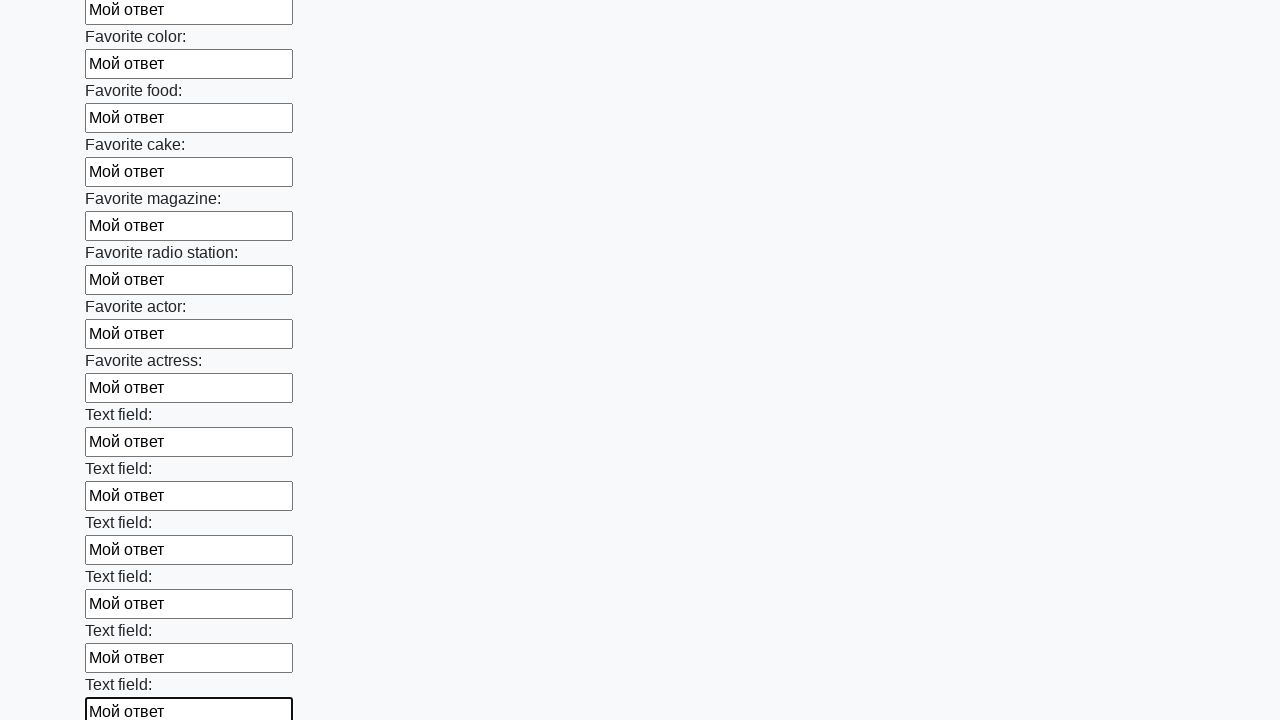

Filled input field with 'Мой ответ' on input >> nth=32
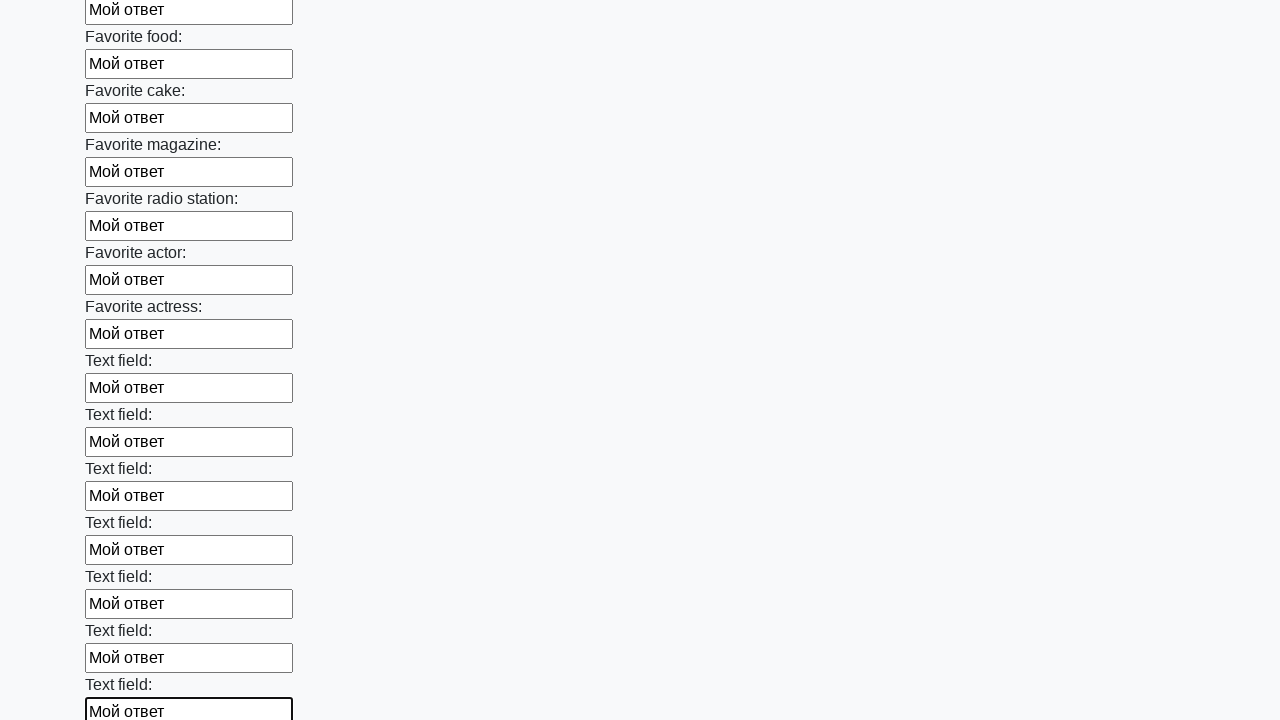

Filled input field with 'Мой ответ' on input >> nth=33
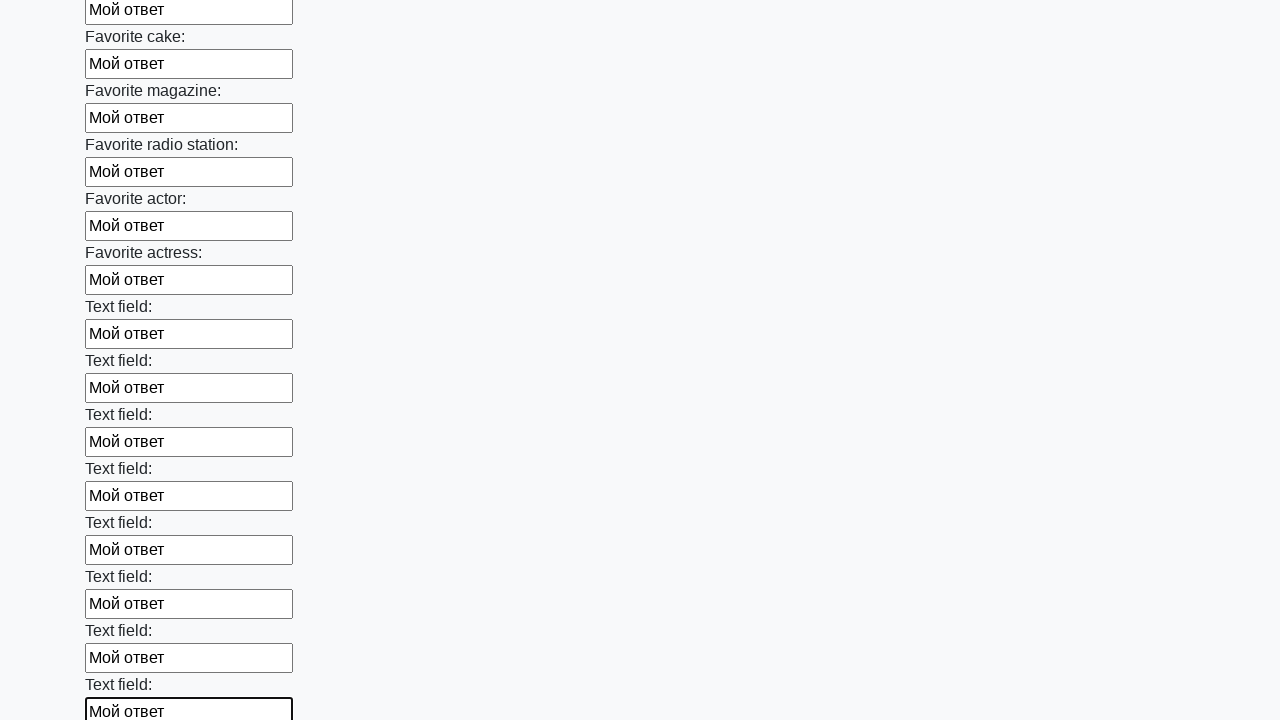

Filled input field with 'Мой ответ' on input >> nth=34
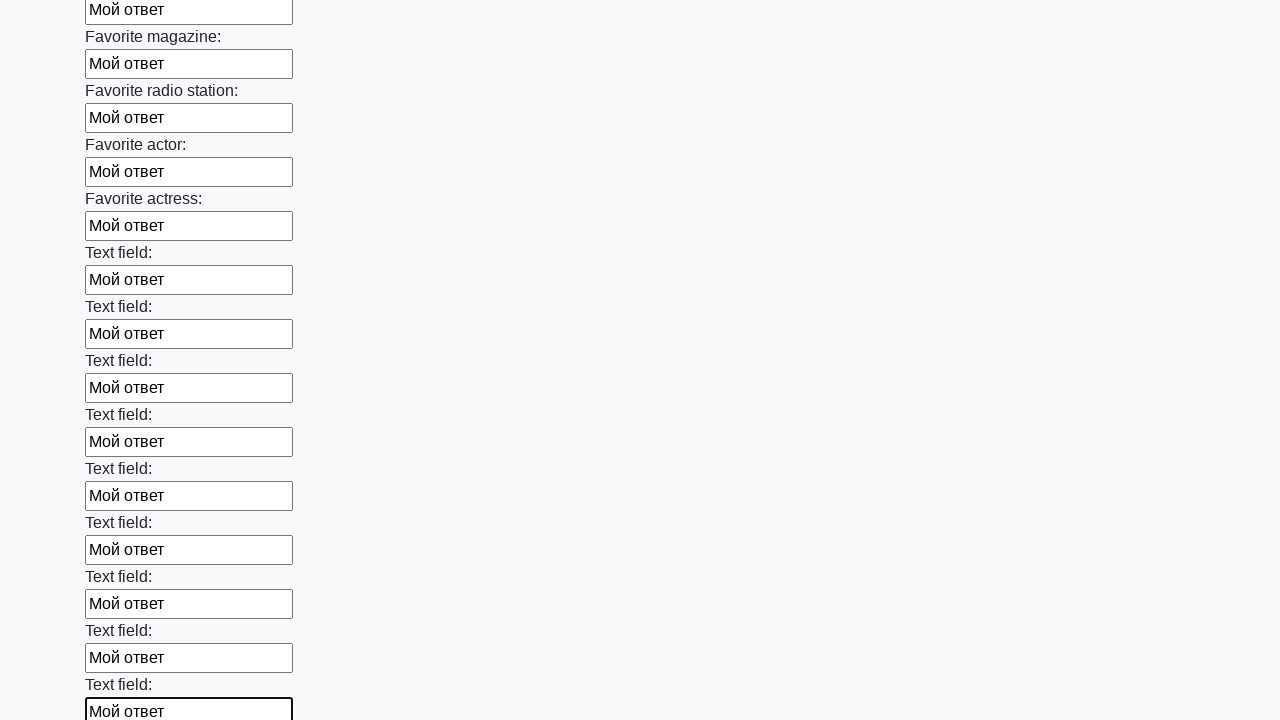

Filled input field with 'Мой ответ' on input >> nth=35
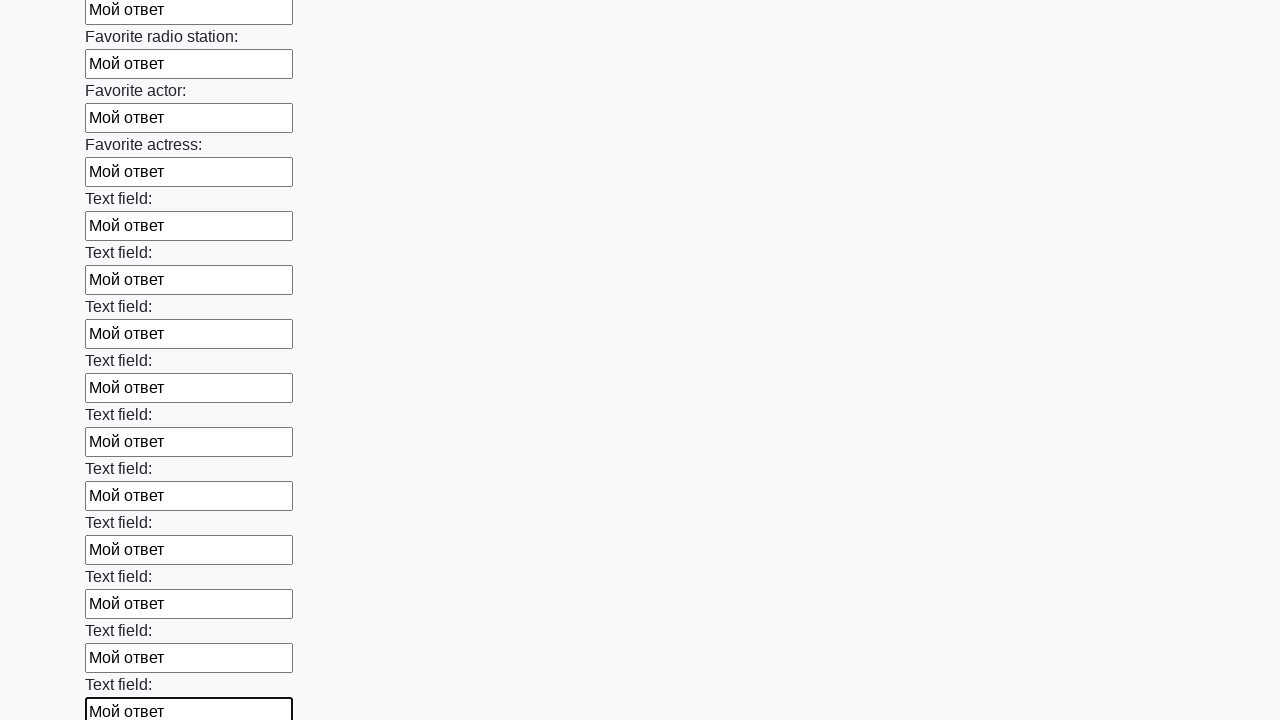

Filled input field with 'Мой ответ' on input >> nth=36
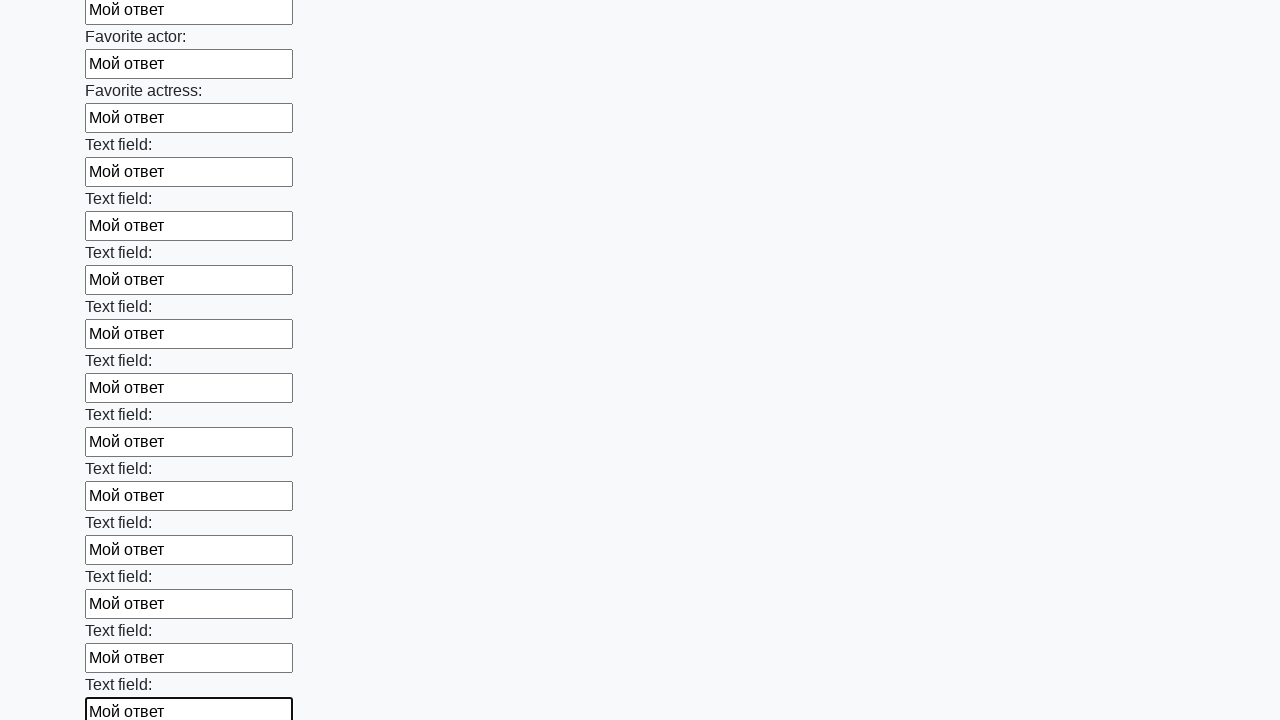

Filled input field with 'Мой ответ' on input >> nth=37
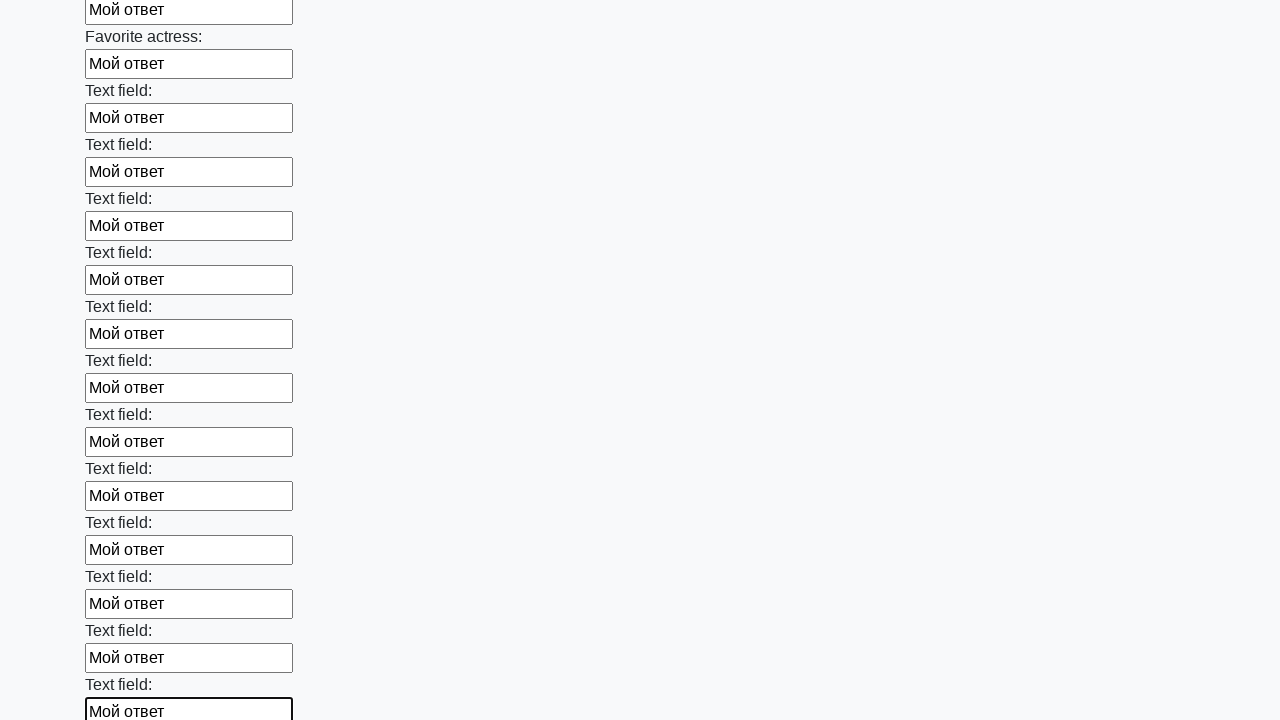

Filled input field with 'Мой ответ' on input >> nth=38
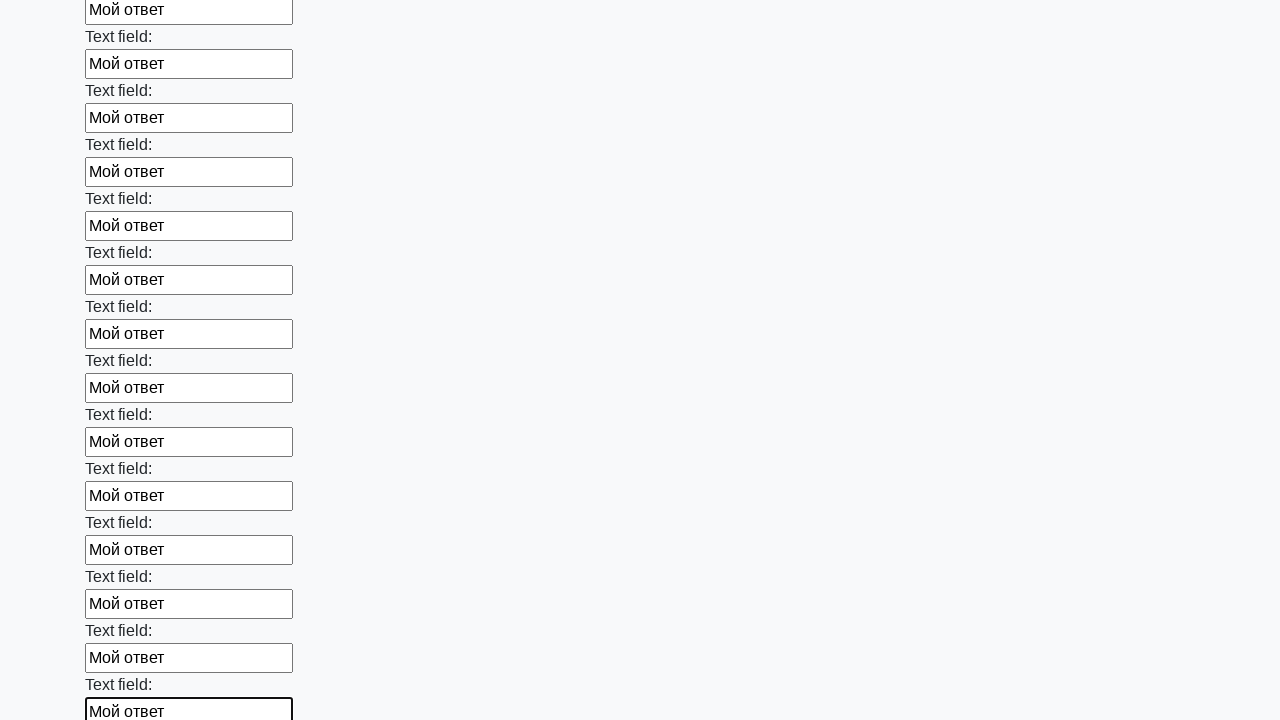

Filled input field with 'Мой ответ' on input >> nth=39
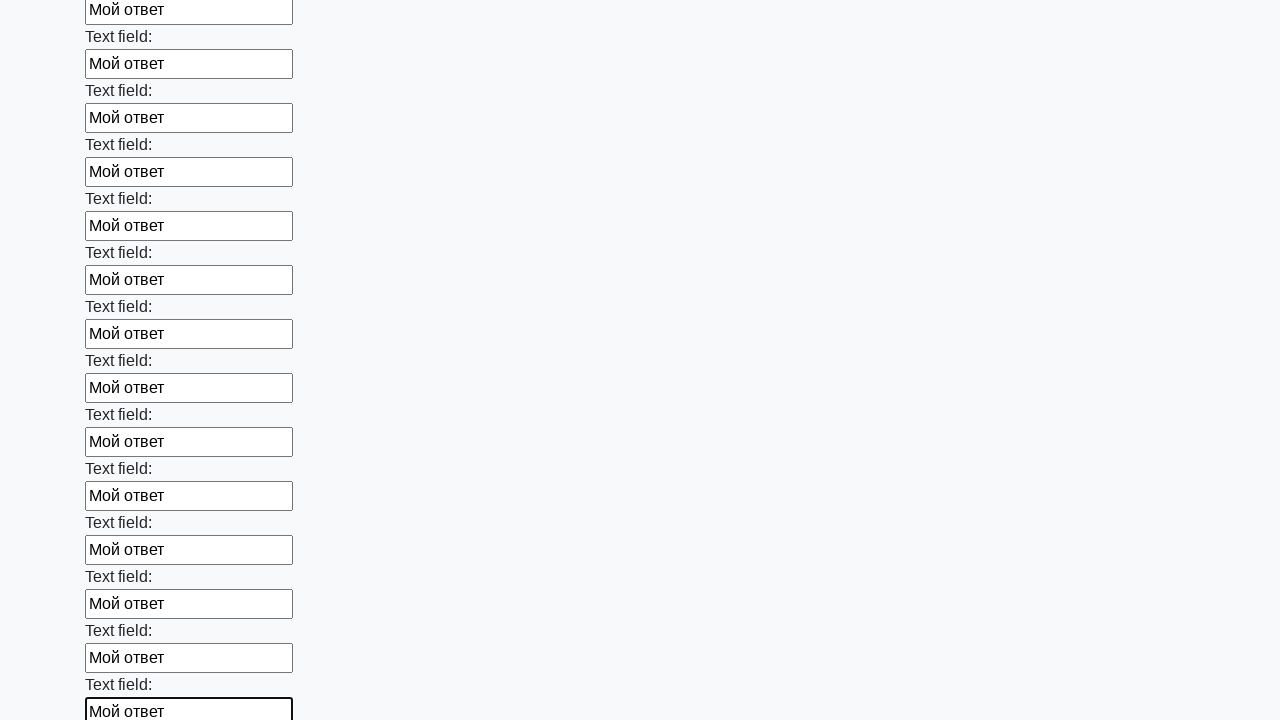

Filled input field with 'Мой ответ' on input >> nth=40
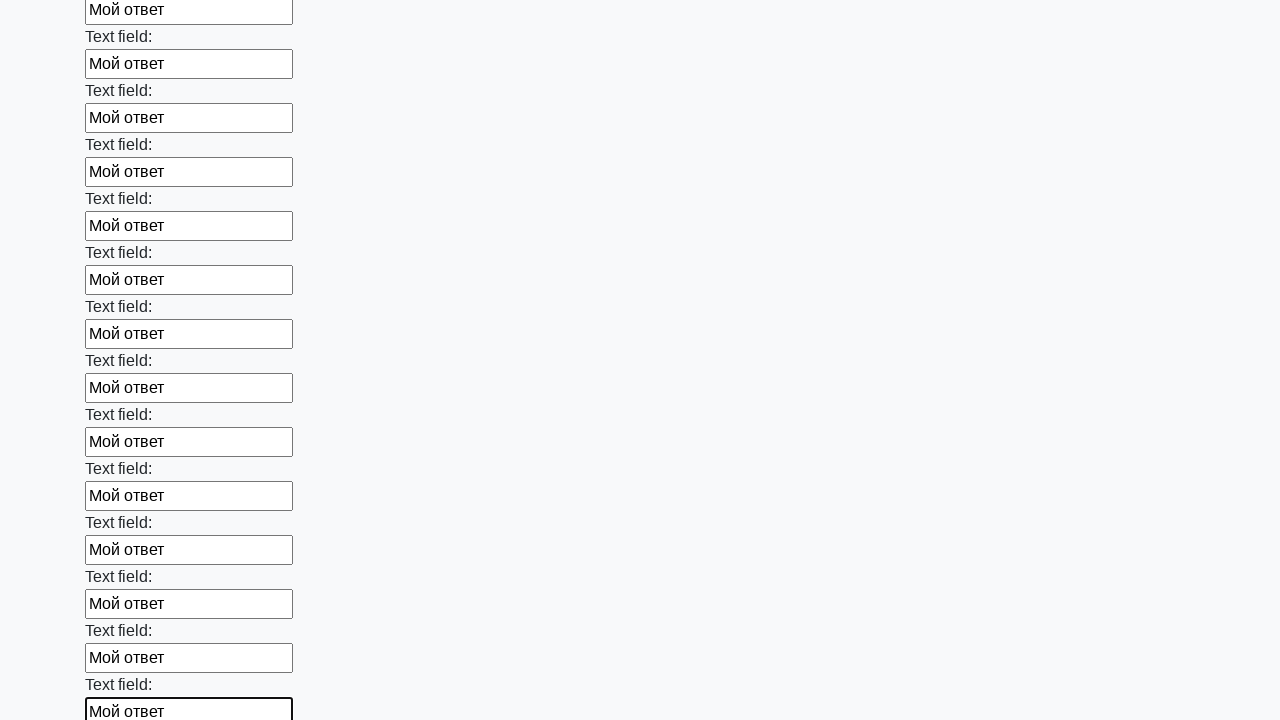

Filled input field with 'Мой ответ' on input >> nth=41
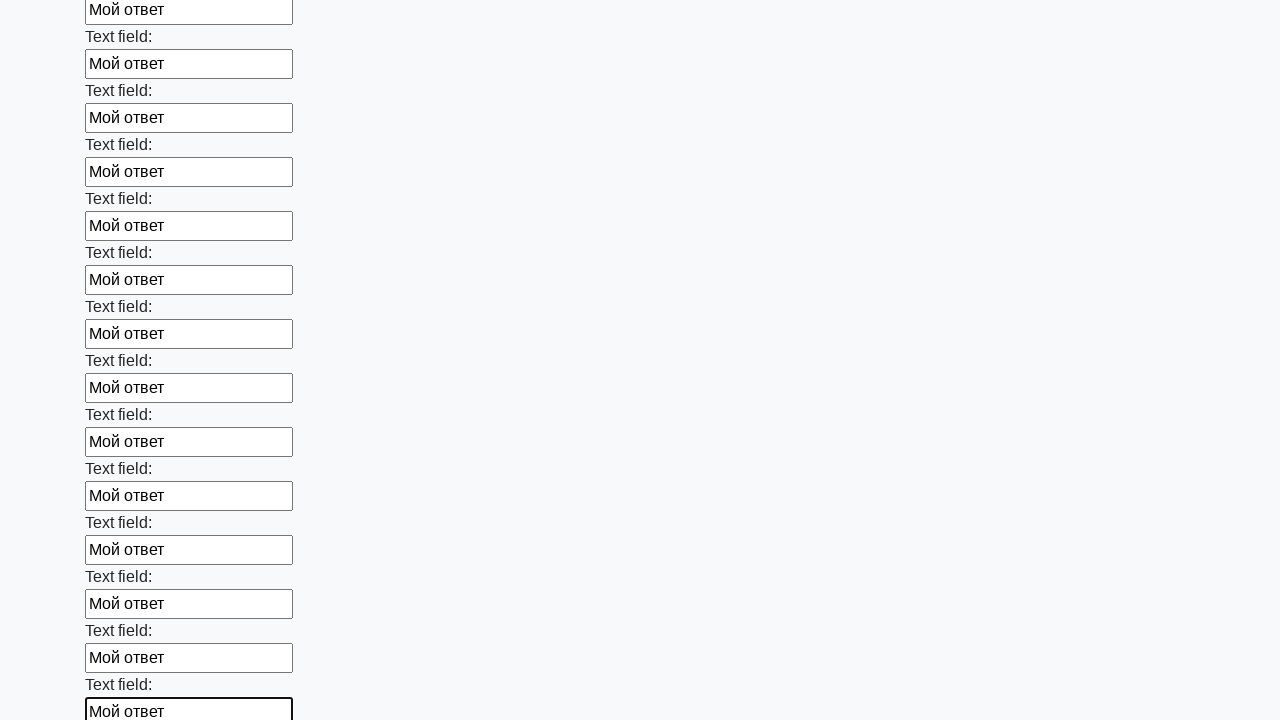

Filled input field with 'Мой ответ' on input >> nth=42
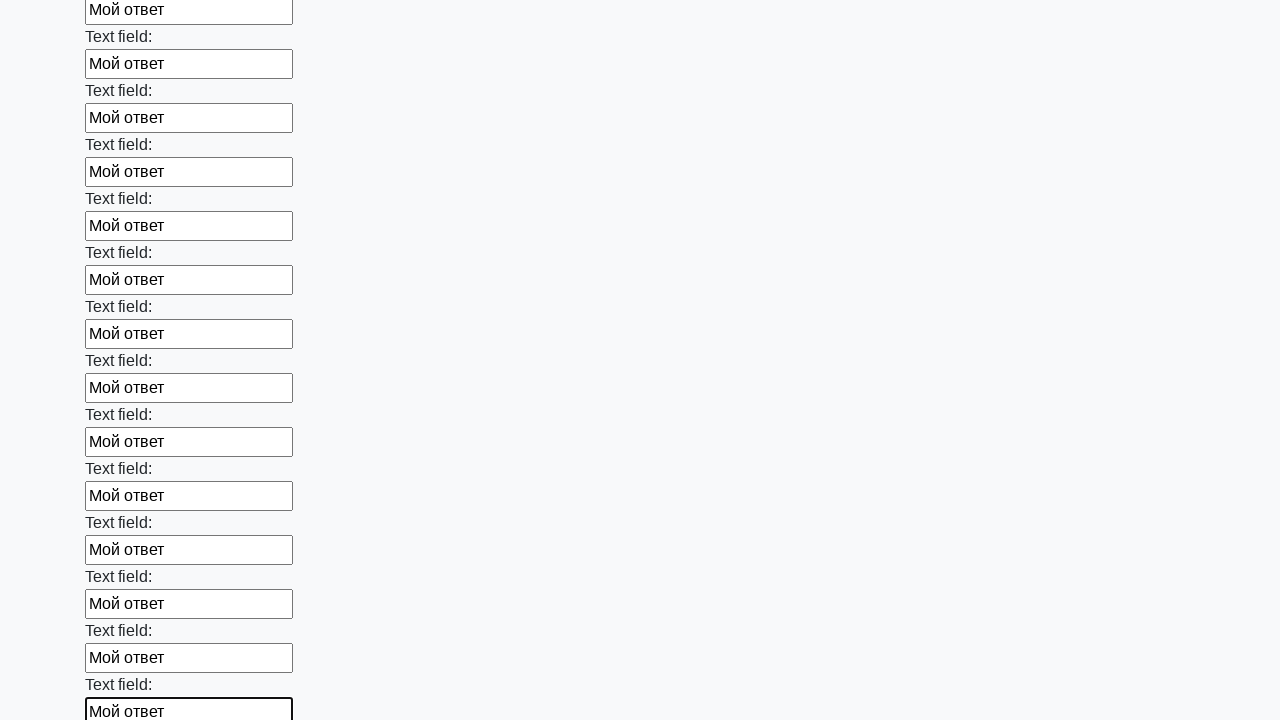

Filled input field with 'Мой ответ' on input >> nth=43
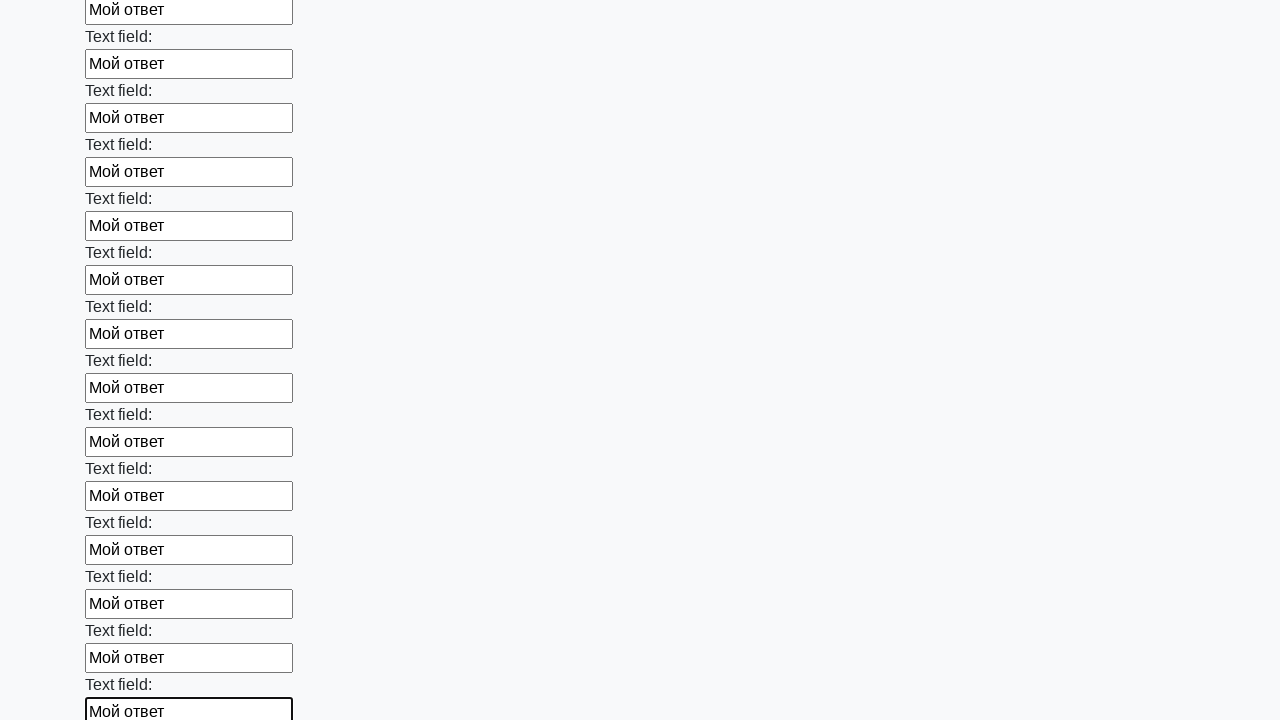

Filled input field with 'Мой ответ' on input >> nth=44
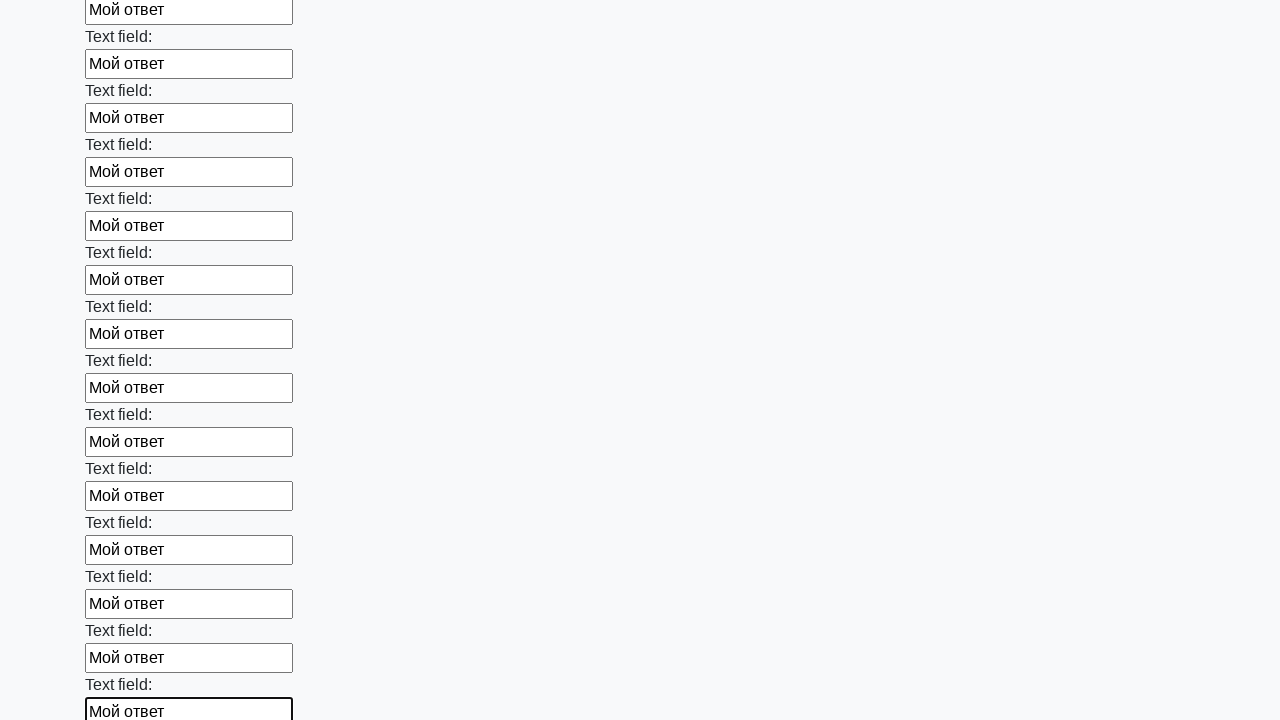

Filled input field with 'Мой ответ' on input >> nth=45
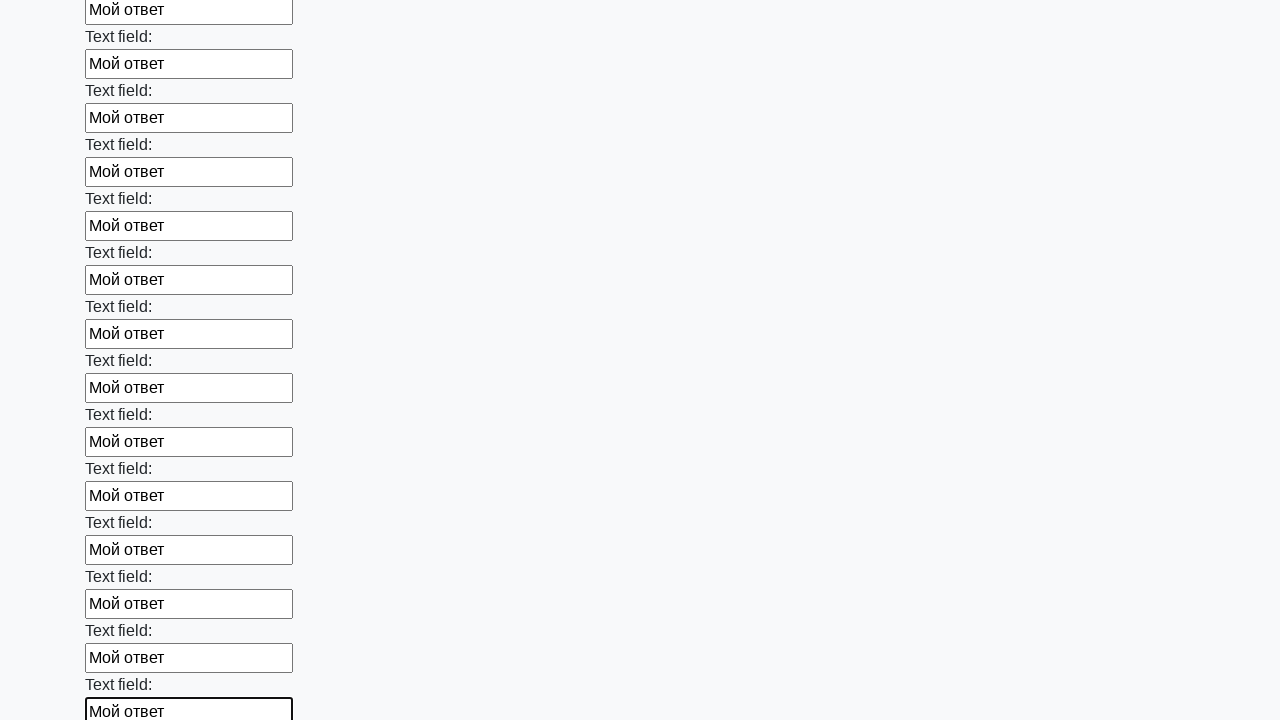

Filled input field with 'Мой ответ' on input >> nth=46
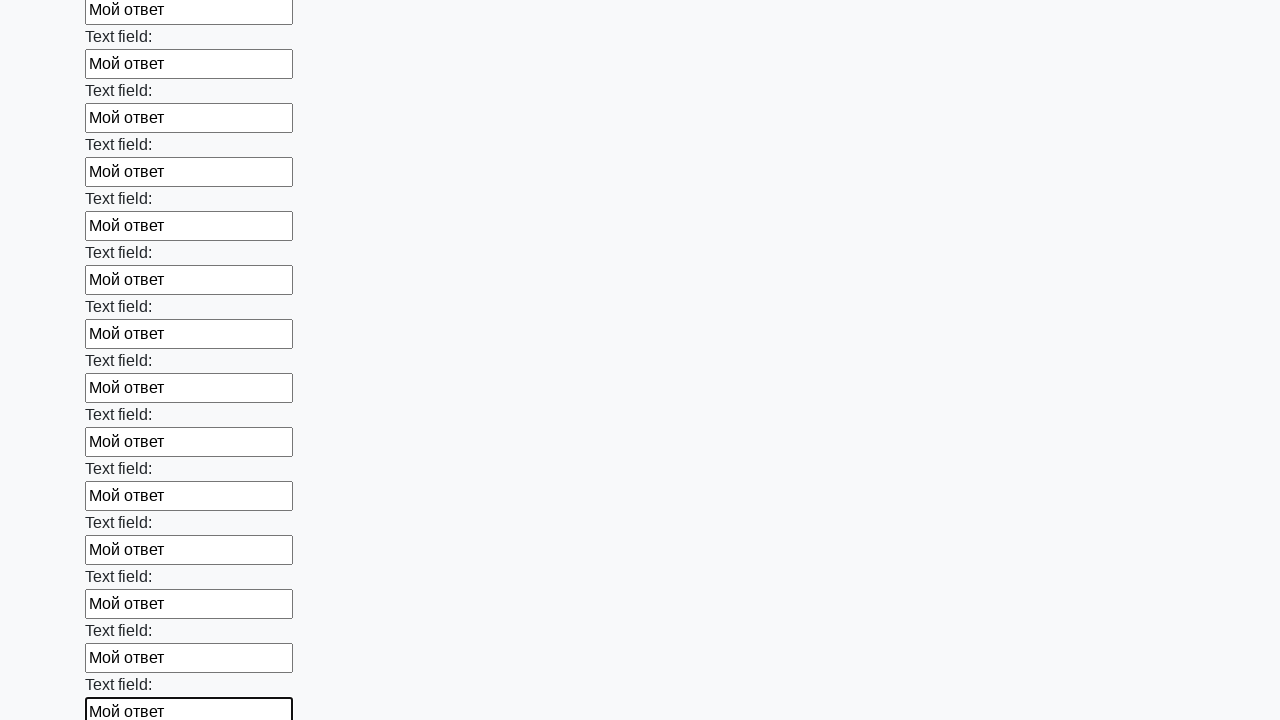

Filled input field with 'Мой ответ' on input >> nth=47
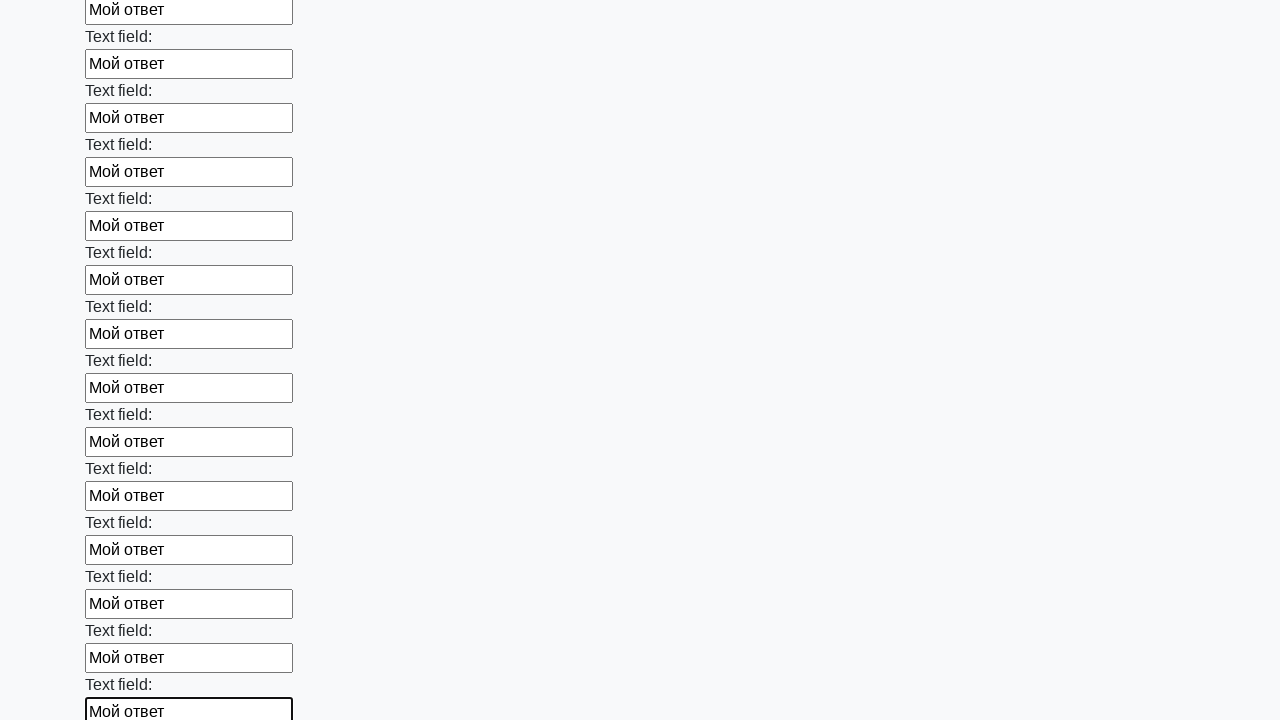

Filled input field with 'Мой ответ' on input >> nth=48
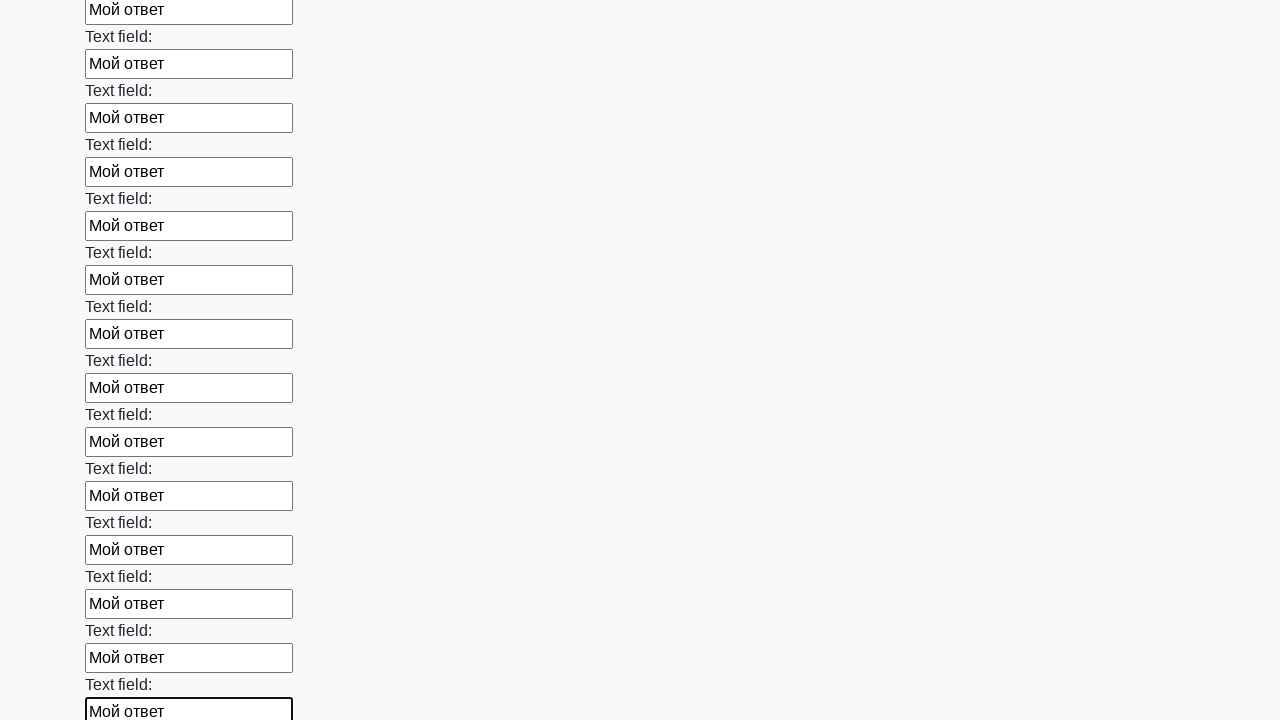

Filled input field with 'Мой ответ' on input >> nth=49
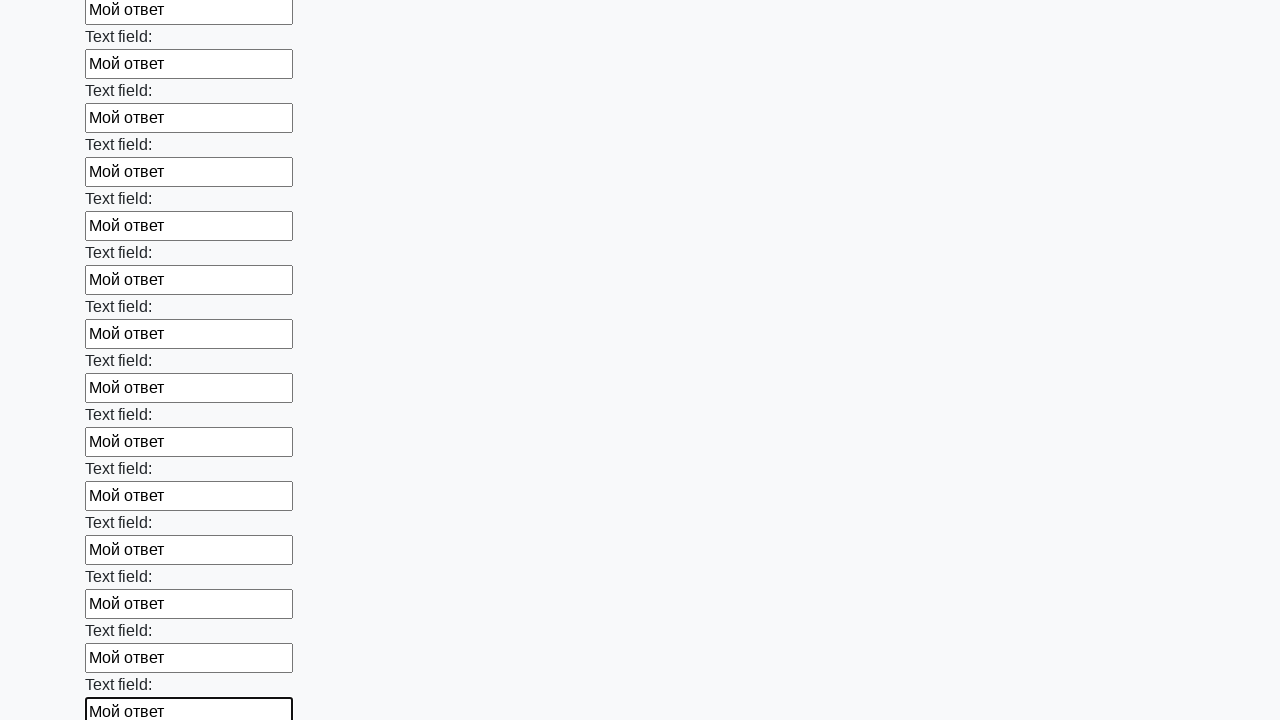

Filled input field with 'Мой ответ' on input >> nth=50
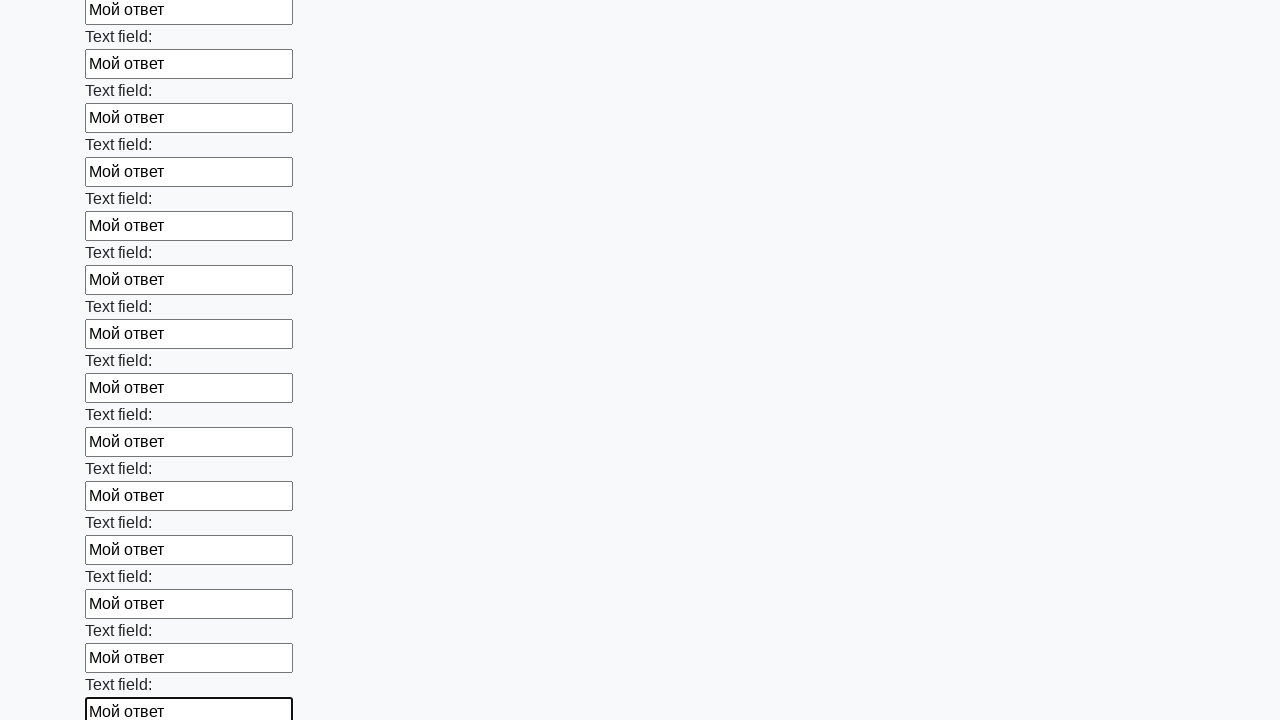

Filled input field with 'Мой ответ' on input >> nth=51
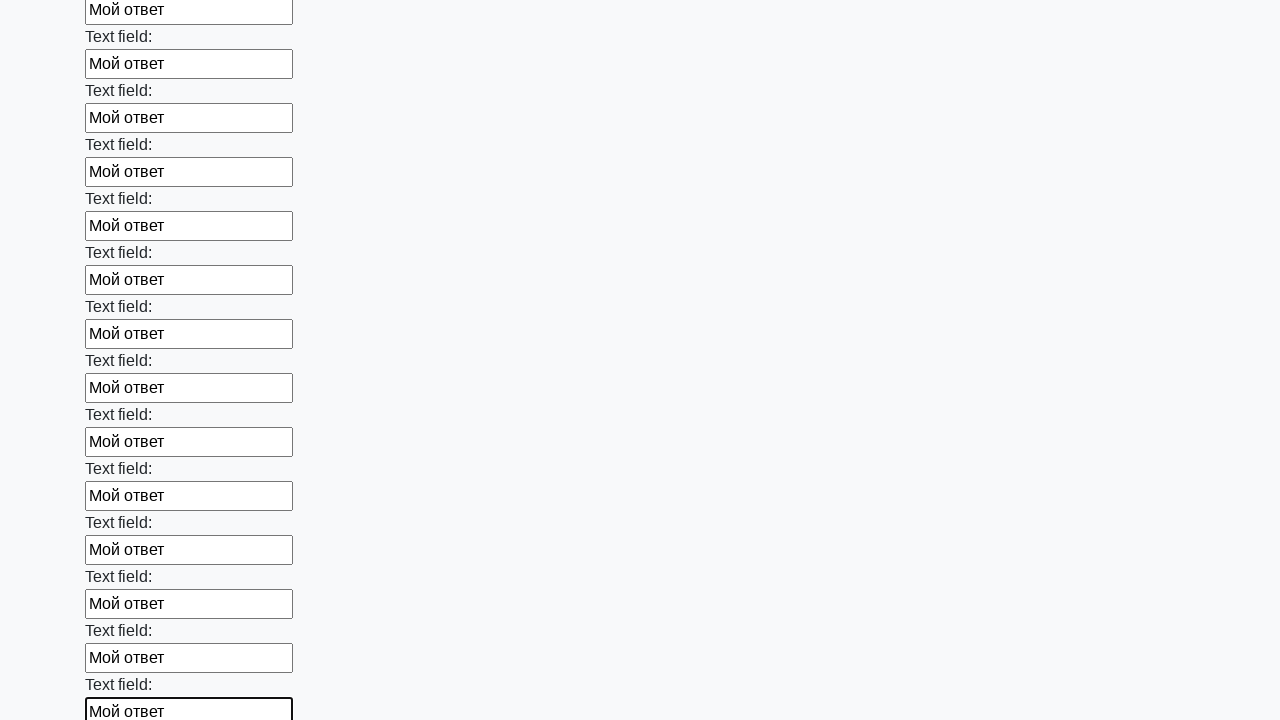

Filled input field with 'Мой ответ' on input >> nth=52
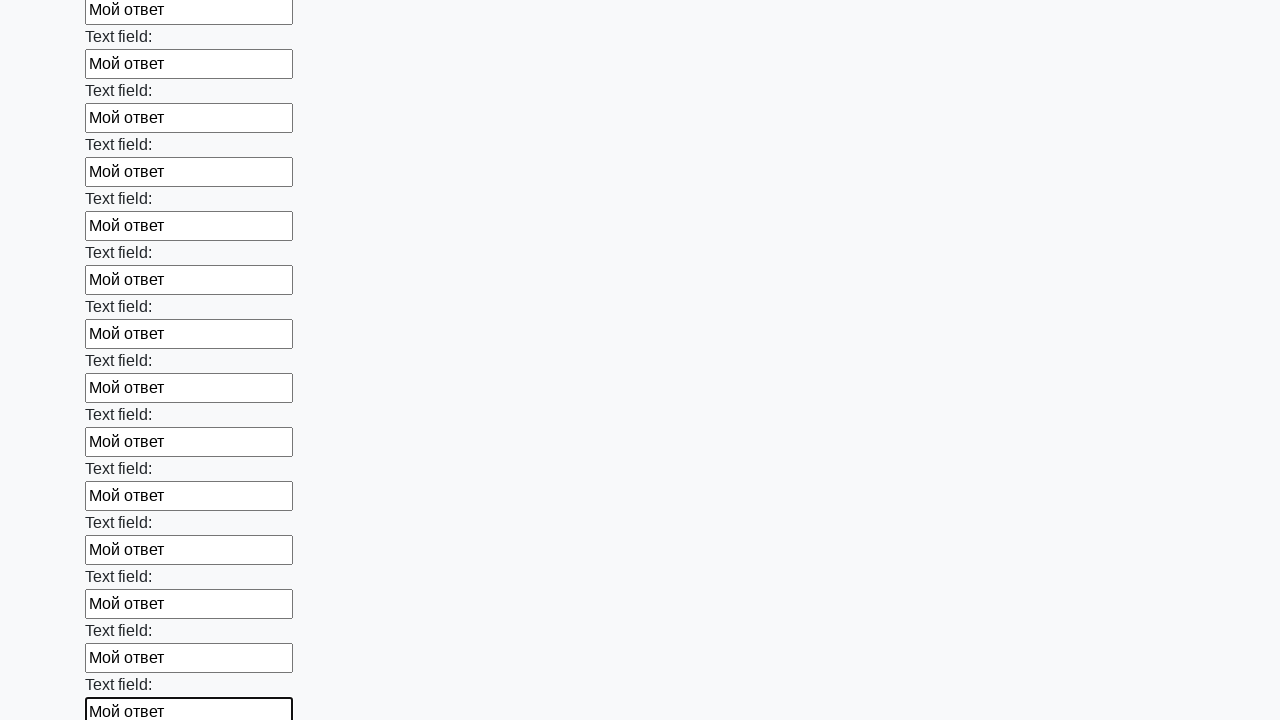

Filled input field with 'Мой ответ' on input >> nth=53
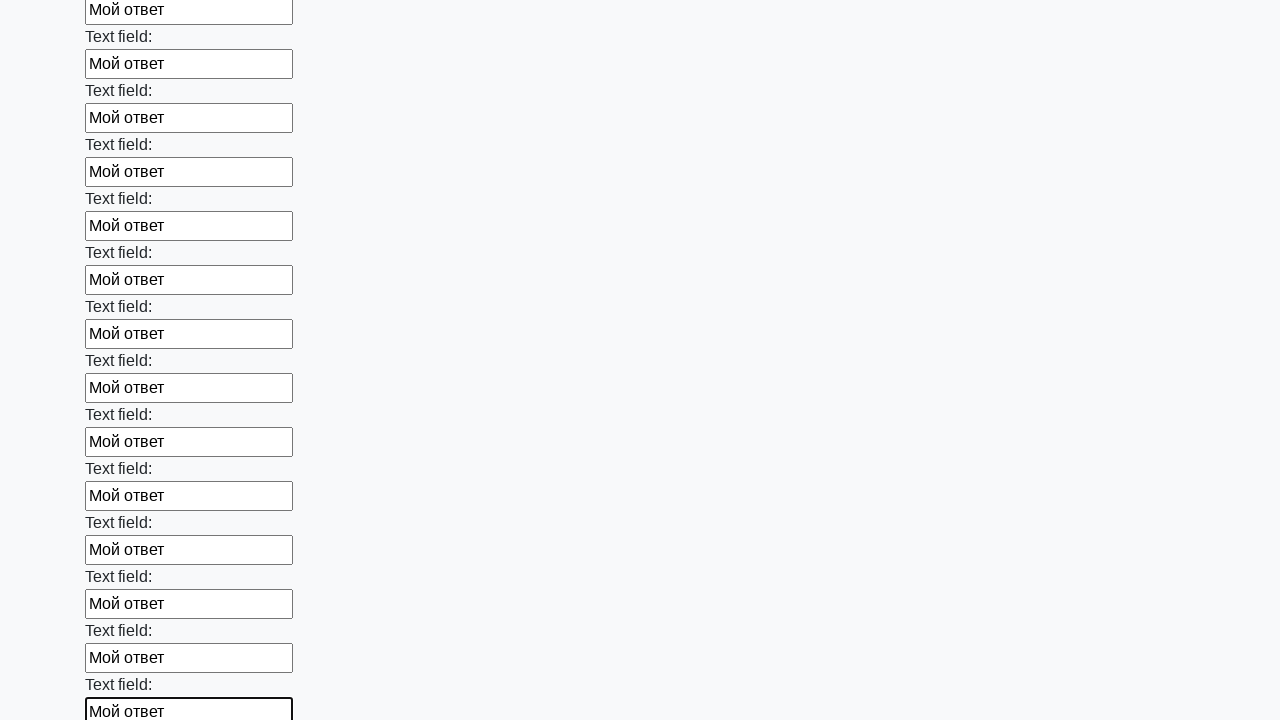

Filled input field with 'Мой ответ' on input >> nth=54
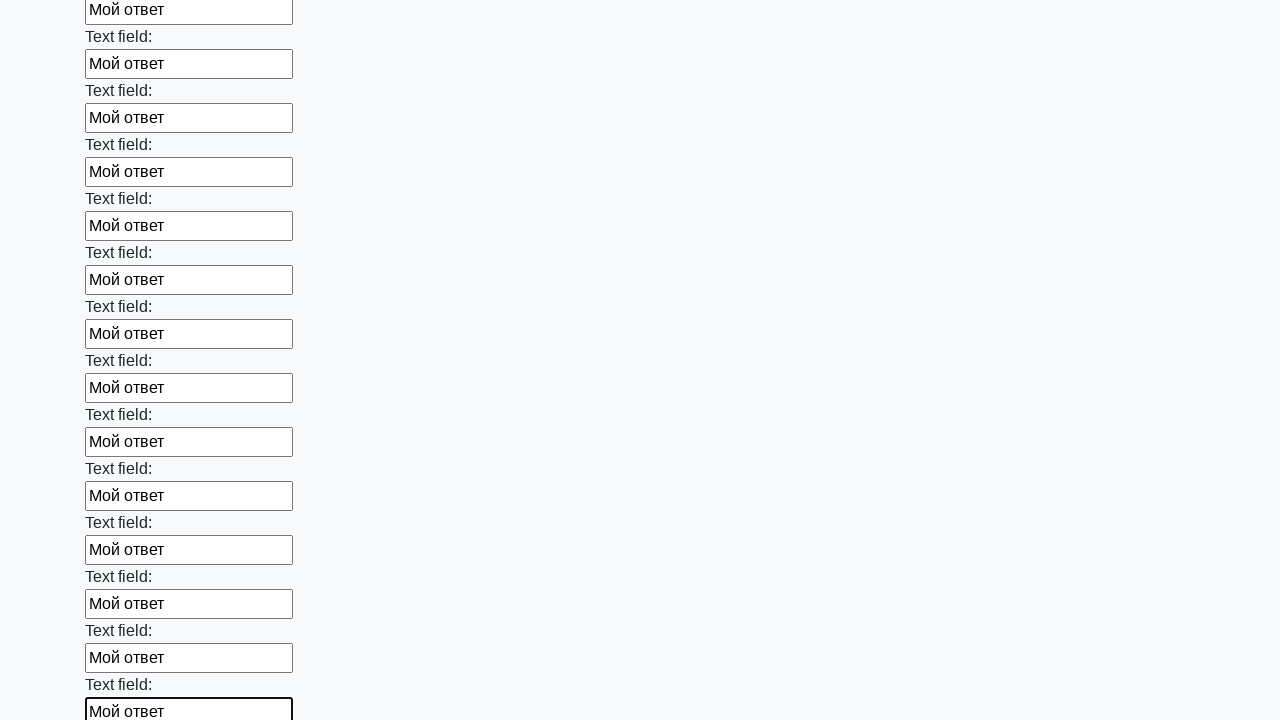

Filled input field with 'Мой ответ' on input >> nth=55
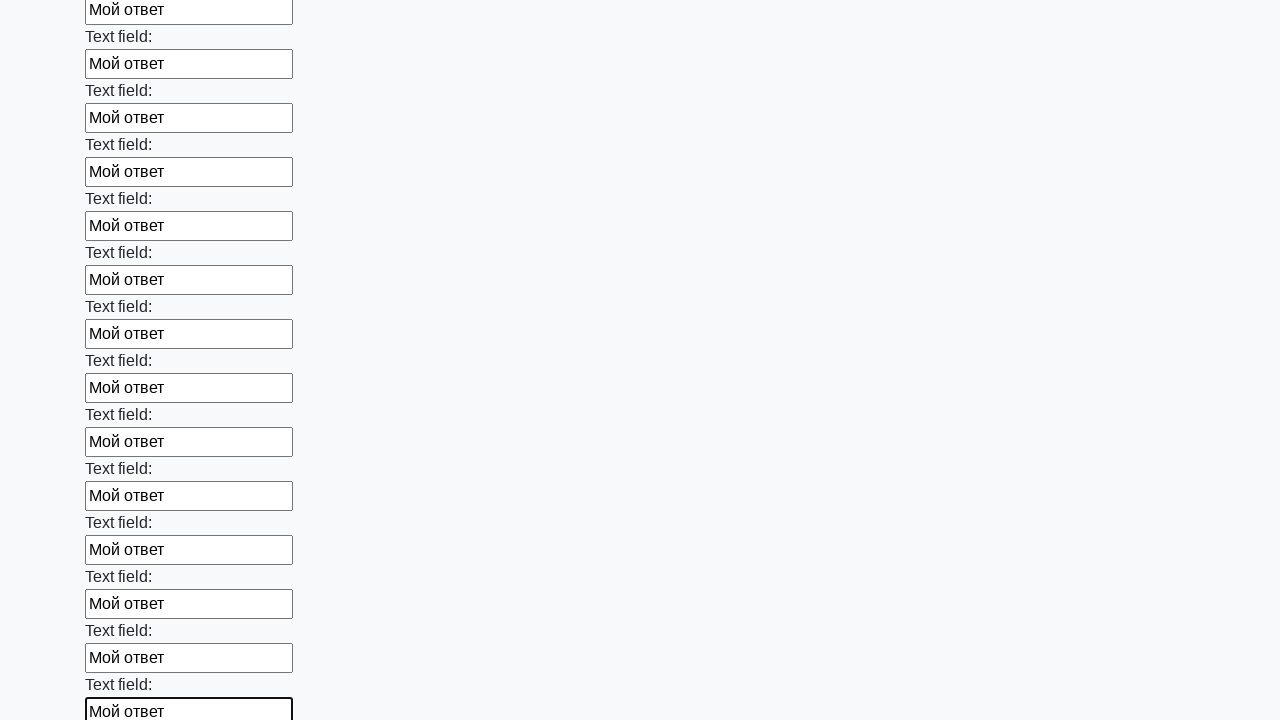

Filled input field with 'Мой ответ' on input >> nth=56
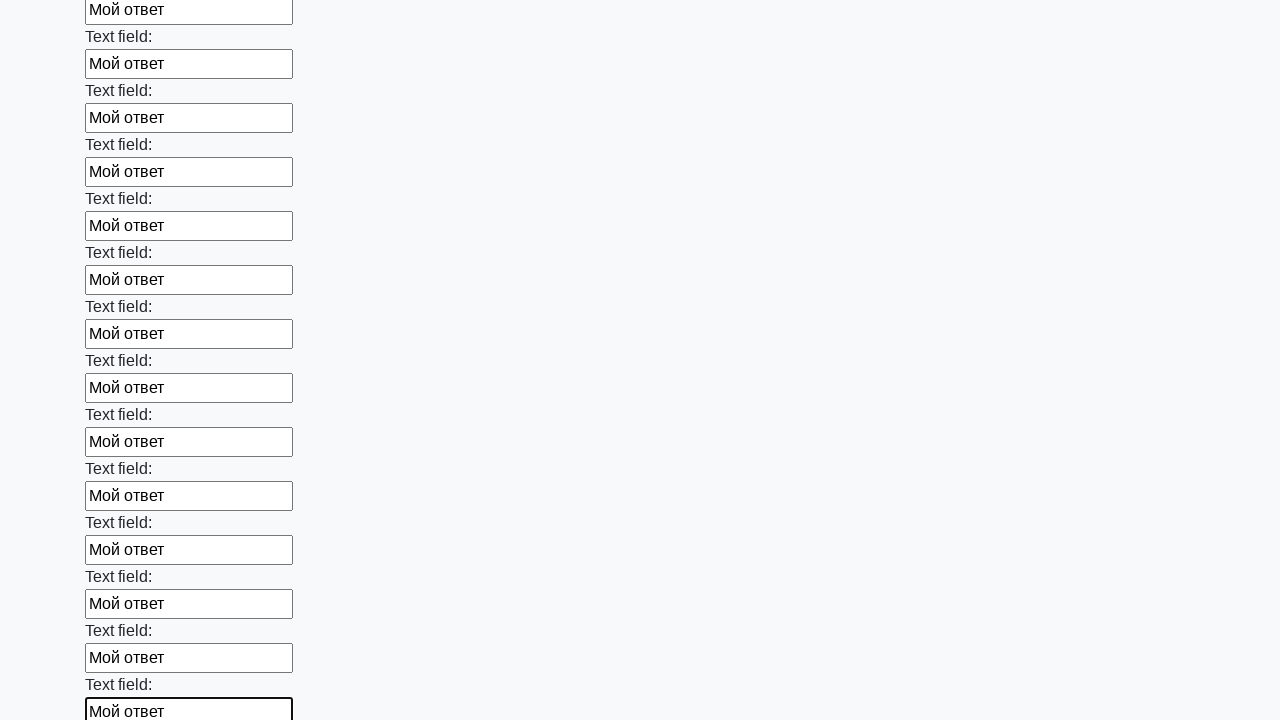

Filled input field with 'Мой ответ' on input >> nth=57
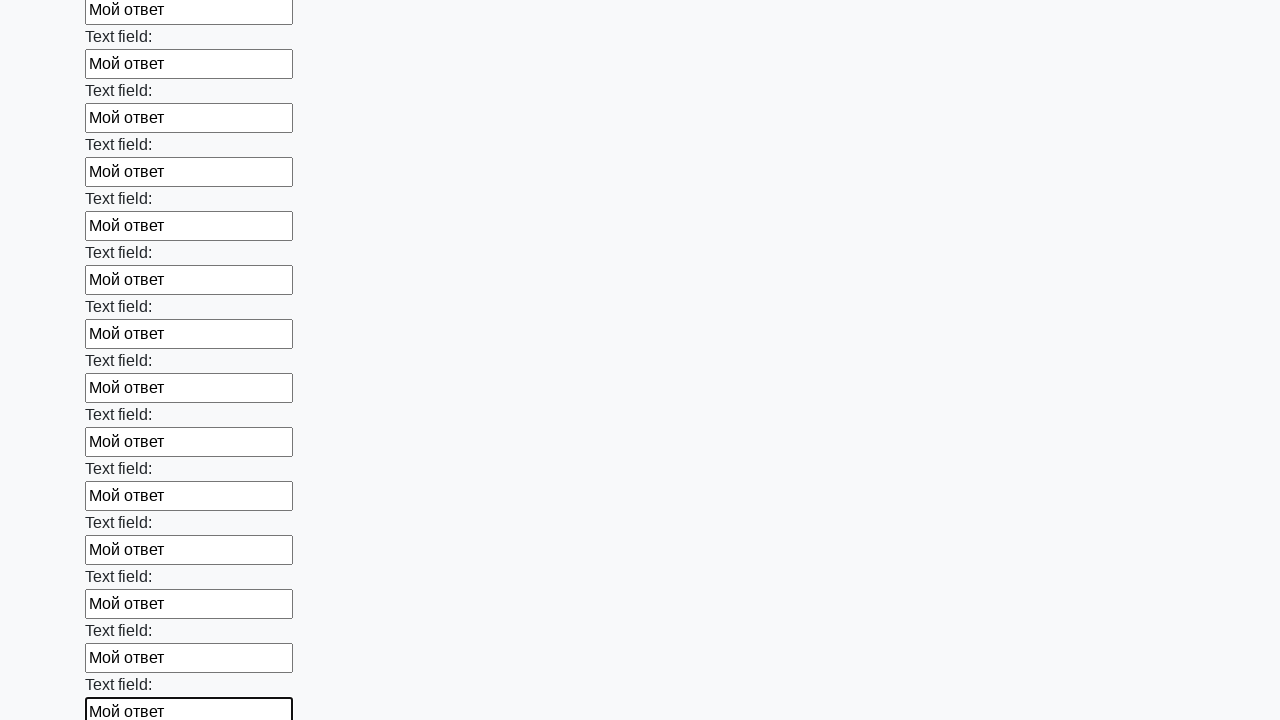

Filled input field with 'Мой ответ' on input >> nth=58
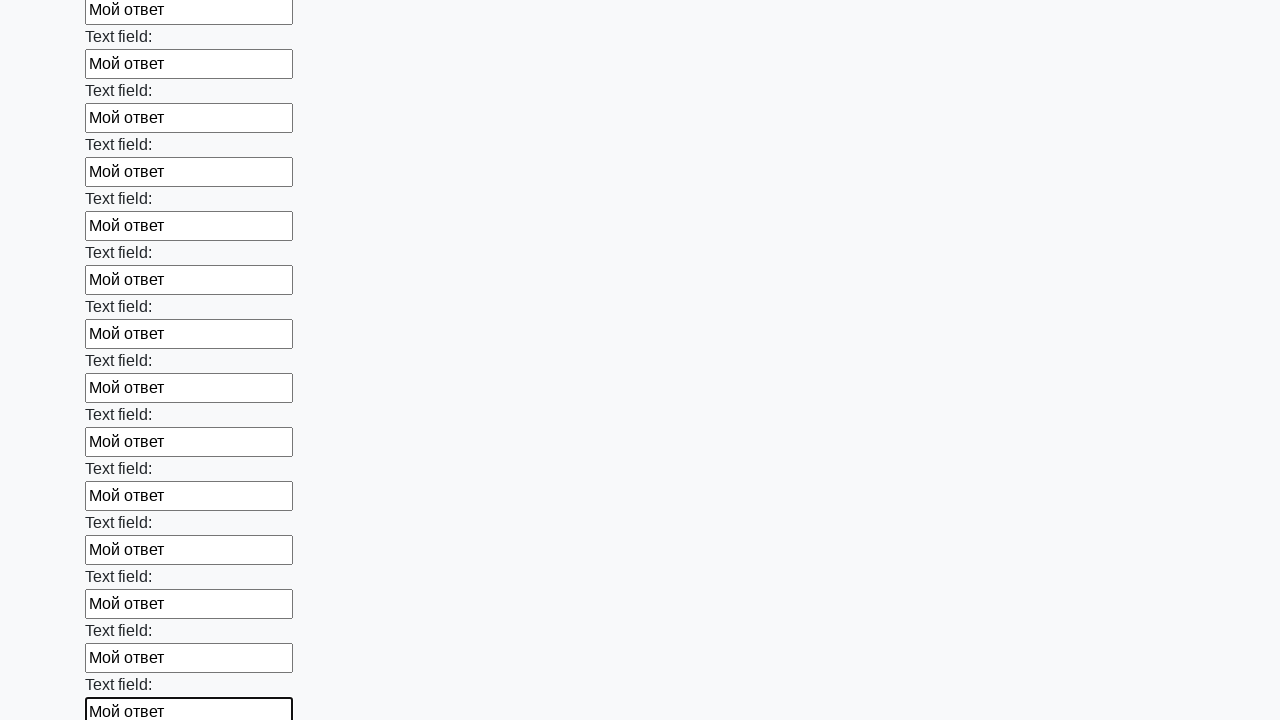

Filled input field with 'Мой ответ' on input >> nth=59
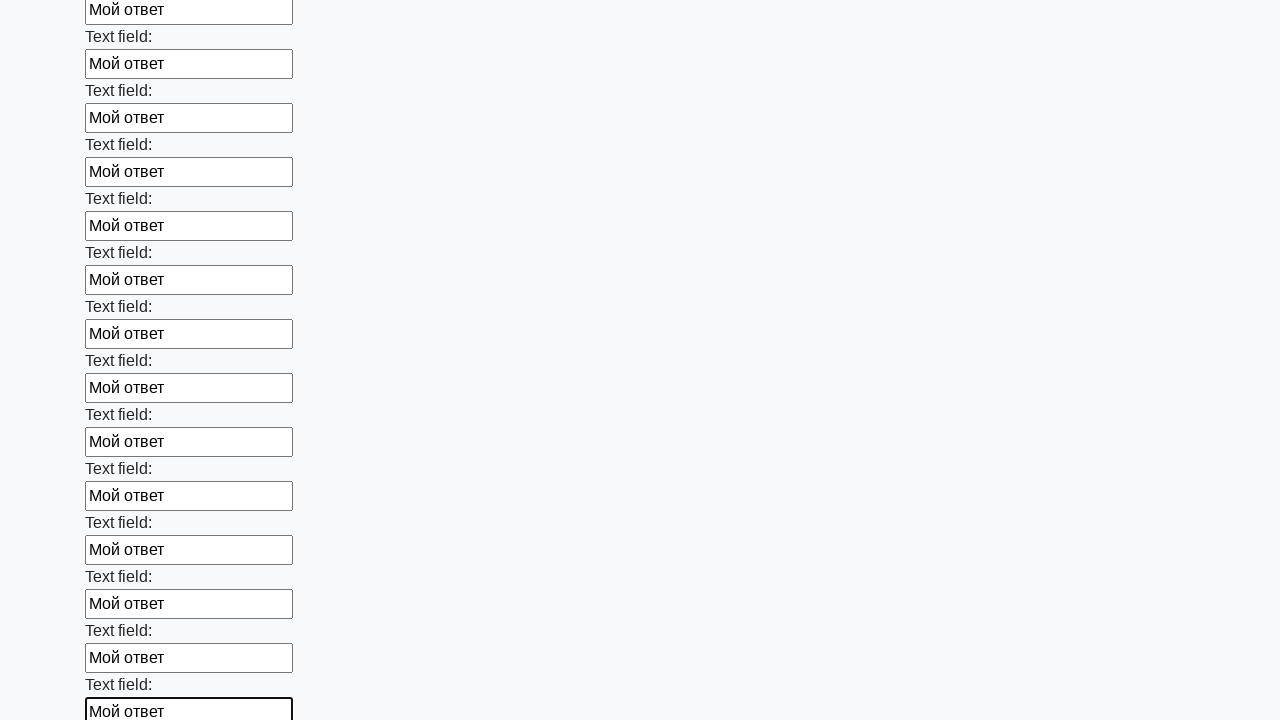

Filled input field with 'Мой ответ' on input >> nth=60
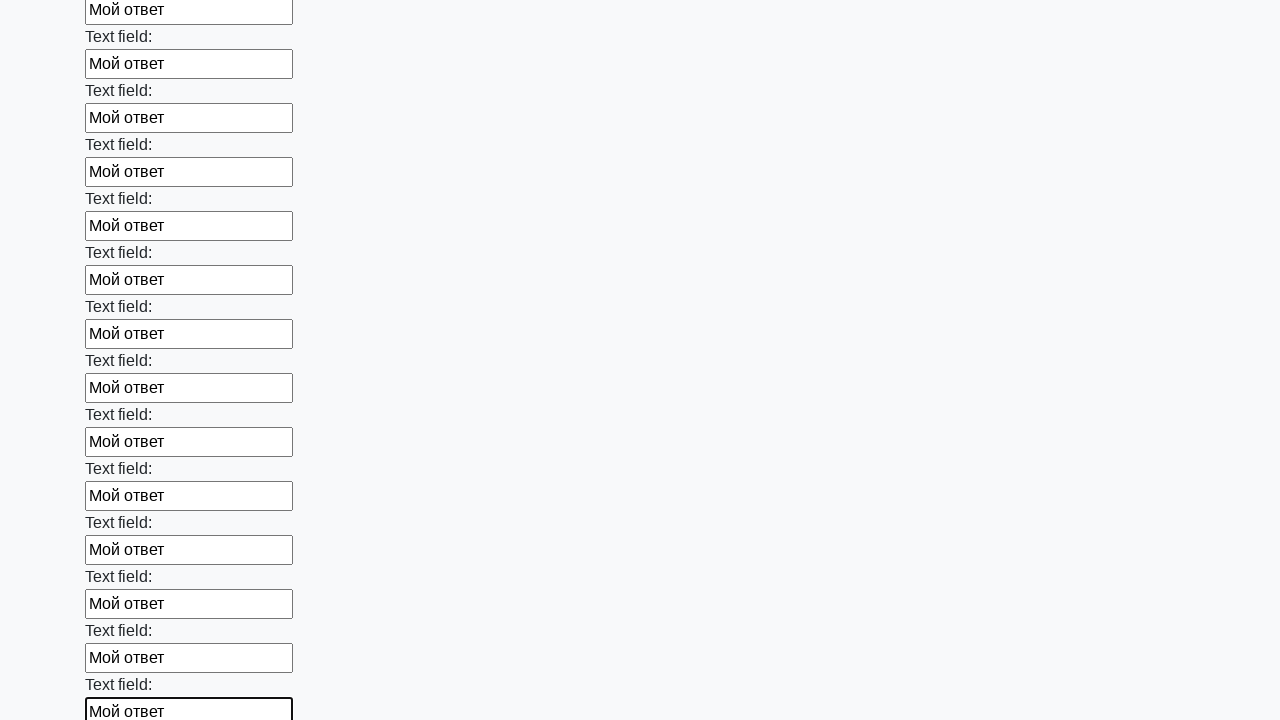

Filled input field with 'Мой ответ' on input >> nth=61
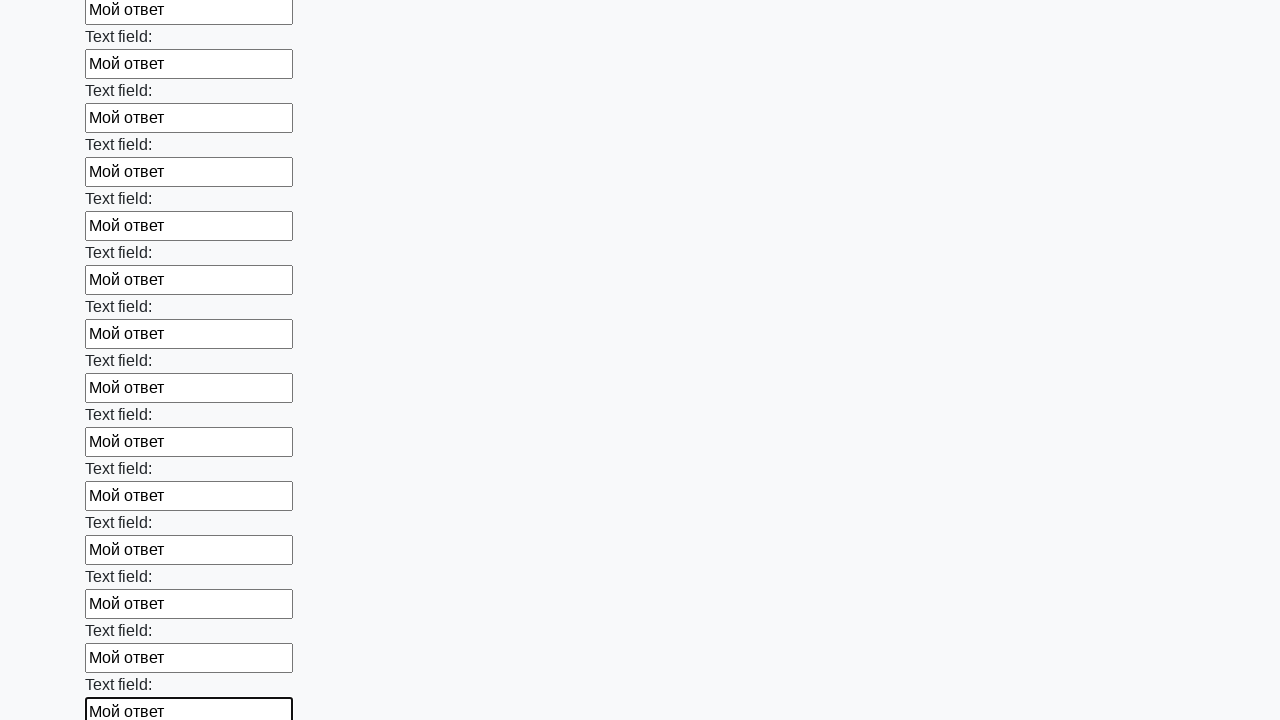

Filled input field with 'Мой ответ' on input >> nth=62
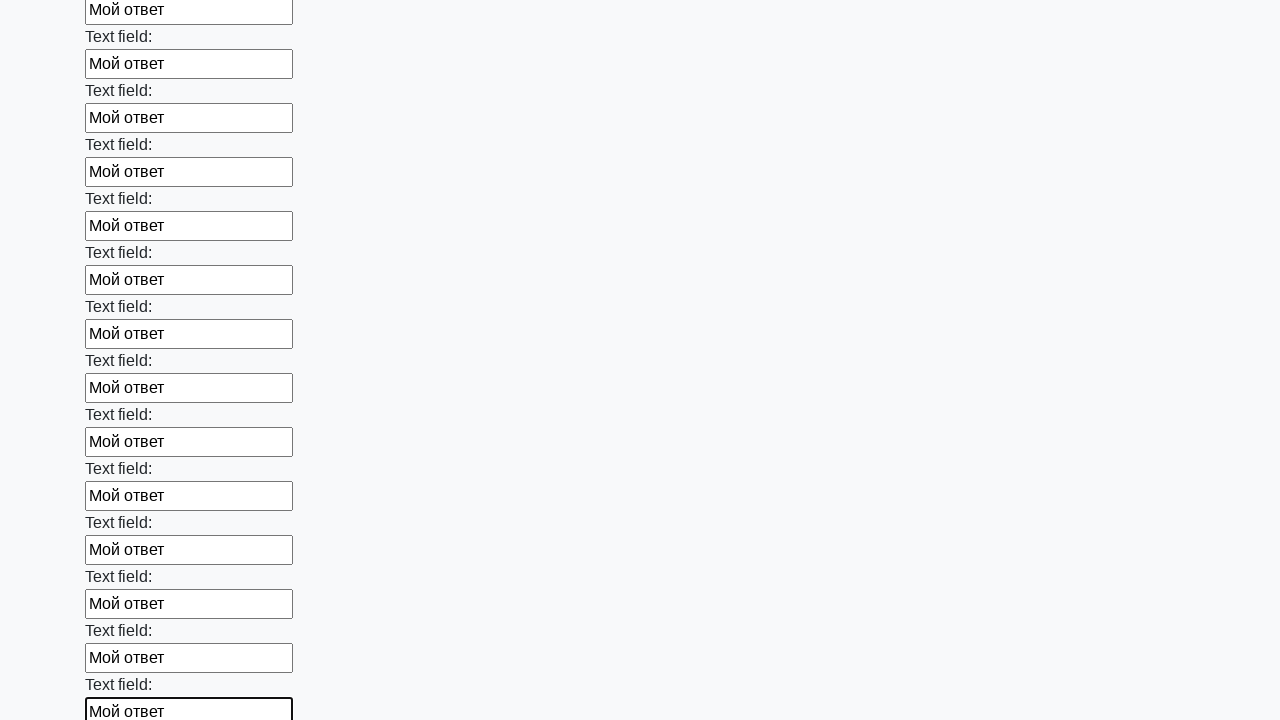

Filled input field with 'Мой ответ' on input >> nth=63
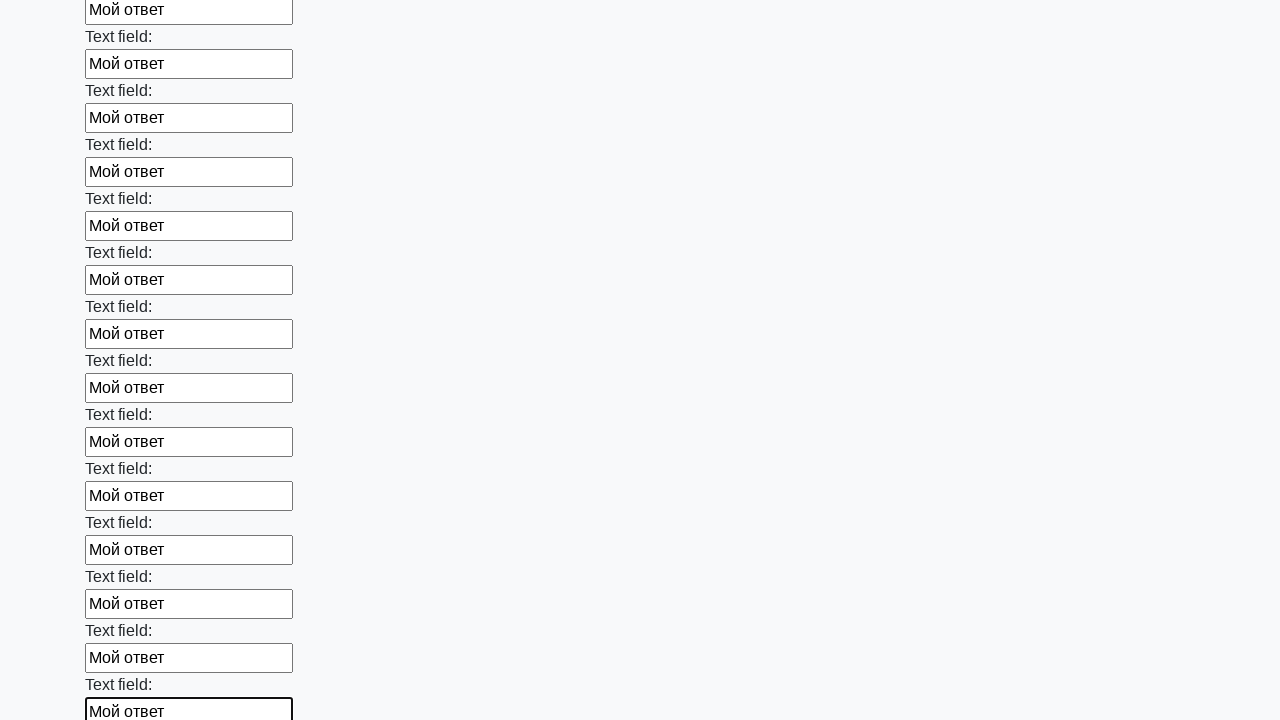

Filled input field with 'Мой ответ' on input >> nth=64
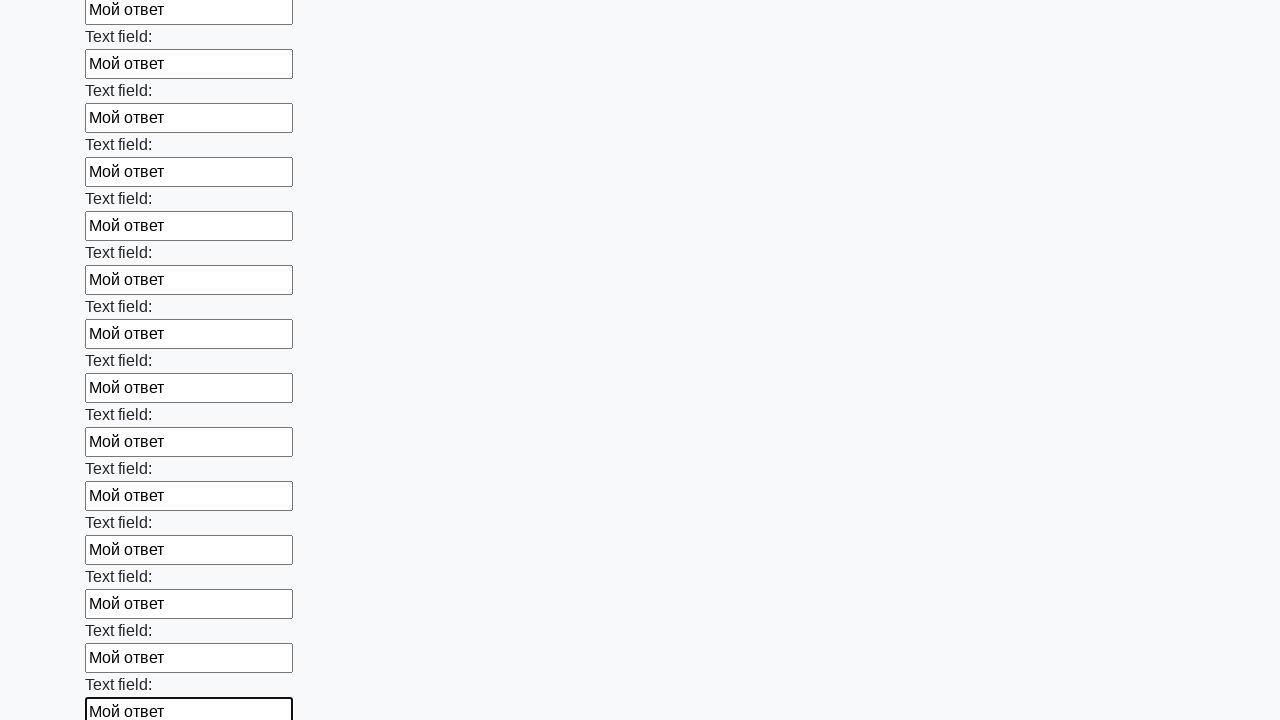

Filled input field with 'Мой ответ' on input >> nth=65
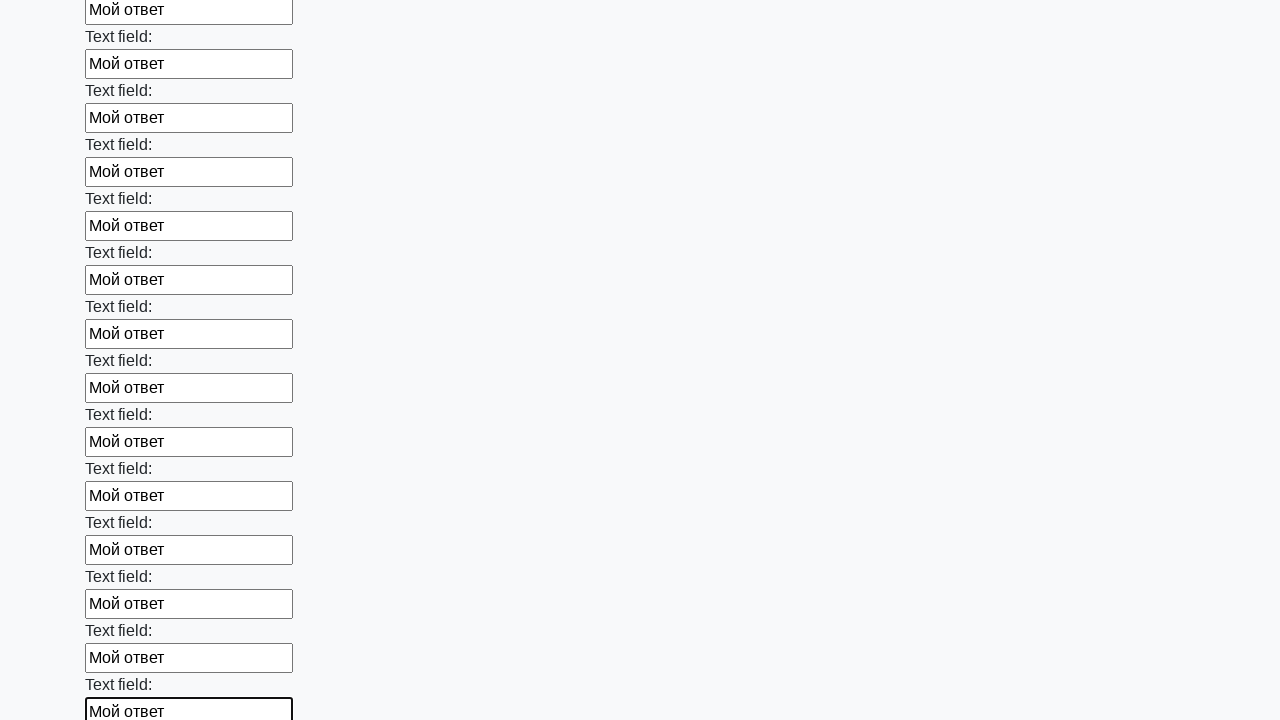

Filled input field with 'Мой ответ' on input >> nth=66
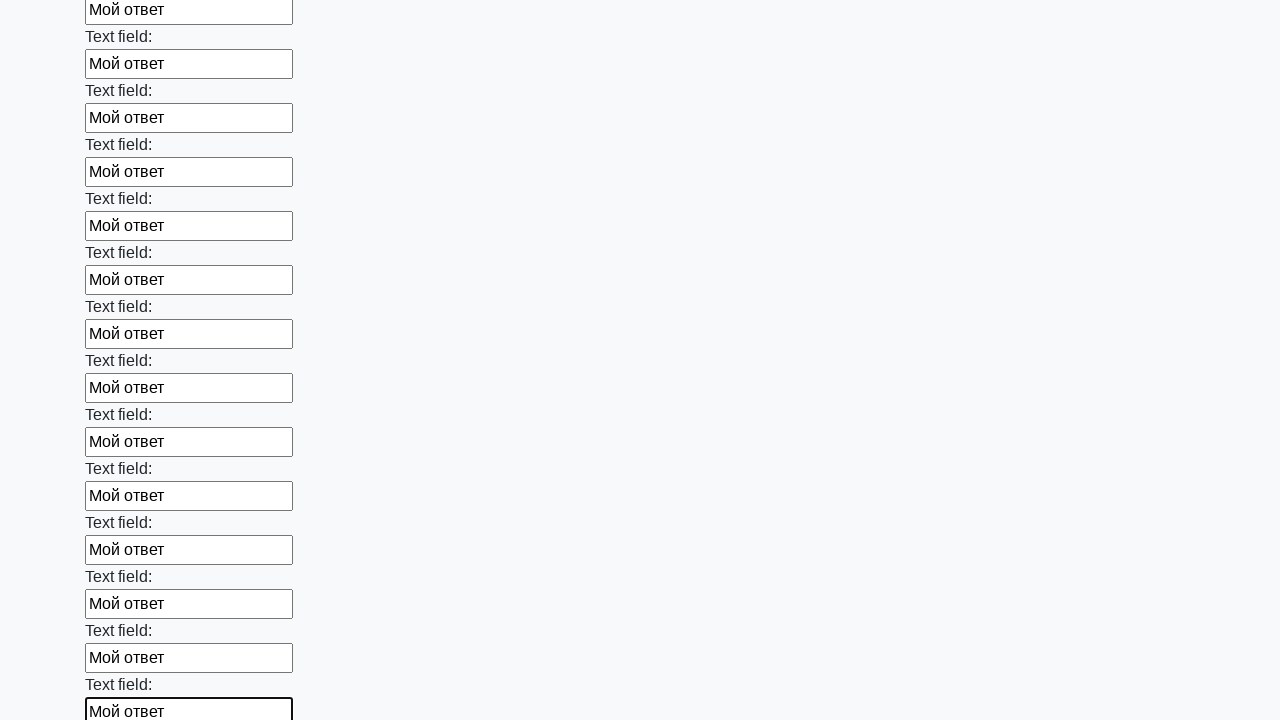

Filled input field with 'Мой ответ' on input >> nth=67
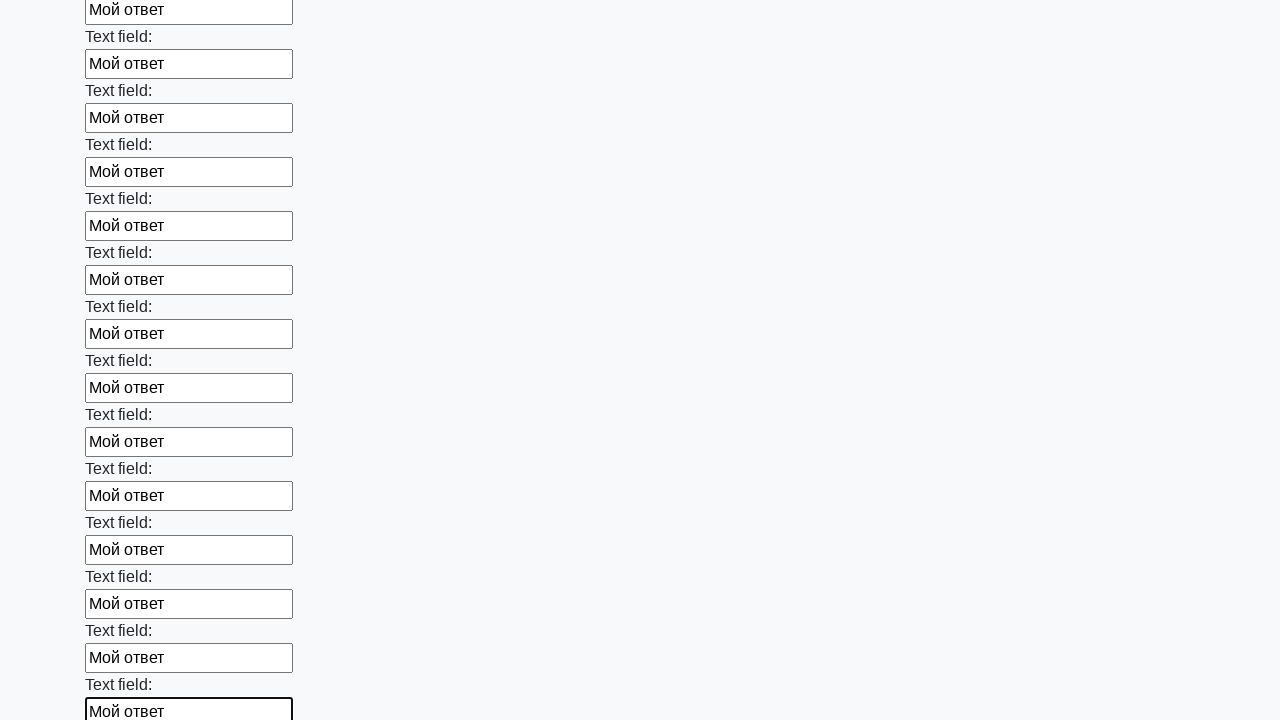

Filled input field with 'Мой ответ' on input >> nth=68
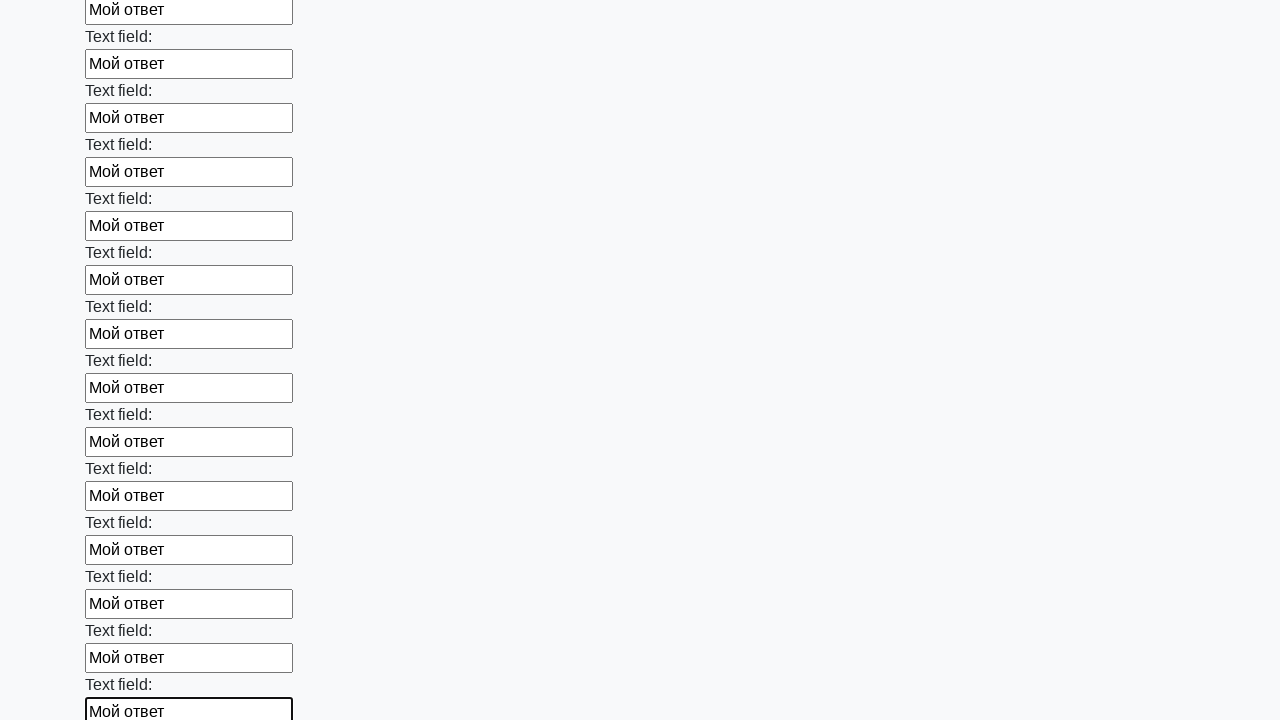

Filled input field with 'Мой ответ' on input >> nth=69
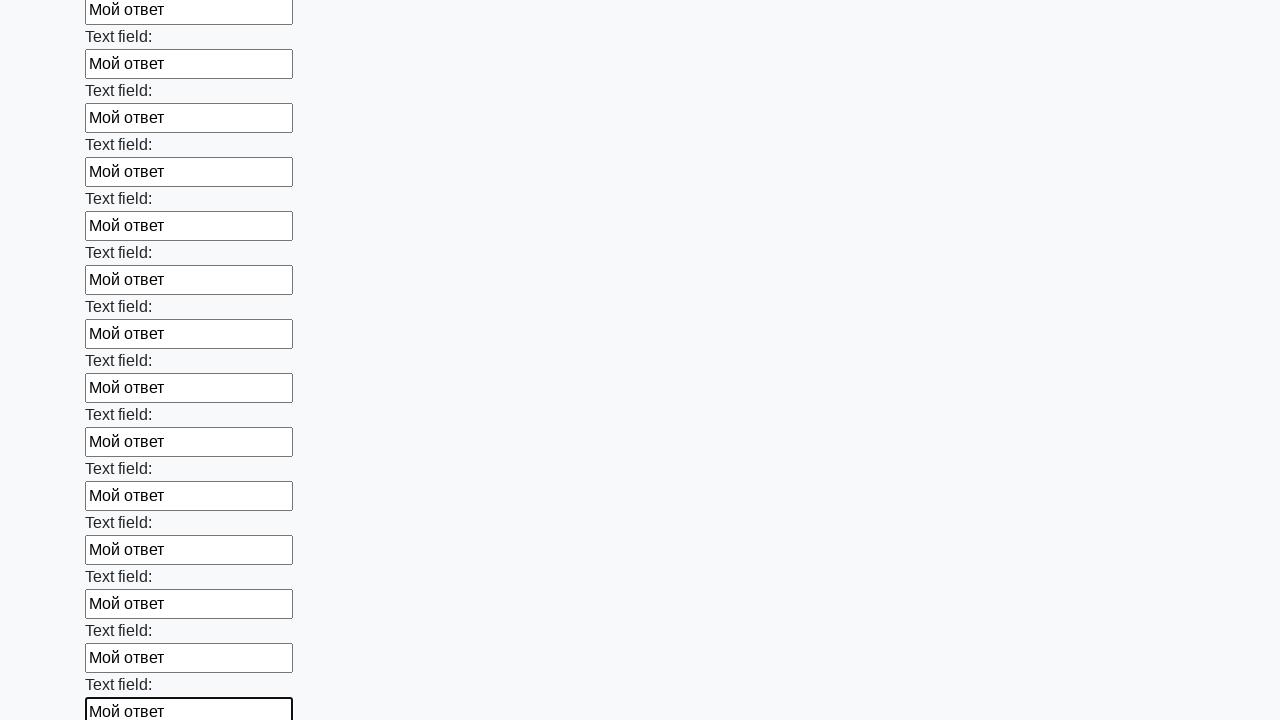

Filled input field with 'Мой ответ' on input >> nth=70
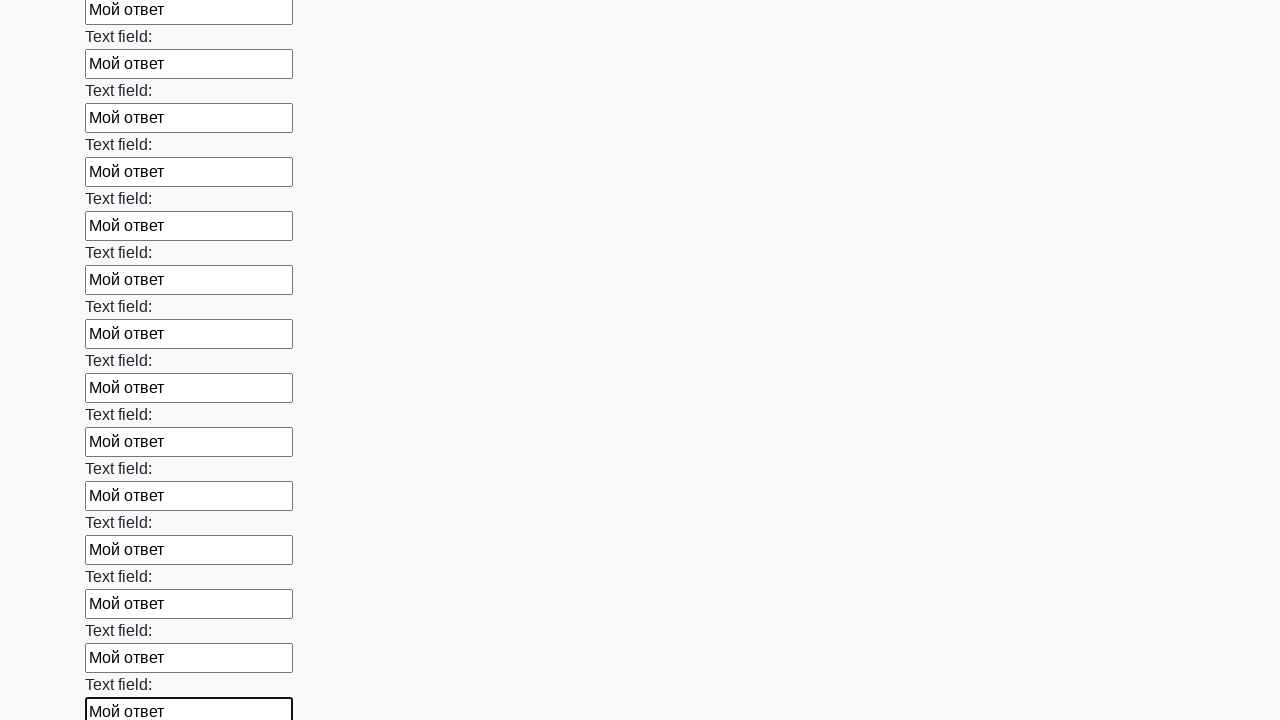

Filled input field with 'Мой ответ' on input >> nth=71
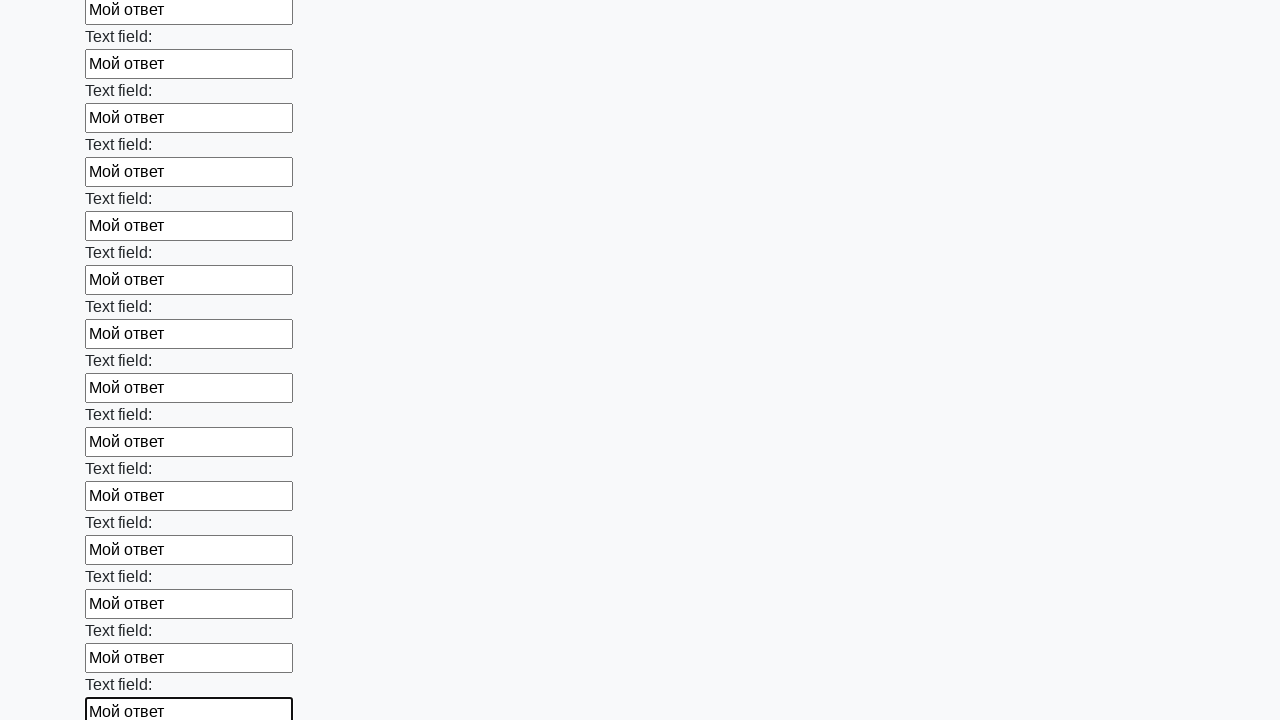

Filled input field with 'Мой ответ' on input >> nth=72
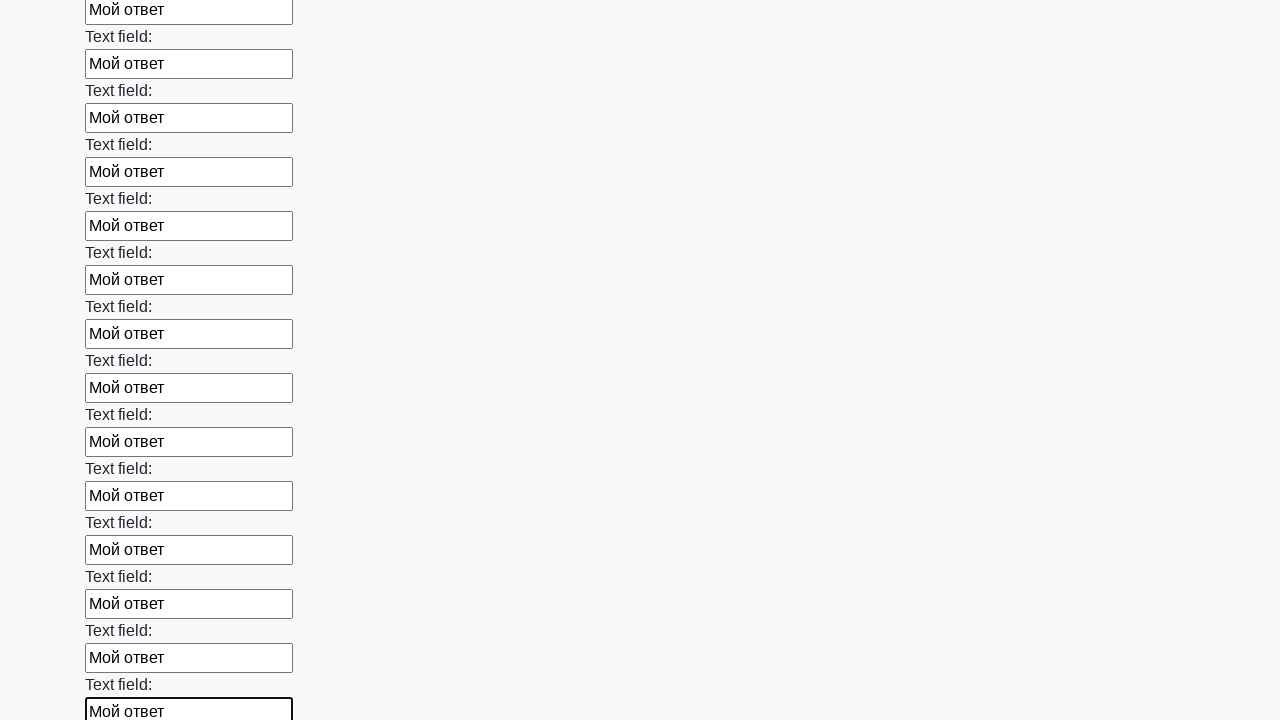

Filled input field with 'Мой ответ' on input >> nth=73
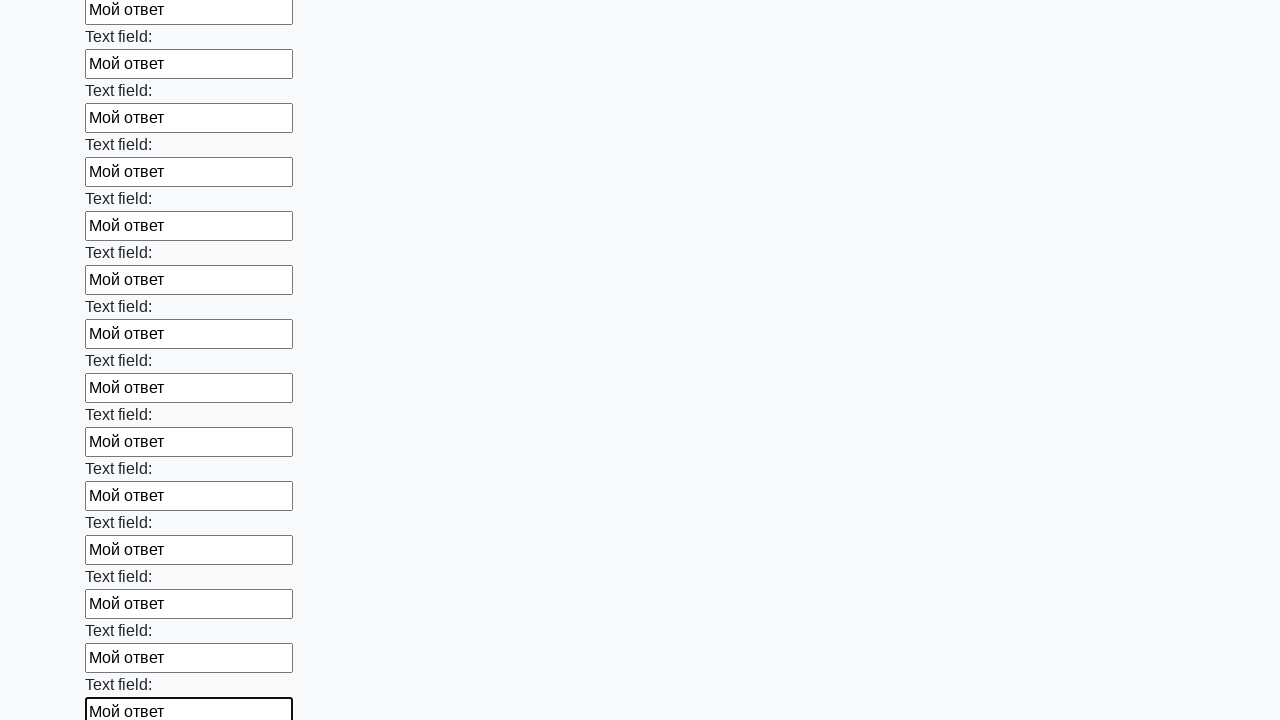

Filled input field with 'Мой ответ' on input >> nth=74
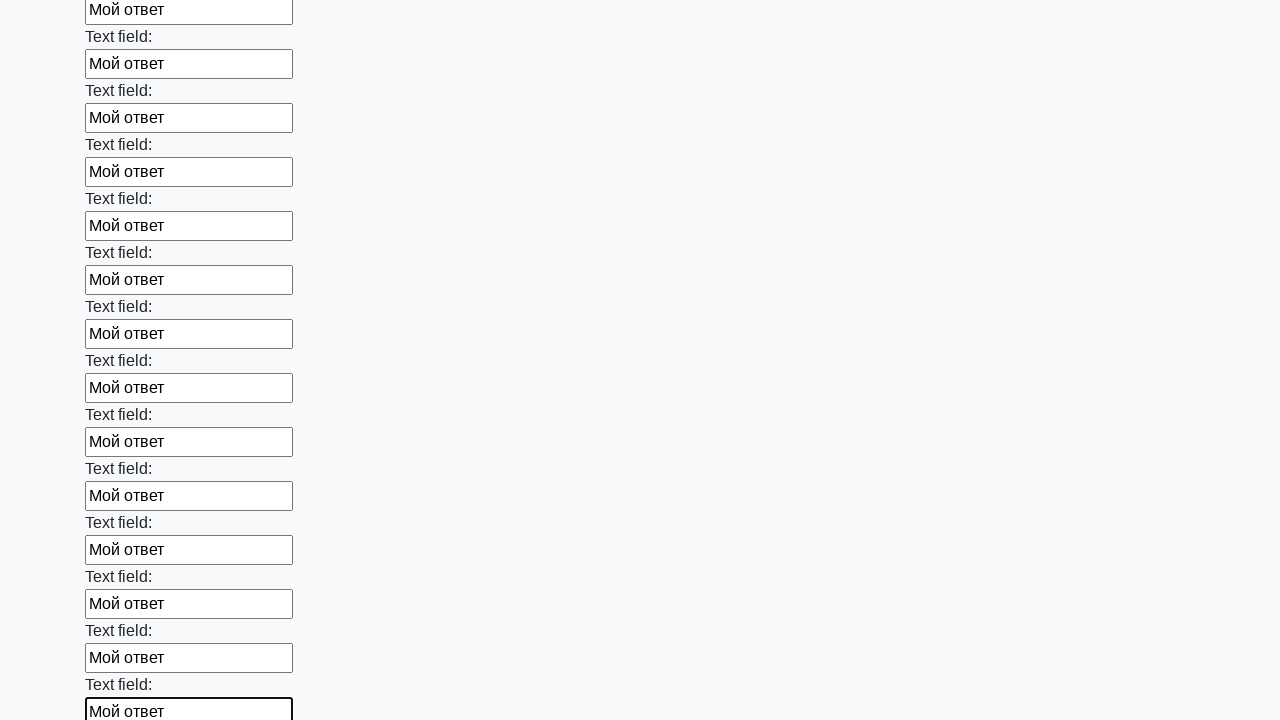

Filled input field with 'Мой ответ' on input >> nth=75
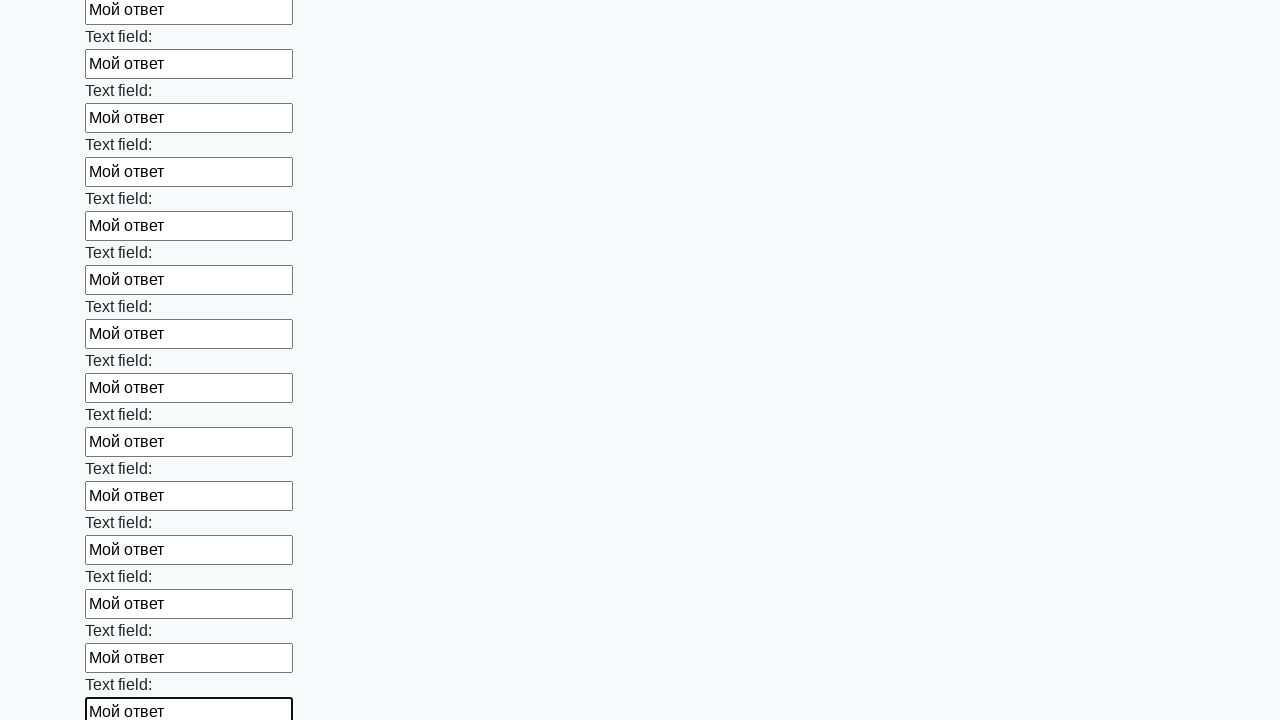

Filled input field with 'Мой ответ' on input >> nth=76
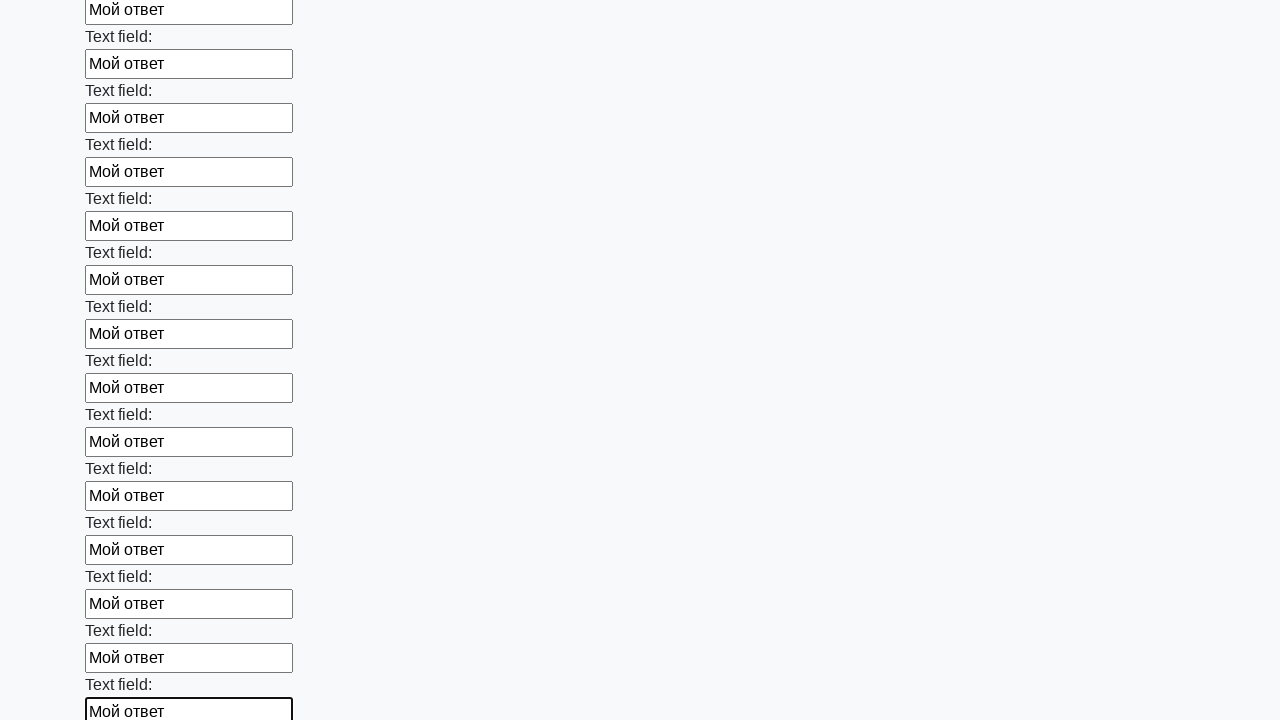

Filled input field with 'Мой ответ' on input >> nth=77
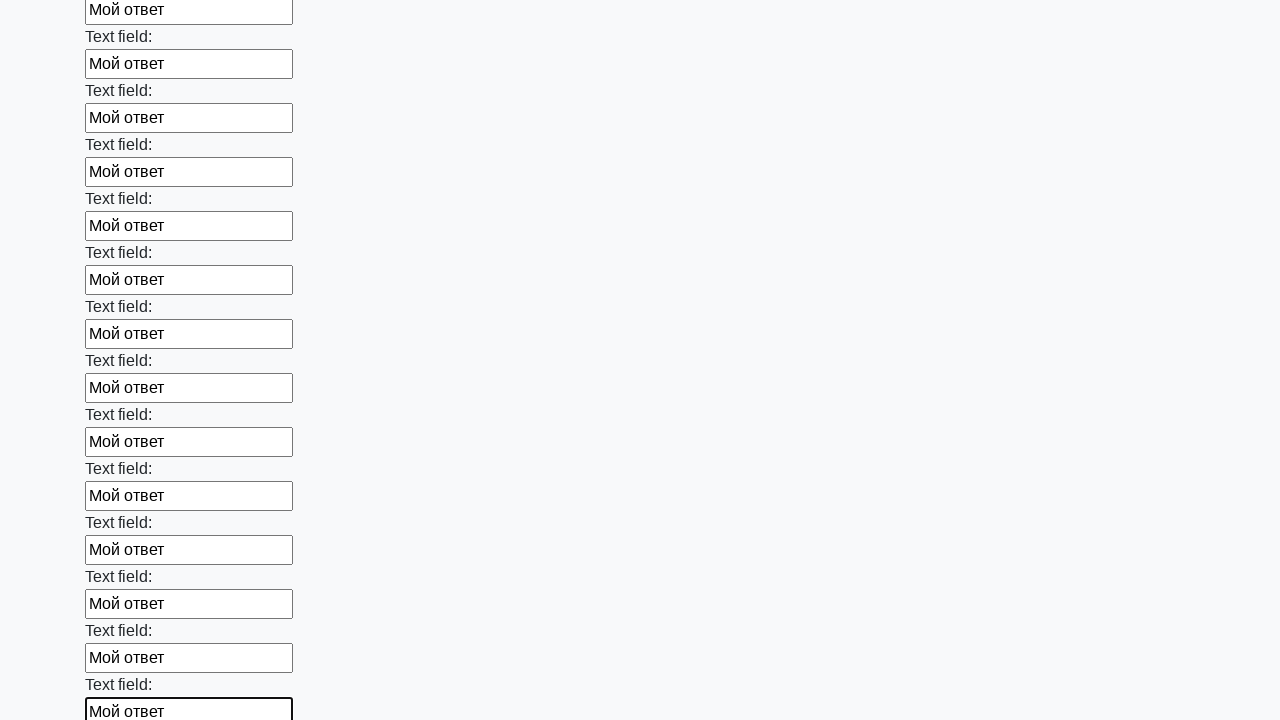

Filled input field with 'Мой ответ' on input >> nth=78
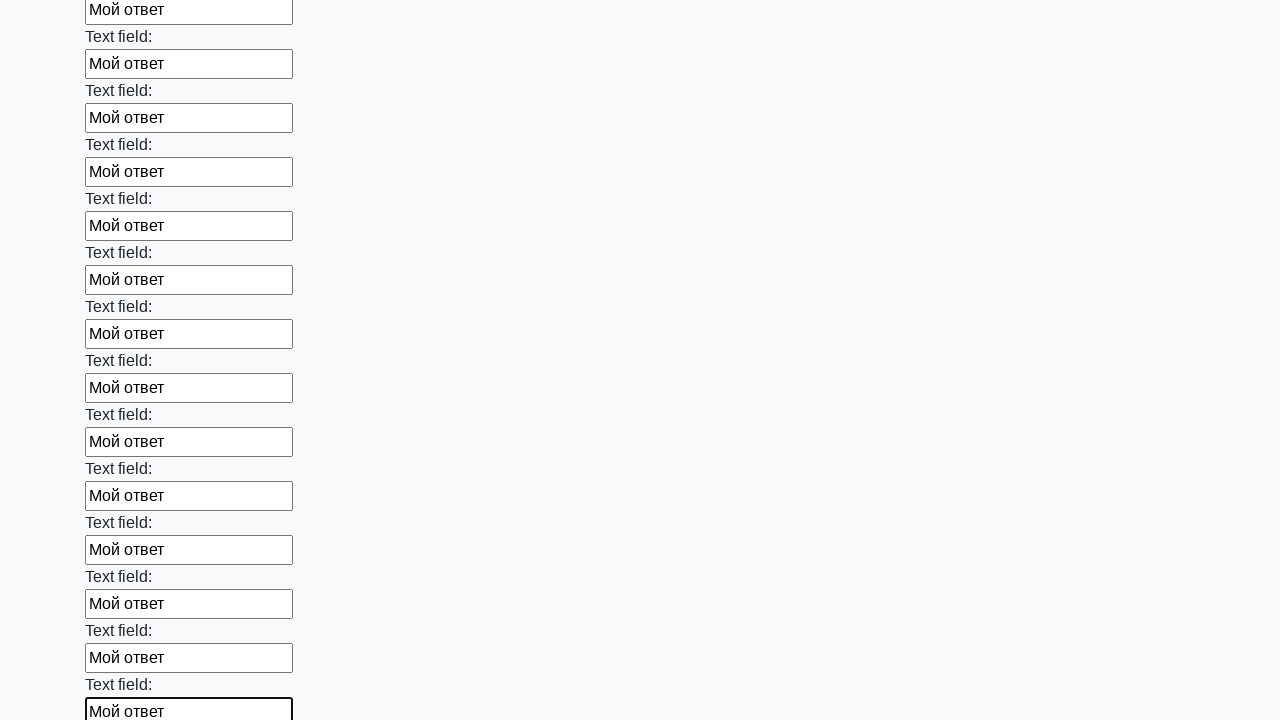

Filled input field with 'Мой ответ' on input >> nth=79
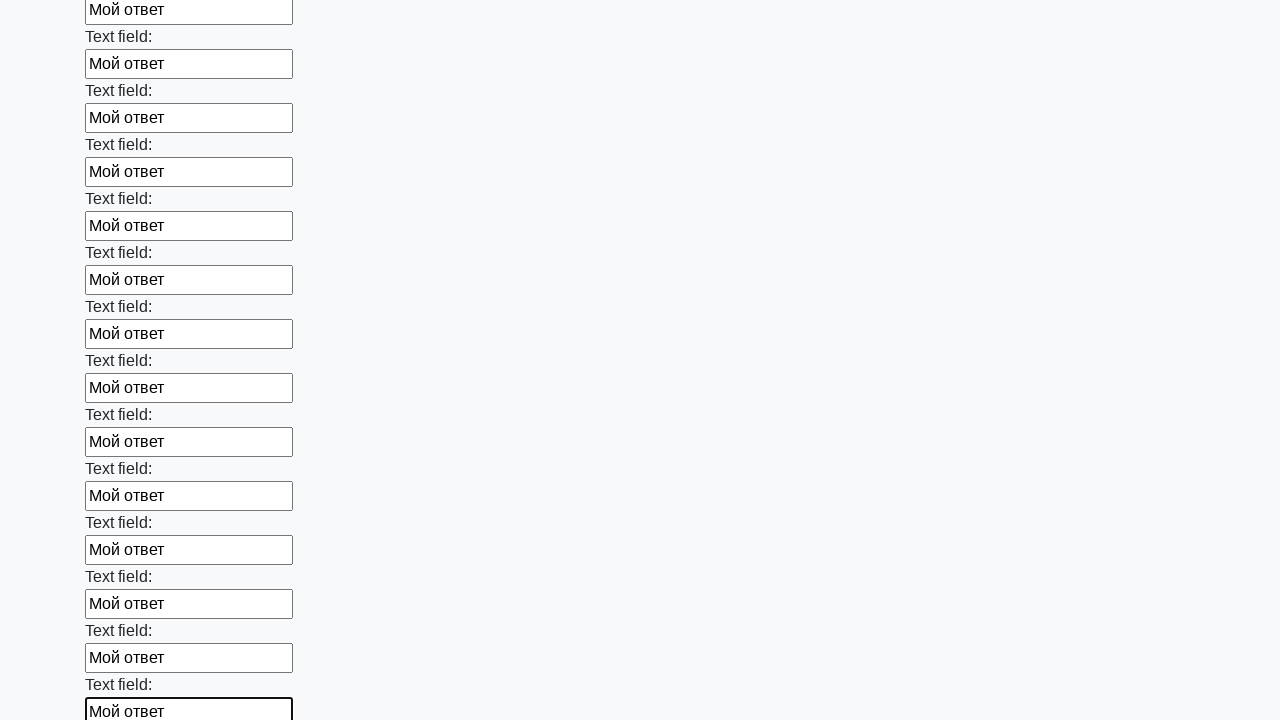

Filled input field with 'Мой ответ' on input >> nth=80
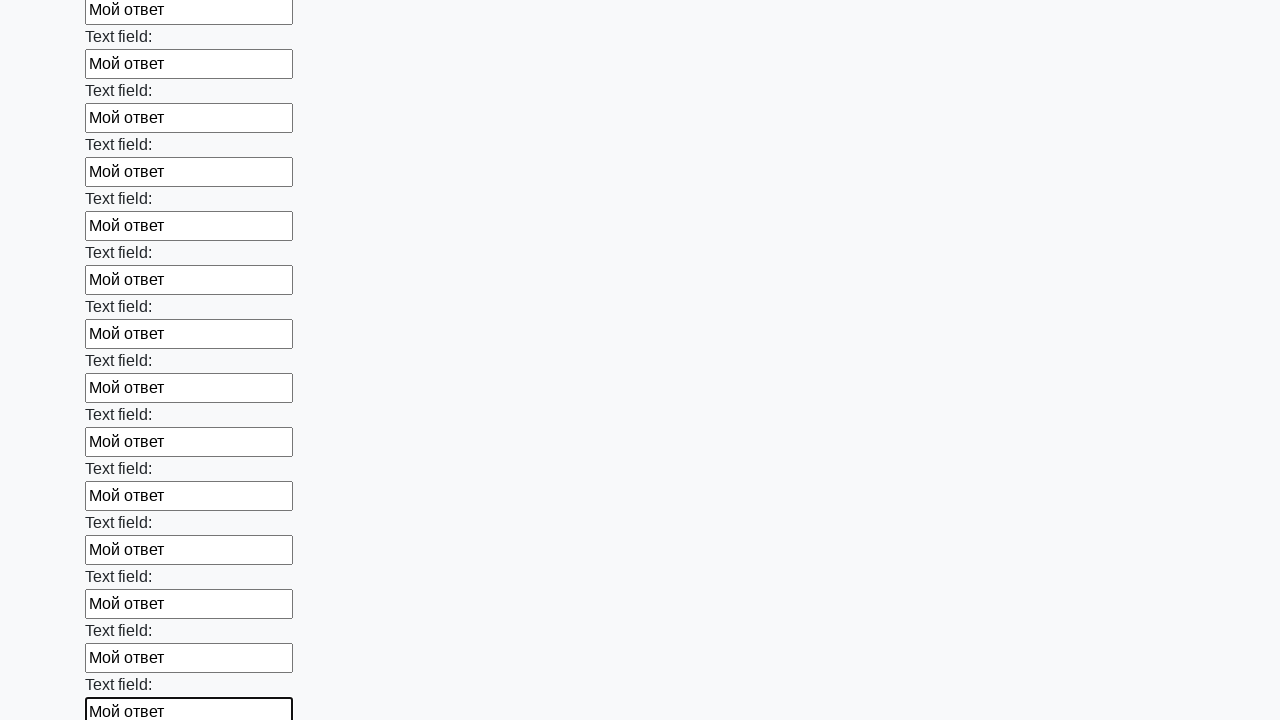

Filled input field with 'Мой ответ' on input >> nth=81
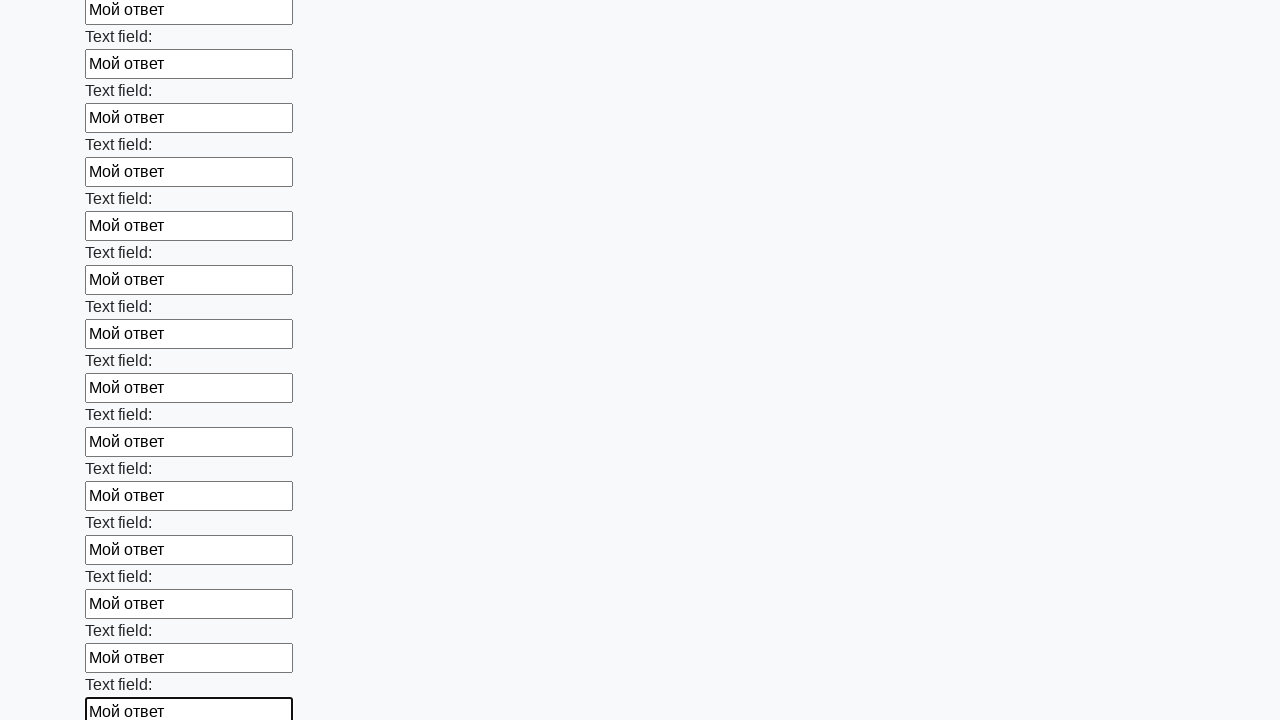

Filled input field with 'Мой ответ' on input >> nth=82
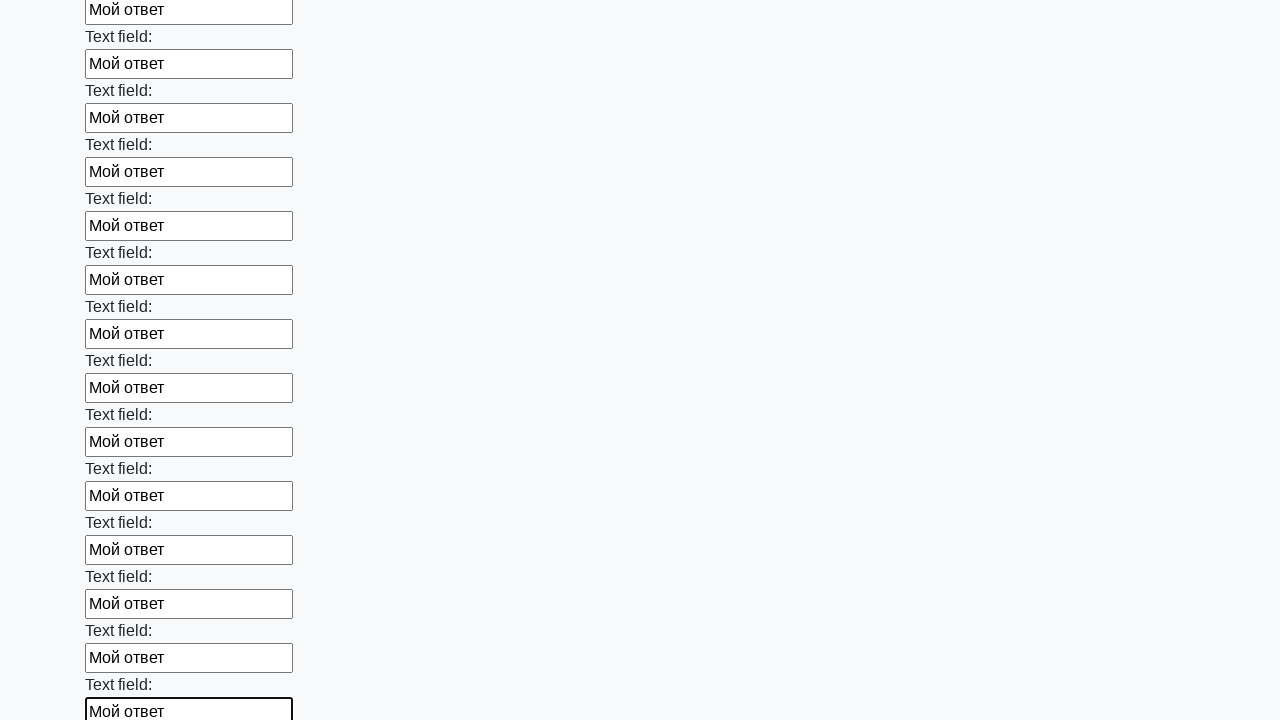

Filled input field with 'Мой ответ' on input >> nth=83
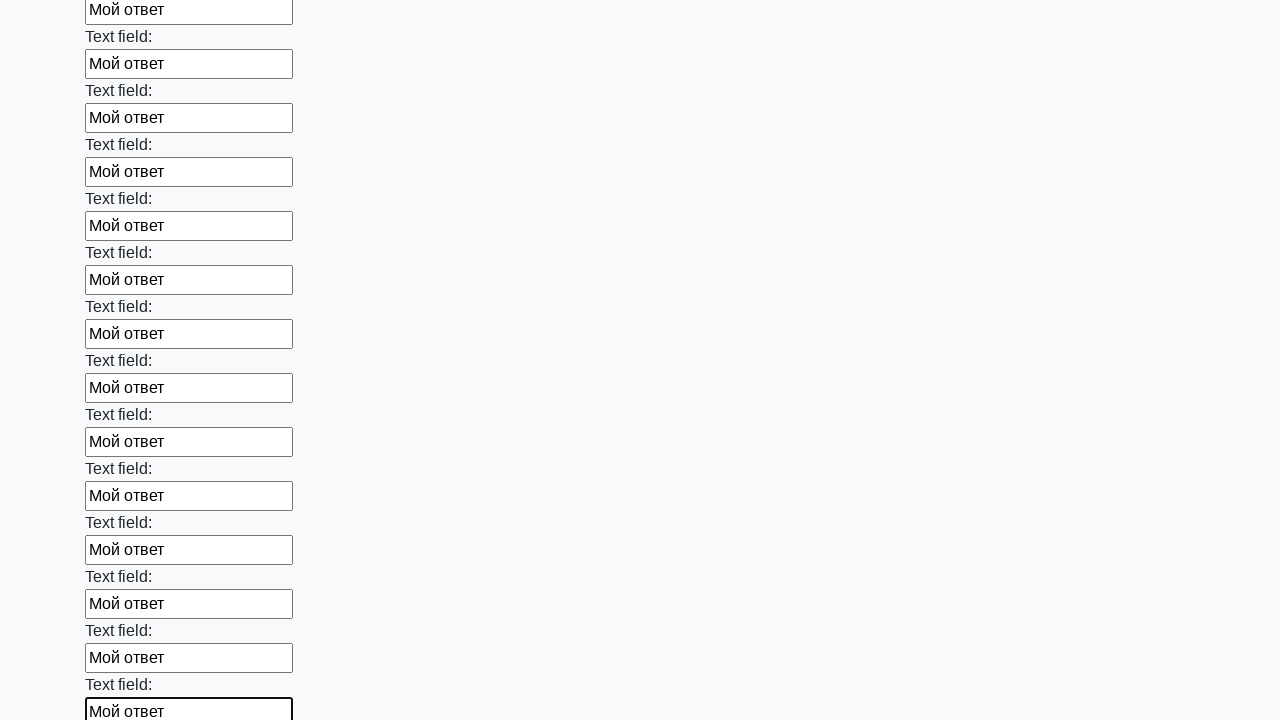

Filled input field with 'Мой ответ' on input >> nth=84
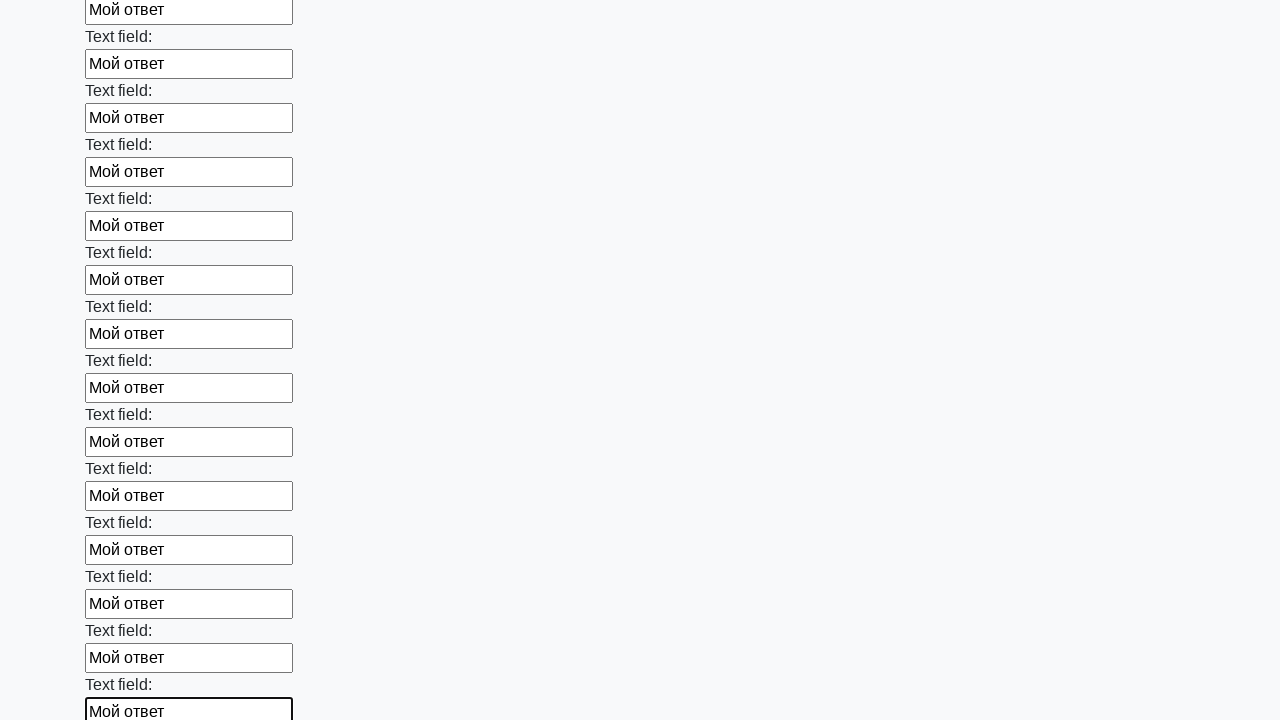

Filled input field with 'Мой ответ' on input >> nth=85
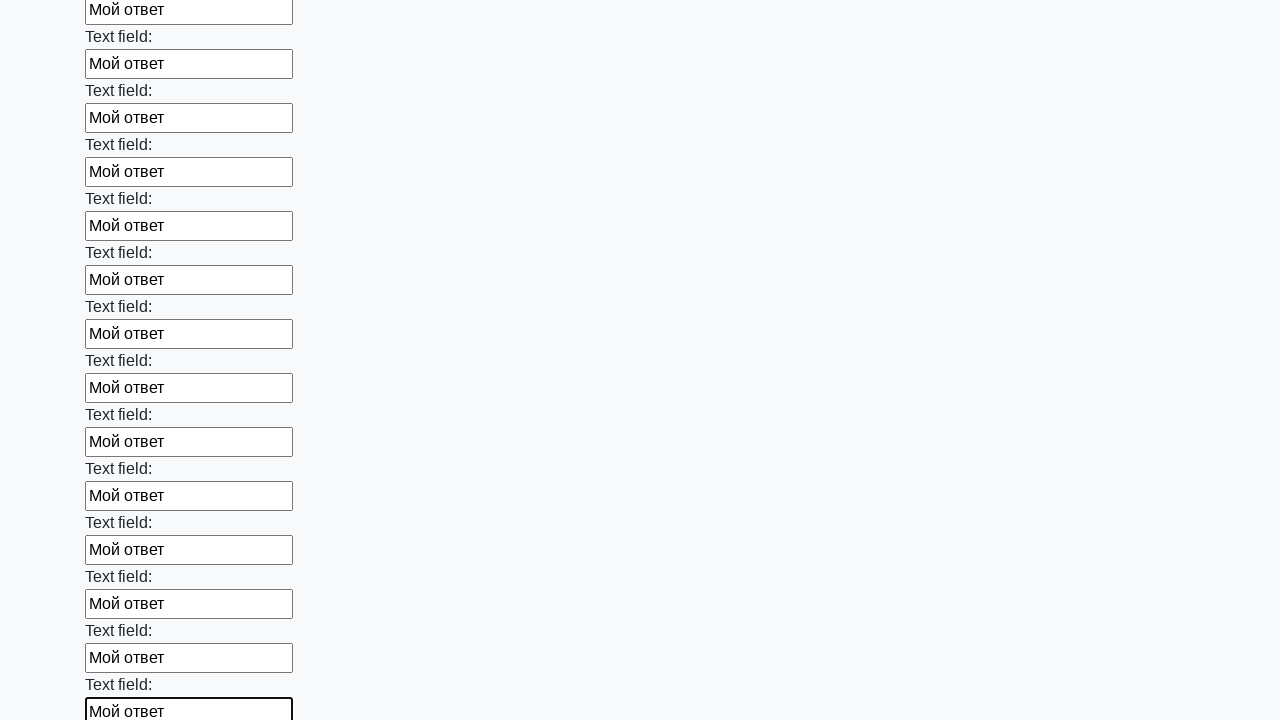

Filled input field with 'Мой ответ' on input >> nth=86
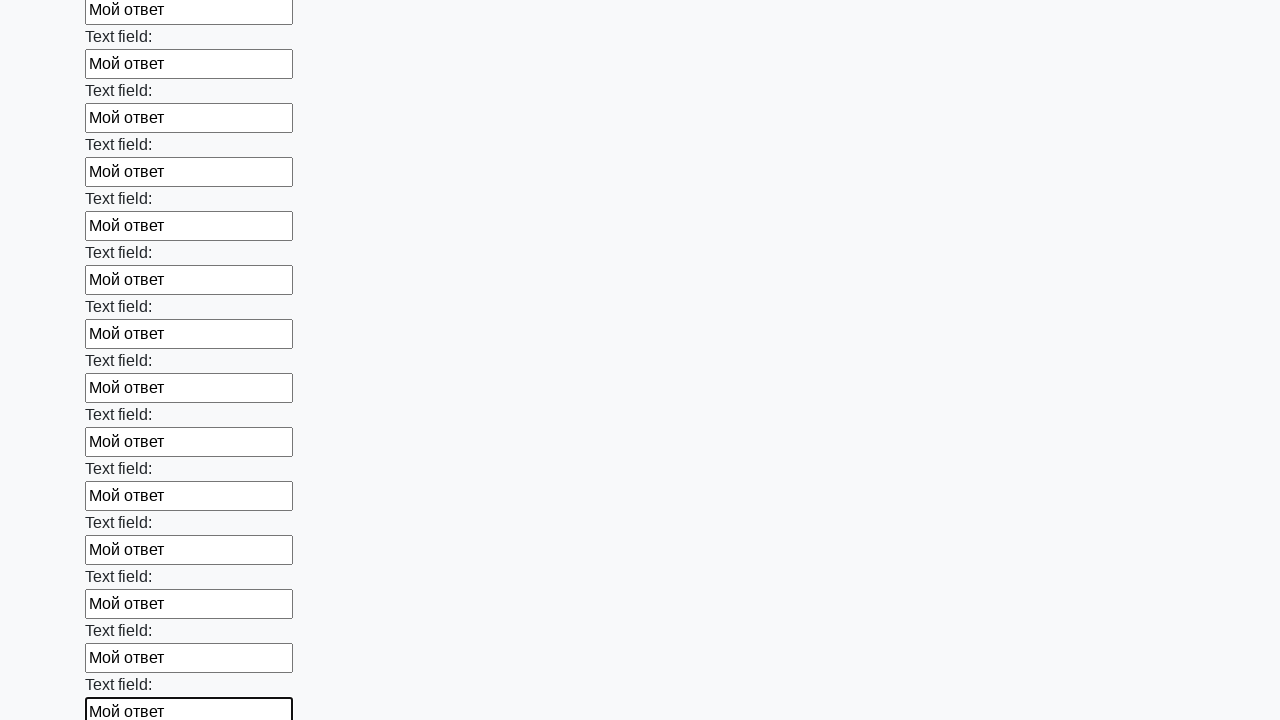

Filled input field with 'Мой ответ' on input >> nth=87
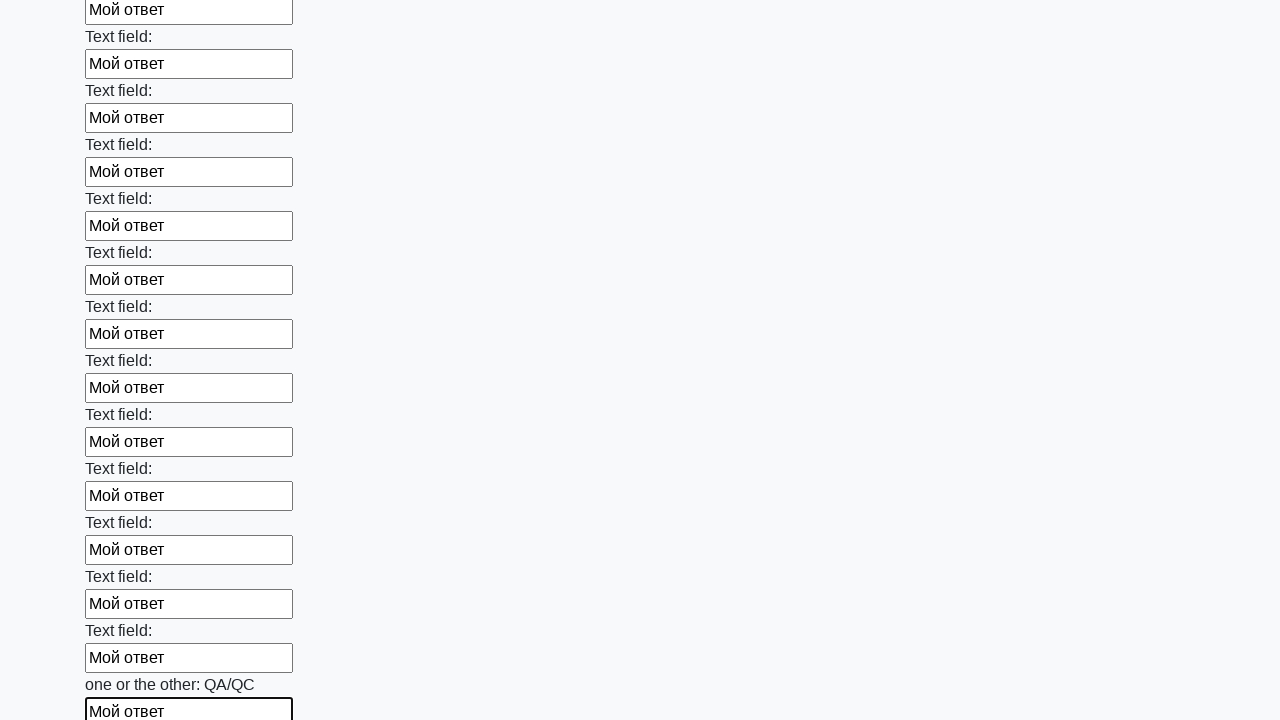

Filled input field with 'Мой ответ' on input >> nth=88
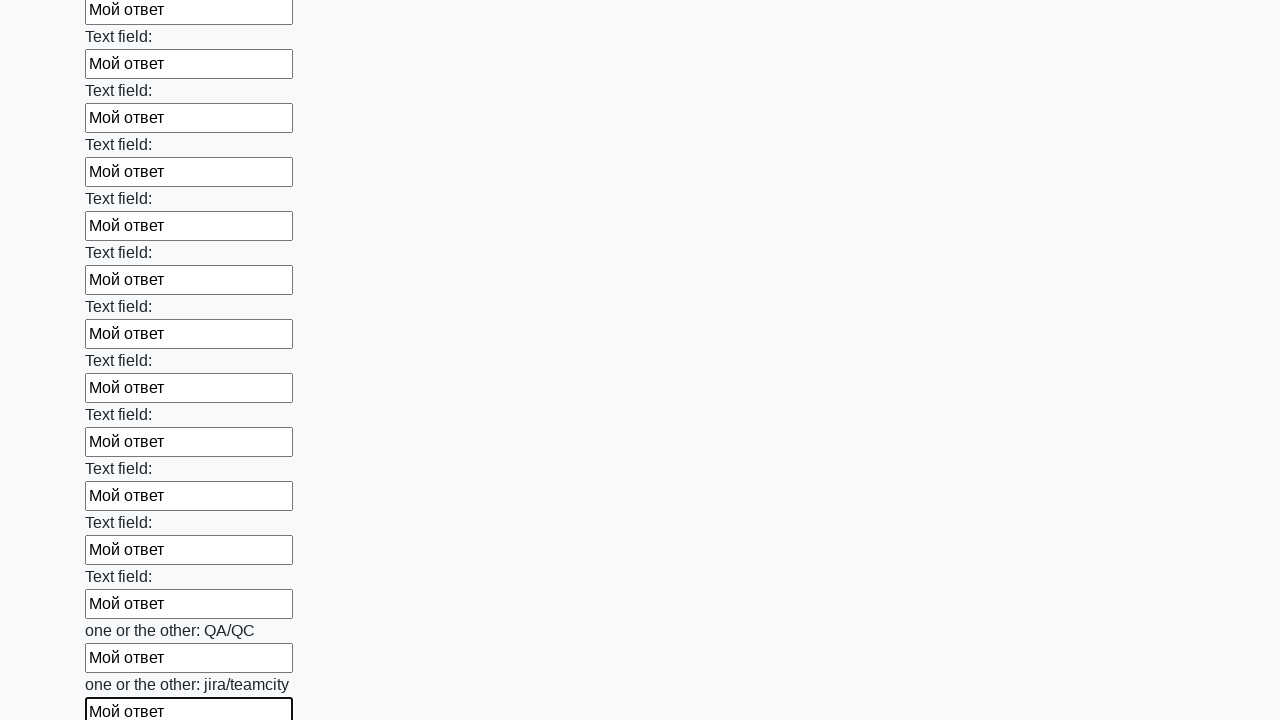

Filled input field with 'Мой ответ' on input >> nth=89
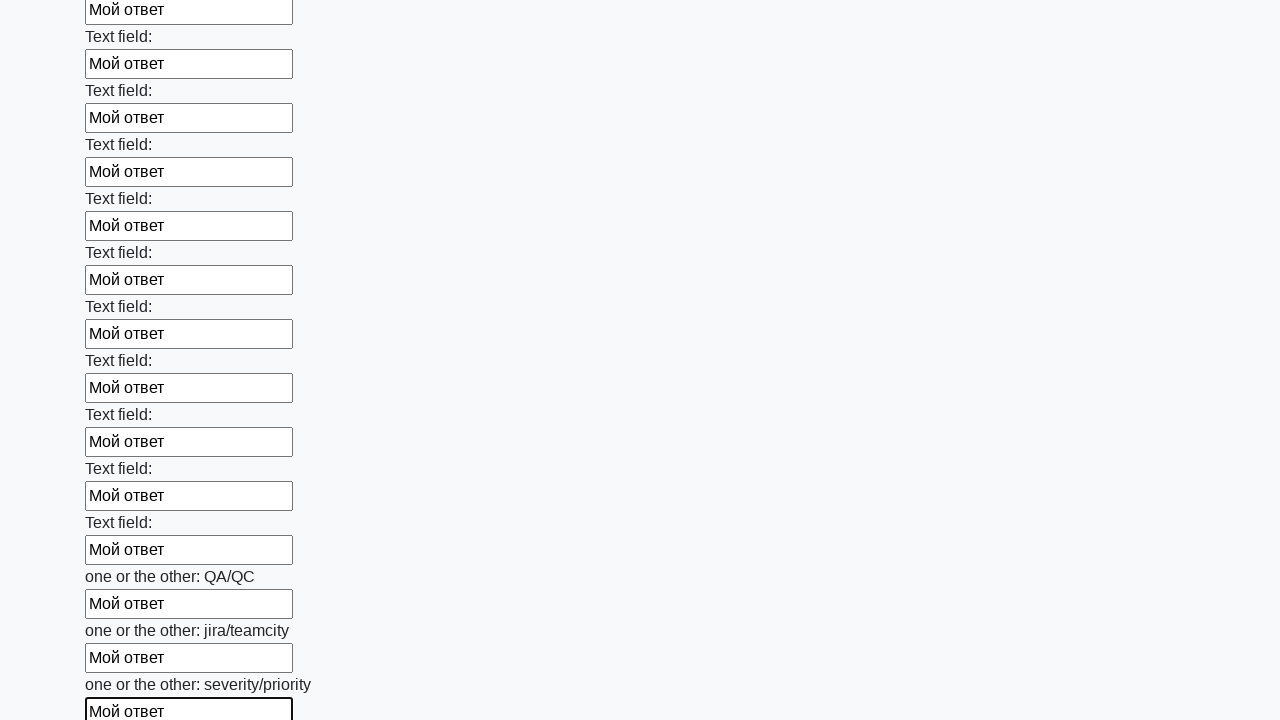

Filled input field with 'Мой ответ' on input >> nth=90
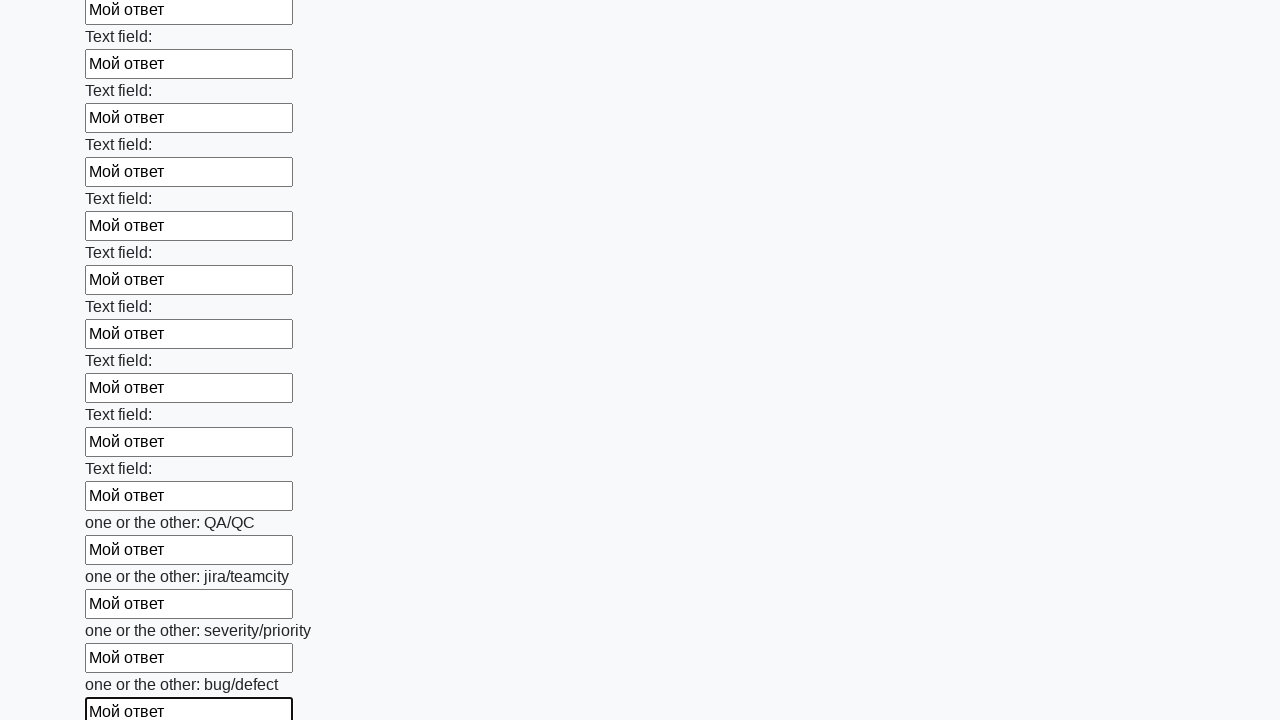

Filled input field with 'Мой ответ' on input >> nth=91
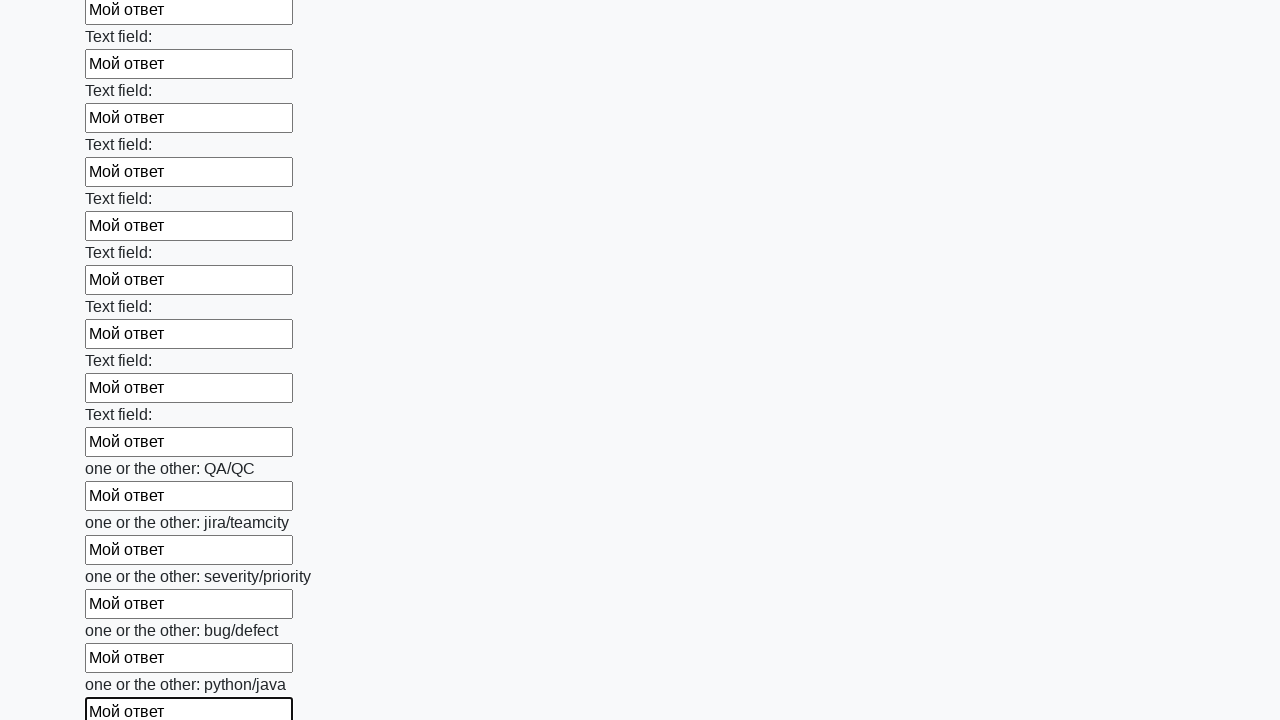

Filled input field with 'Мой ответ' on input >> nth=92
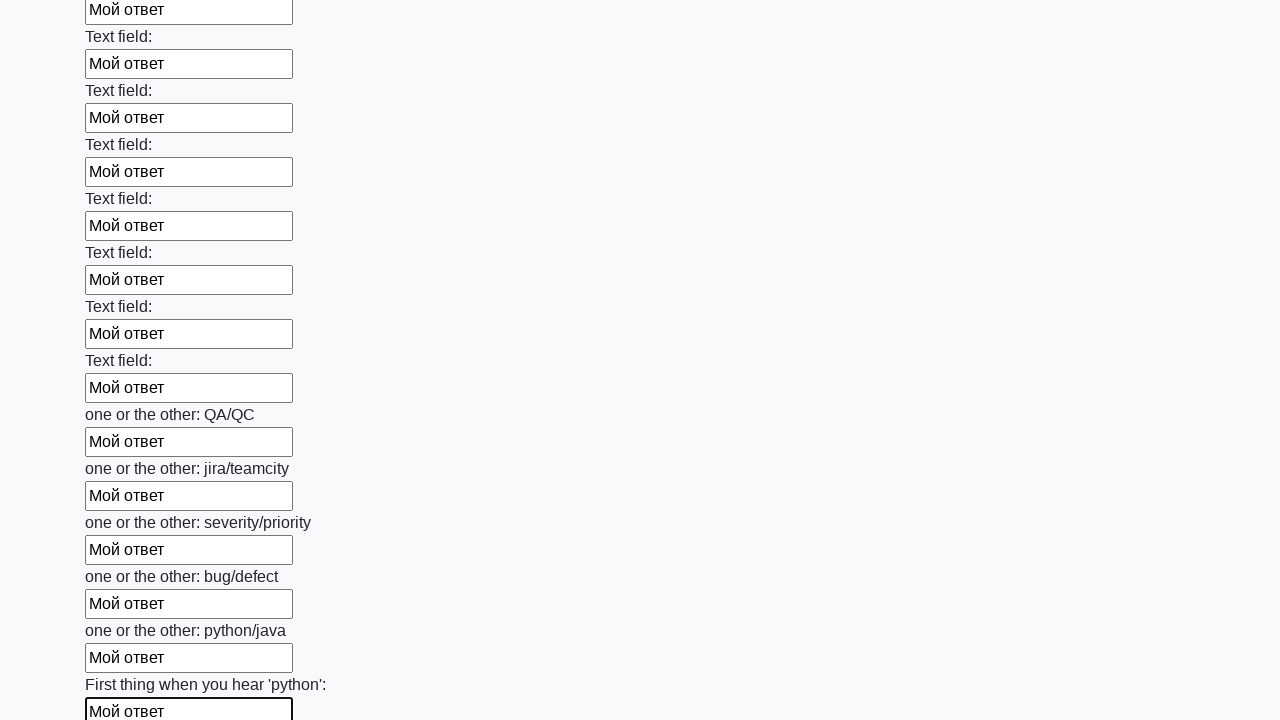

Filled input field with 'Мой ответ' on input >> nth=93
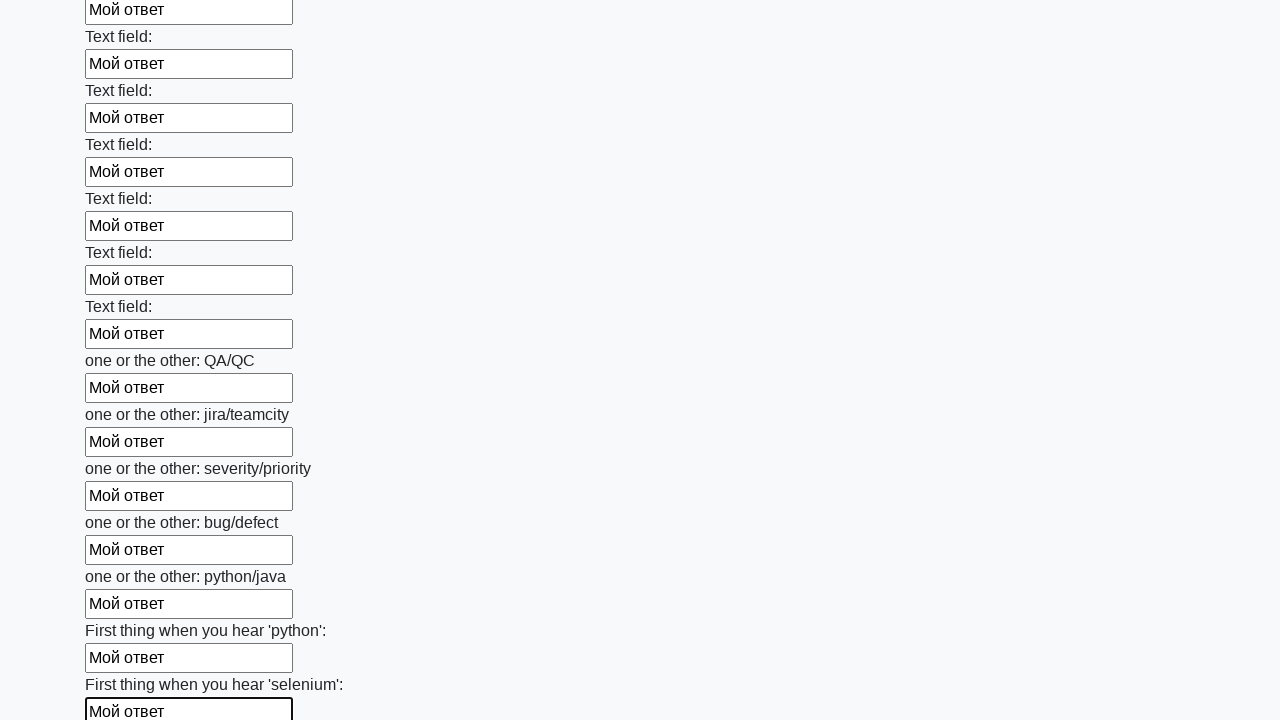

Filled input field with 'Мой ответ' on input >> nth=94
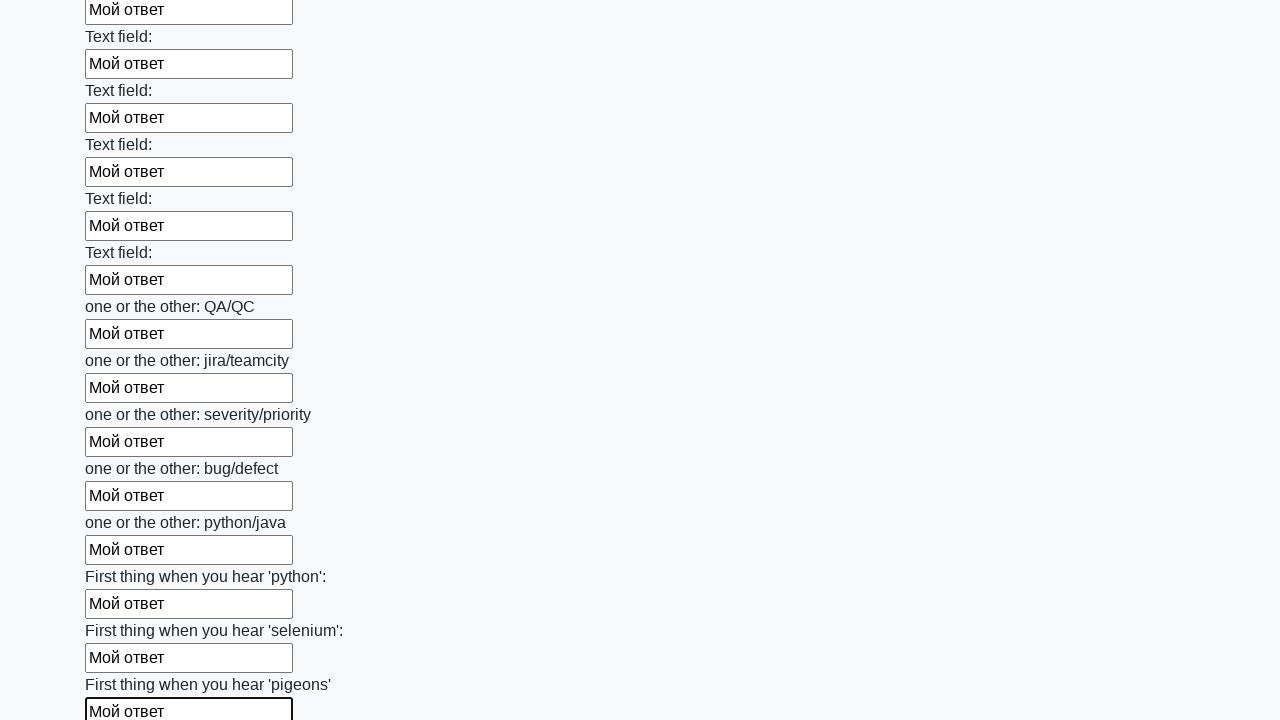

Filled input field with 'Мой ответ' on input >> nth=95
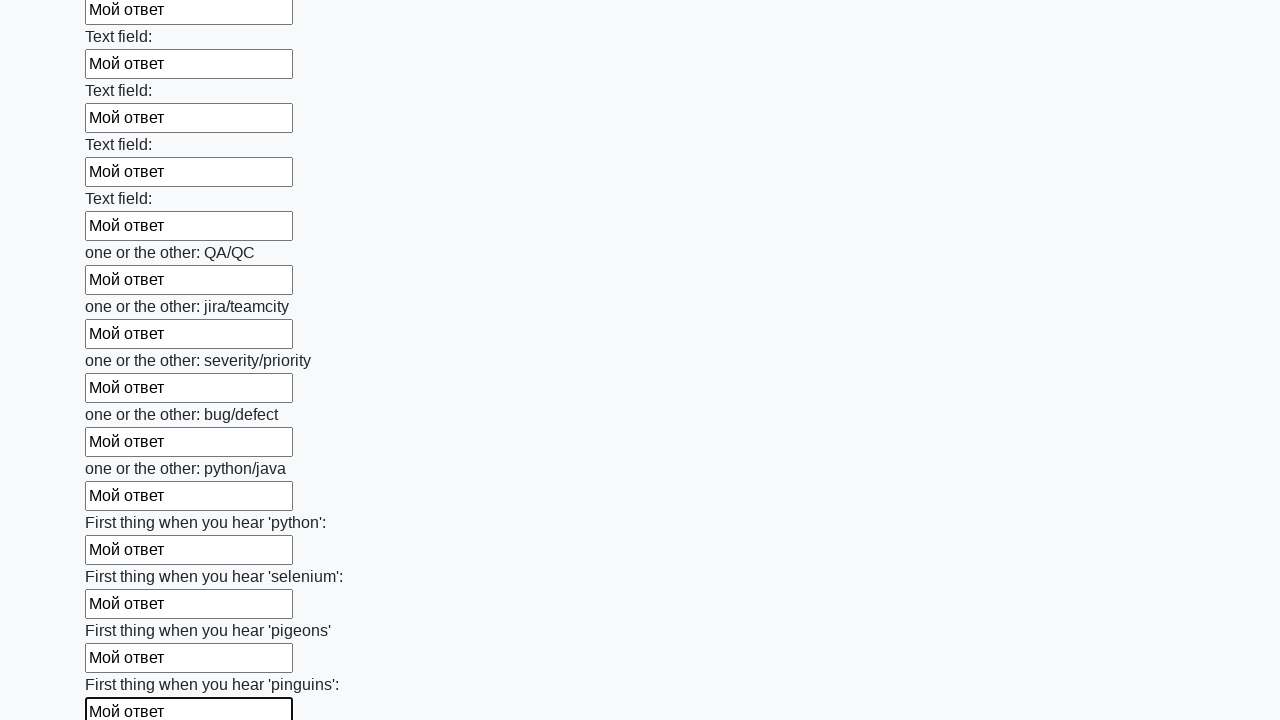

Filled input field with 'Мой ответ' on input >> nth=96
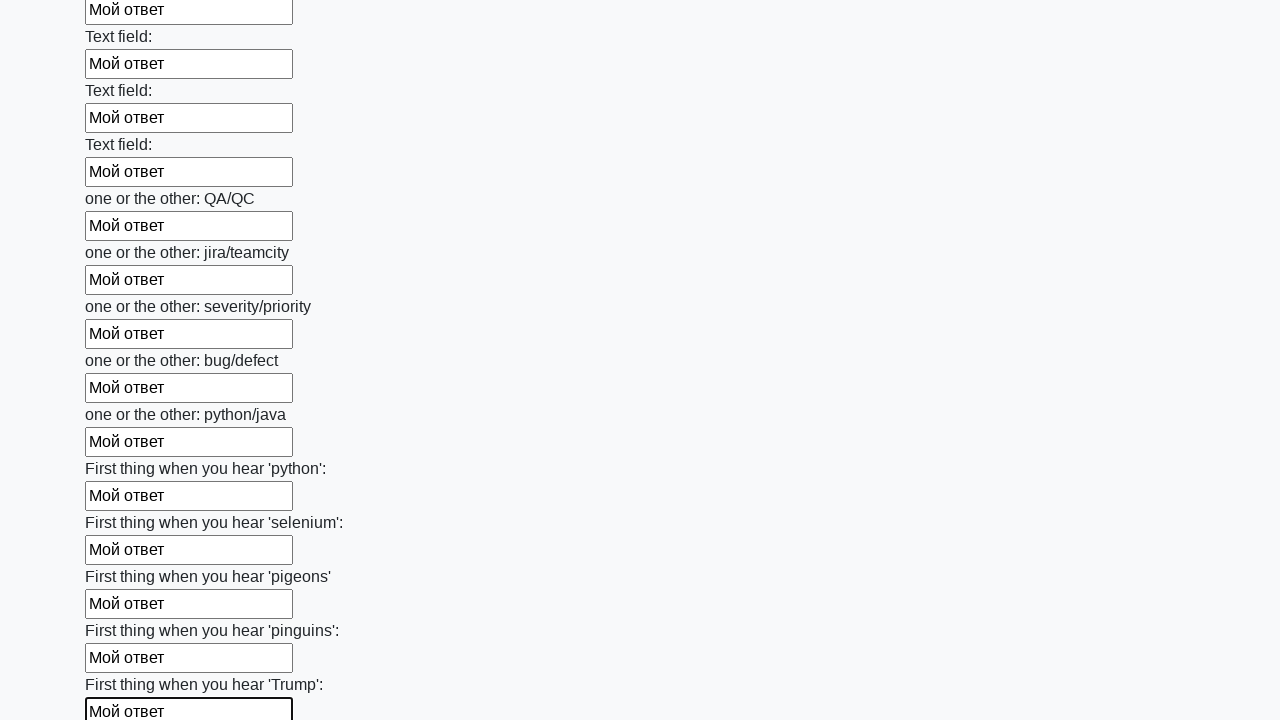

Filled input field with 'Мой ответ' on input >> nth=97
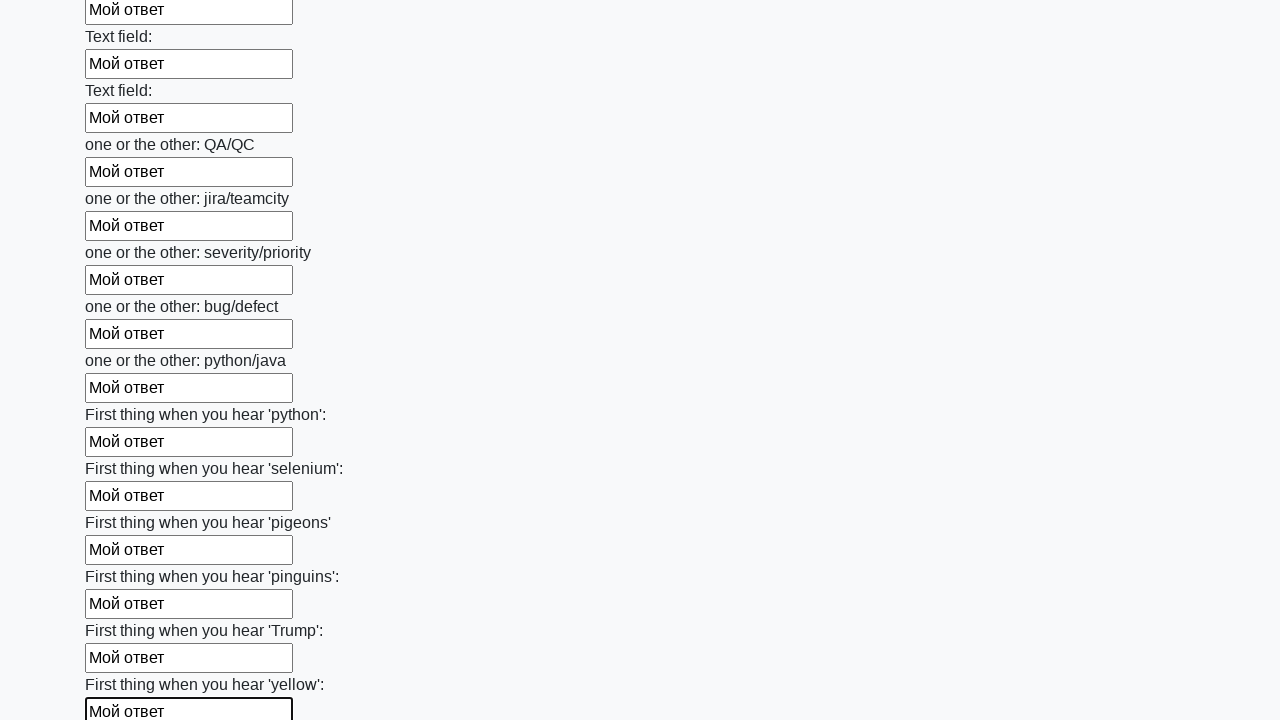

Filled input field with 'Мой ответ' on input >> nth=98
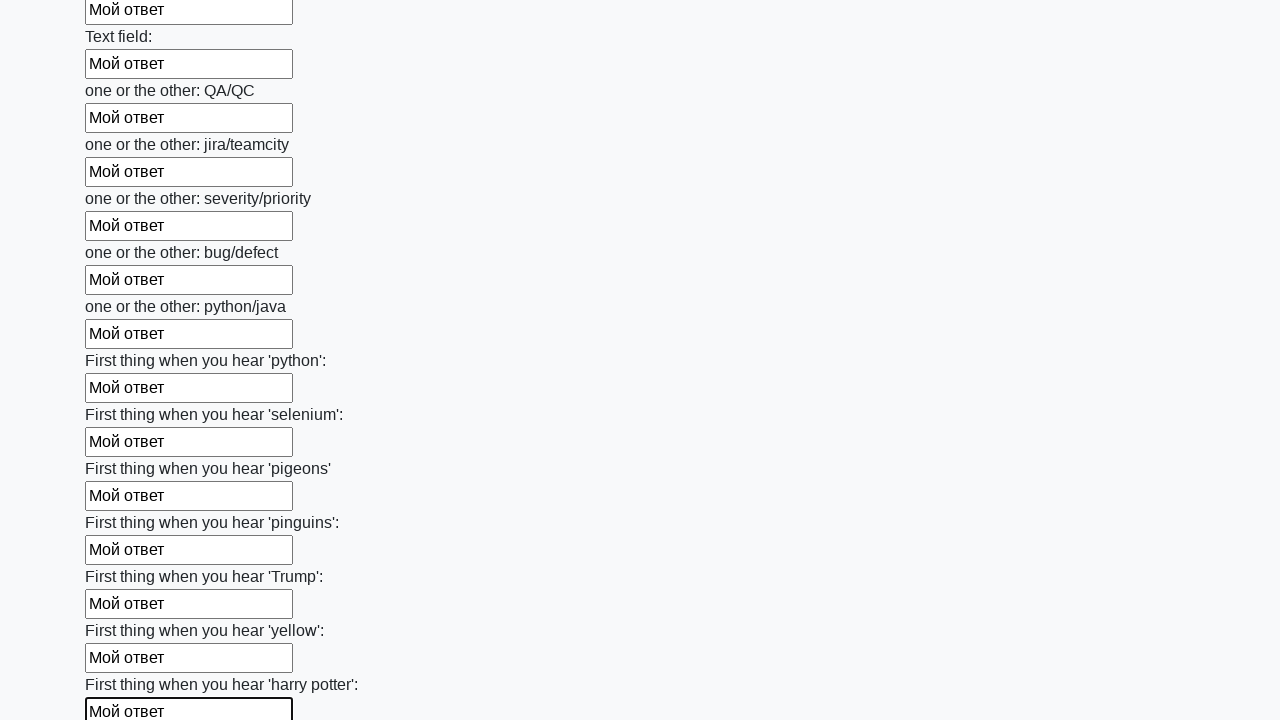

Filled input field with 'Мой ответ' on input >> nth=99
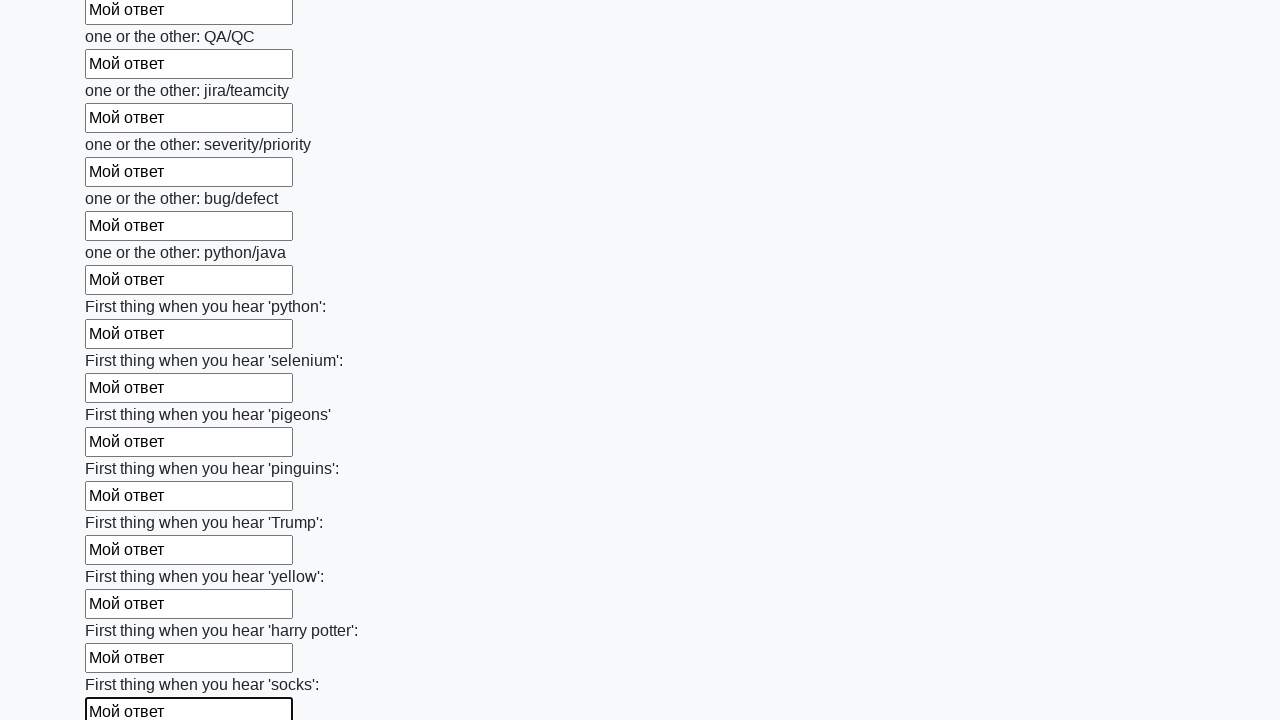

Clicked submit button to submit the form at (123, 611) on button.btn
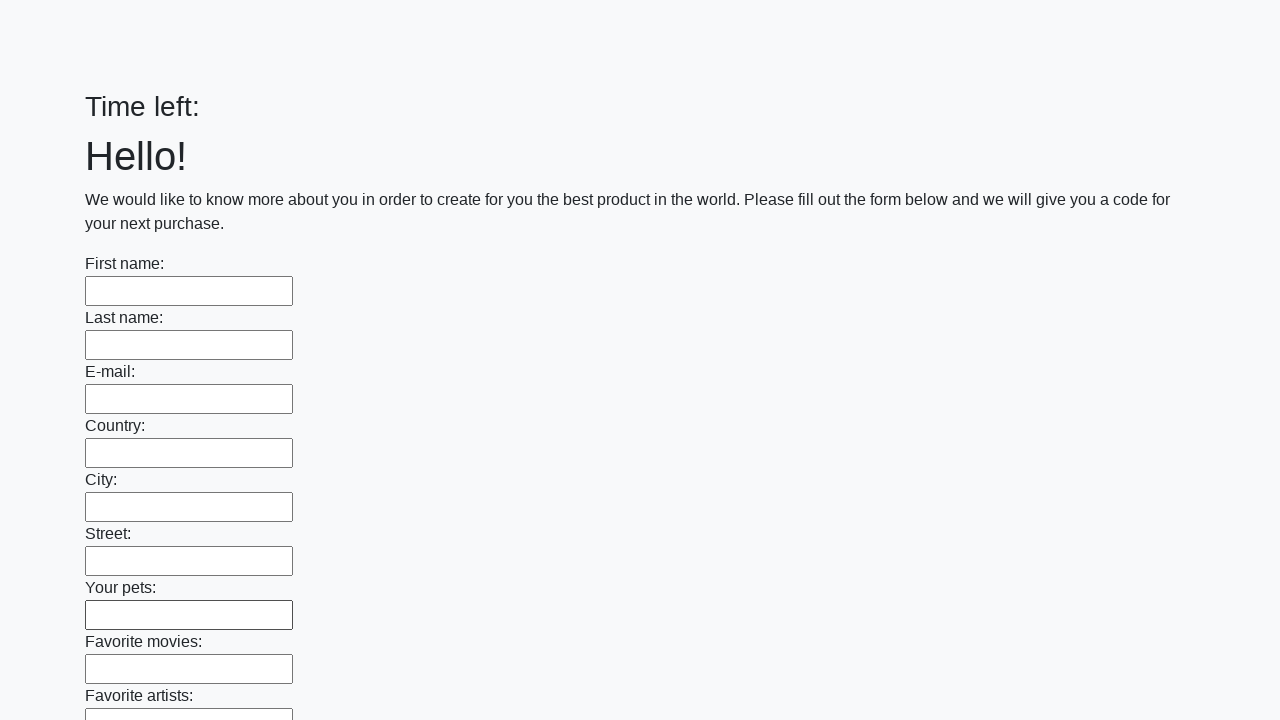

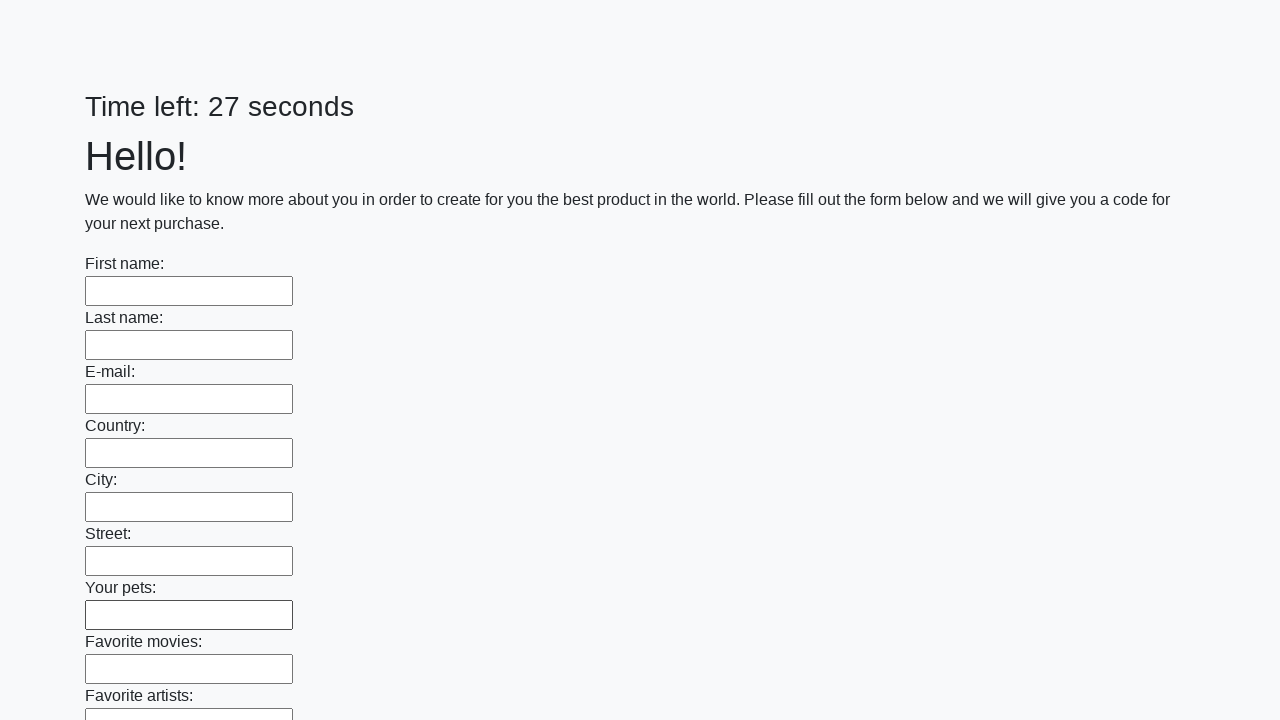